Navigates through a paginated product table, finds products with names starting with 's', and toggles their checkboxes on and off

Starting URL: https://testautomationpractice.blogspot.com/

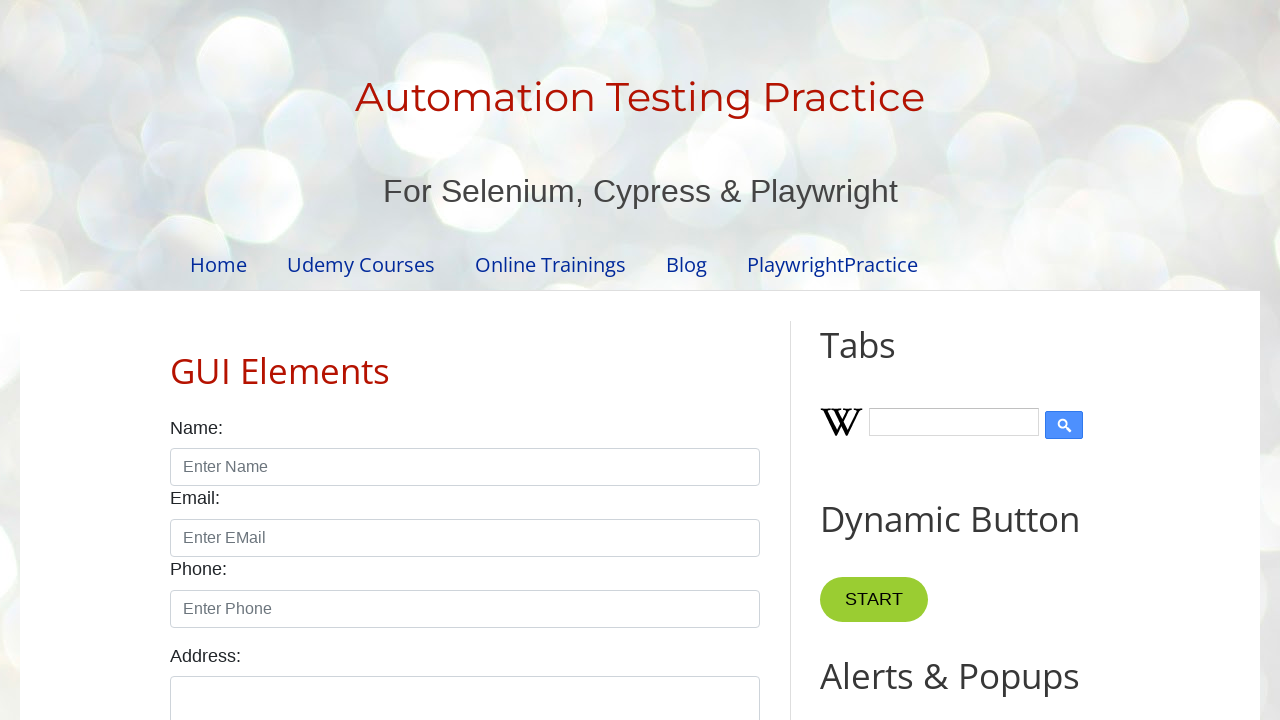

Retrieved all pagination page links
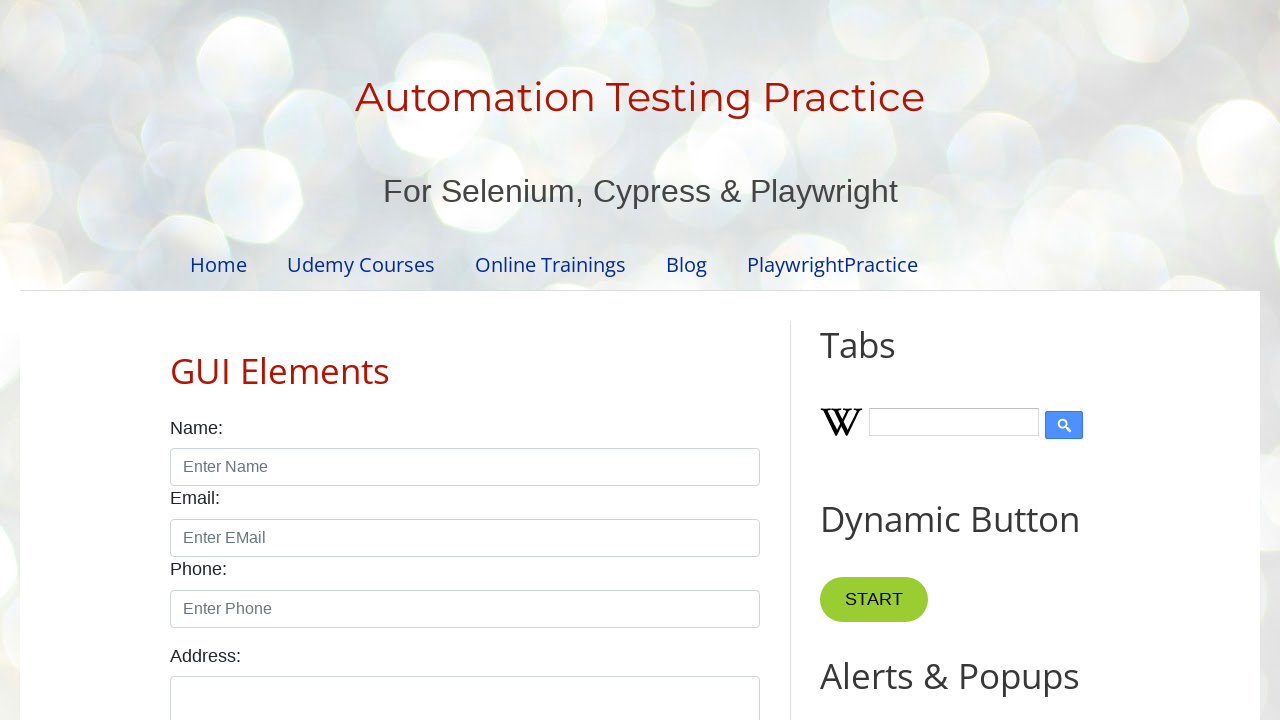

Found 4 pagination pages
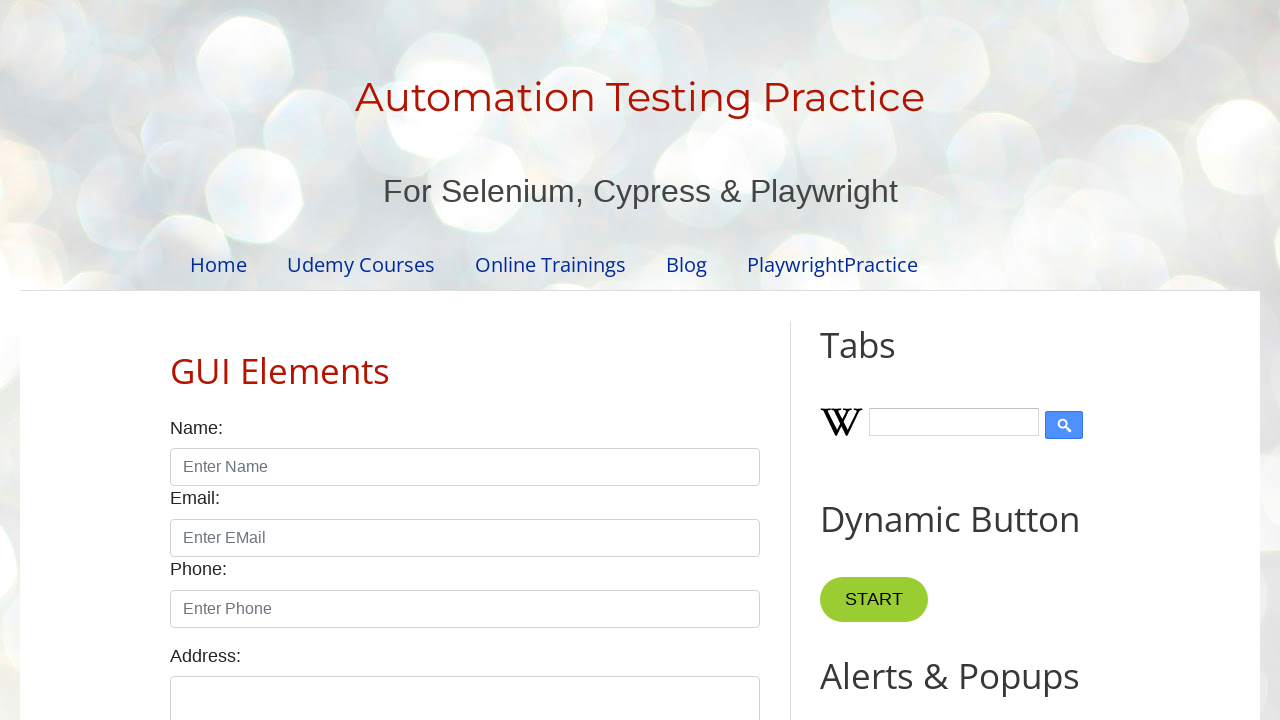

Clicked pagination page 1 at (416, 361) on //ul[@id='pagination']//li[1]//a
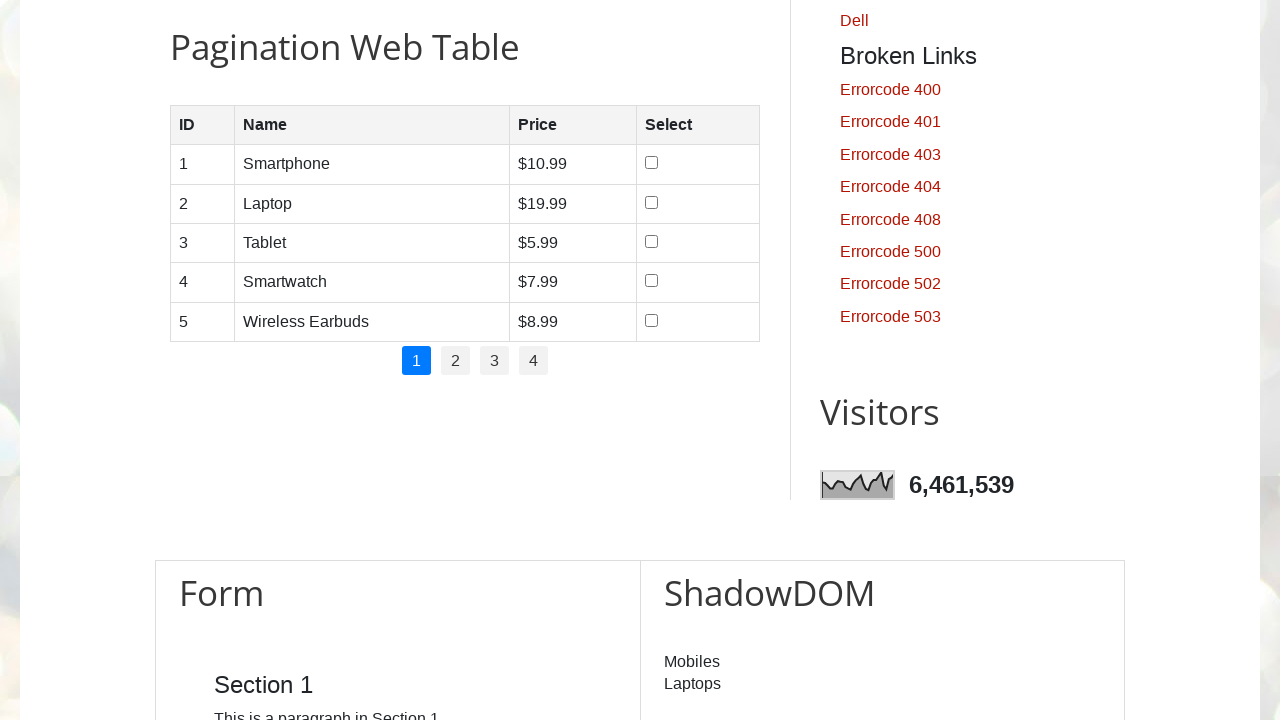

Product table loaded on page
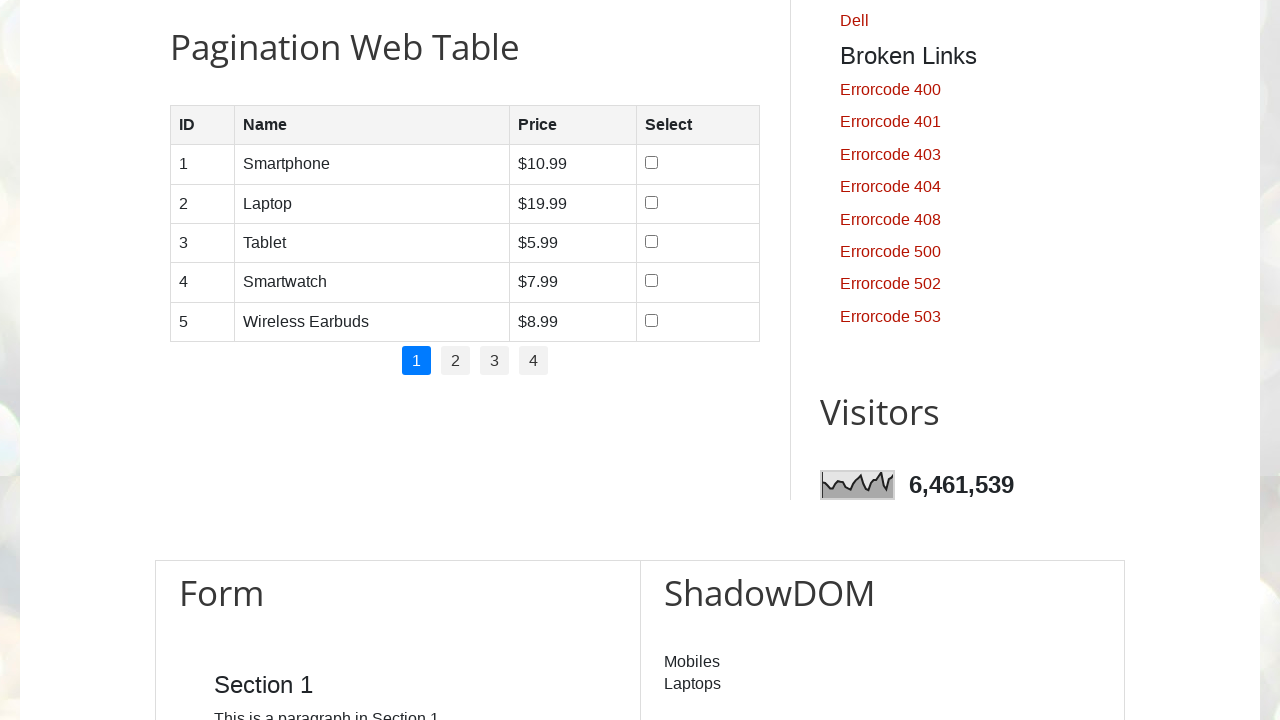

Retrieved all table rows from page 1
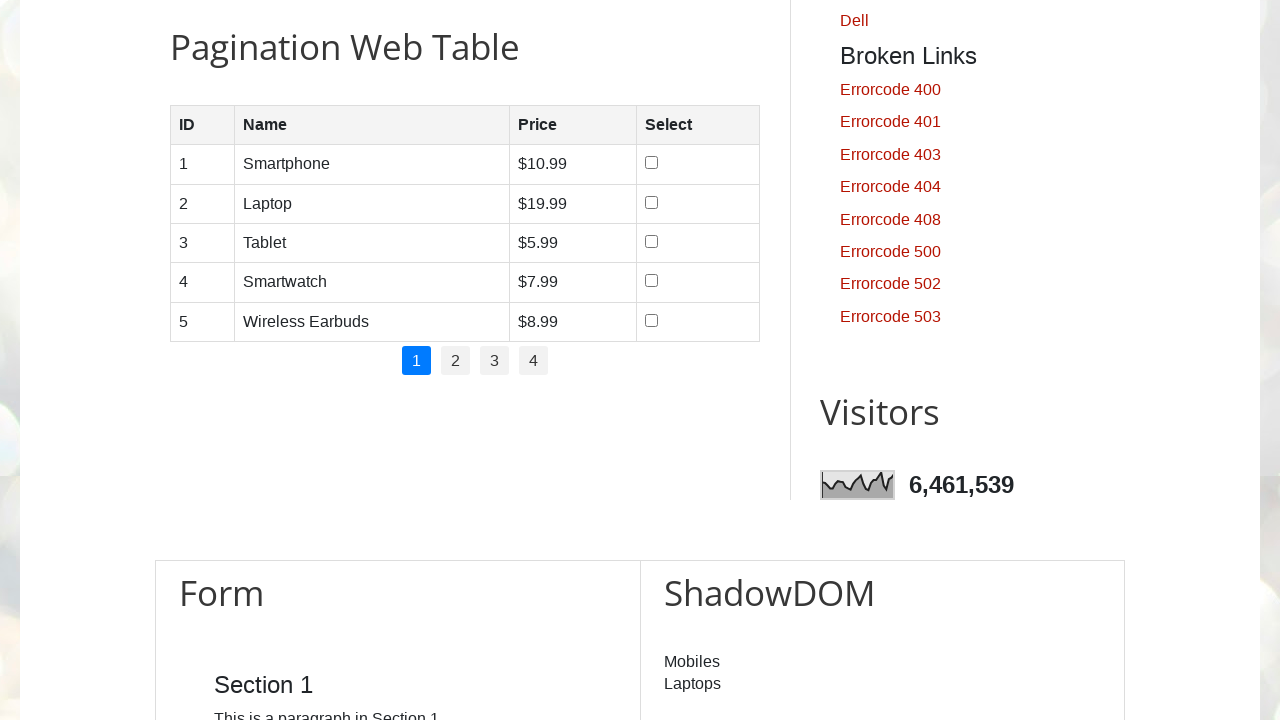

Found 6 total rows on page 1
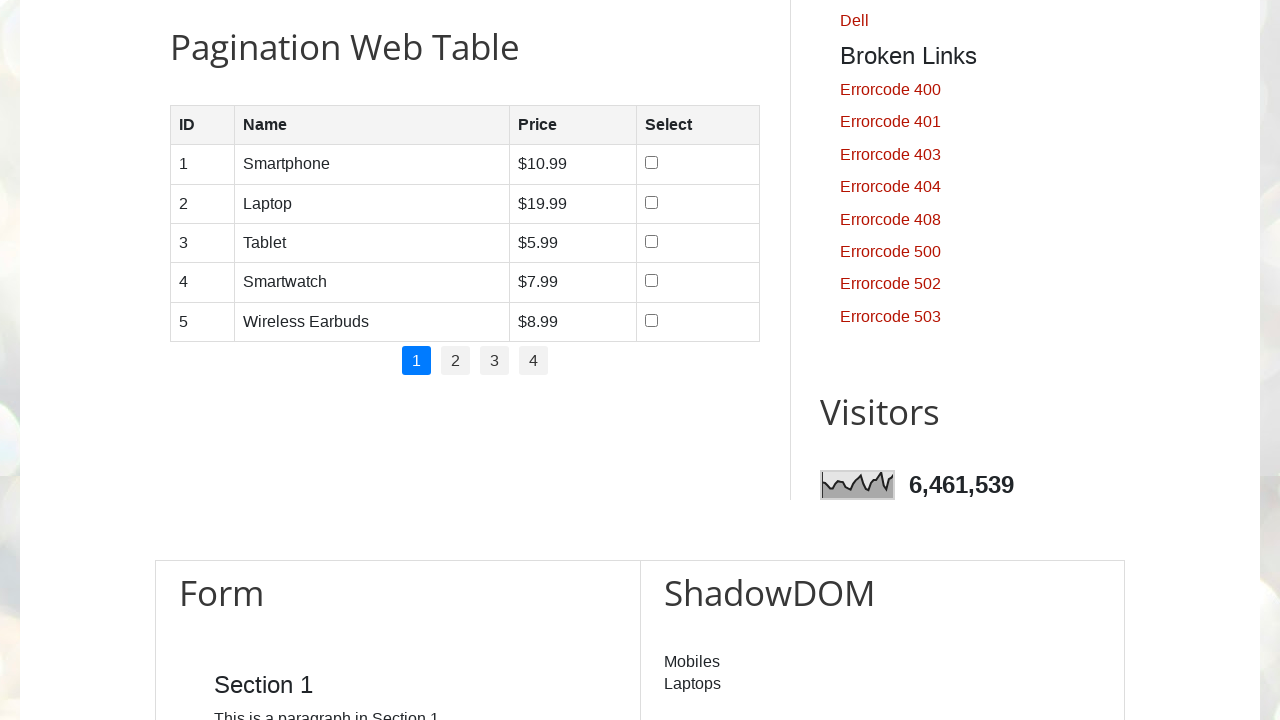

Retrieved table column headers
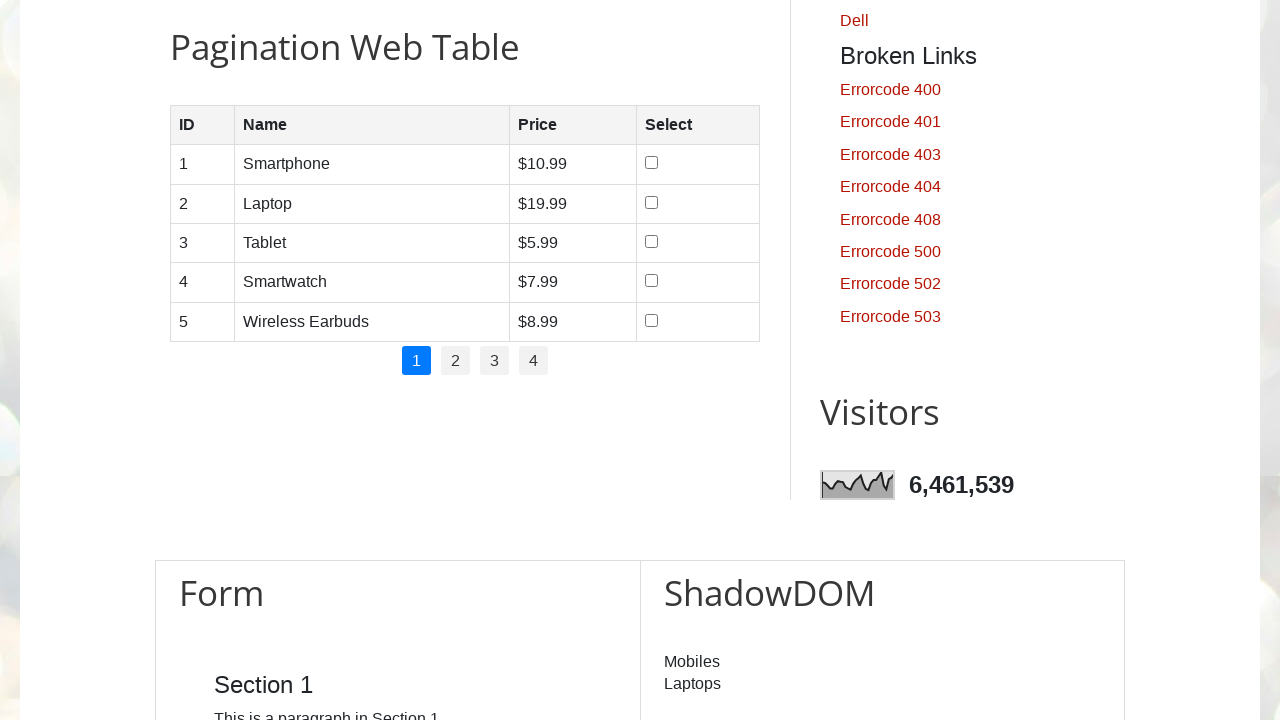

Found 4 columns in table
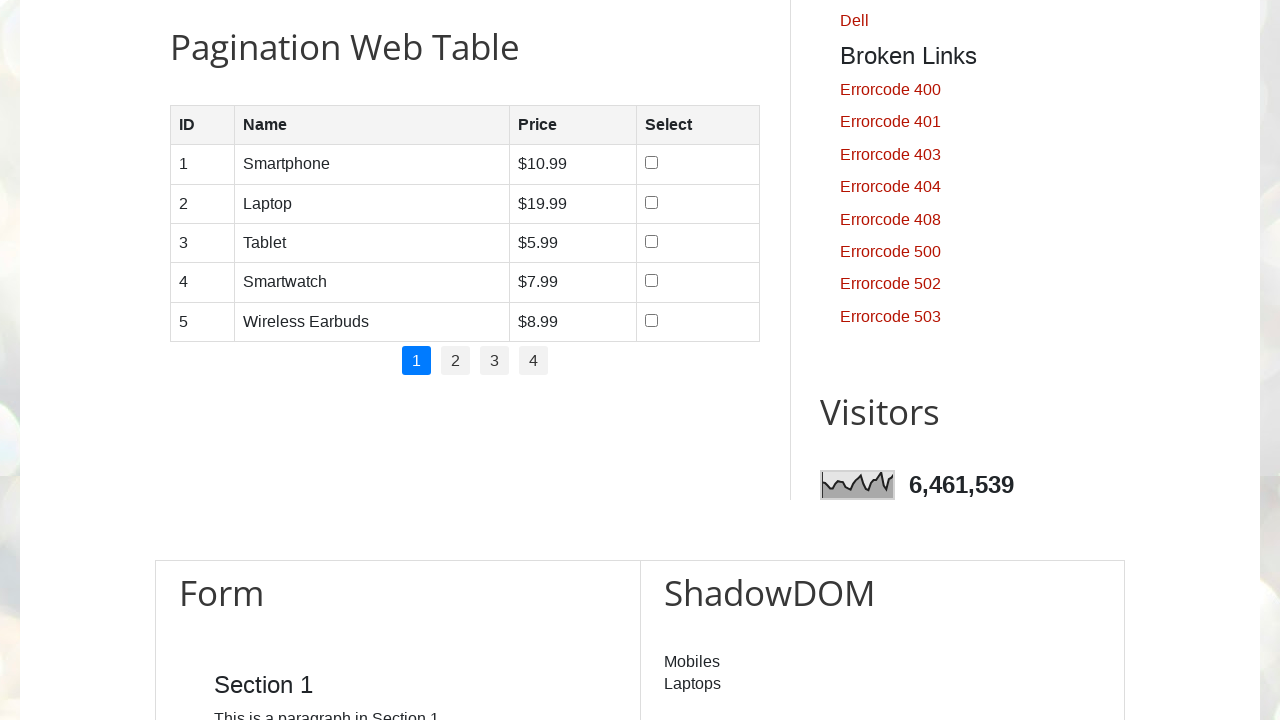

Located product name element in row 1
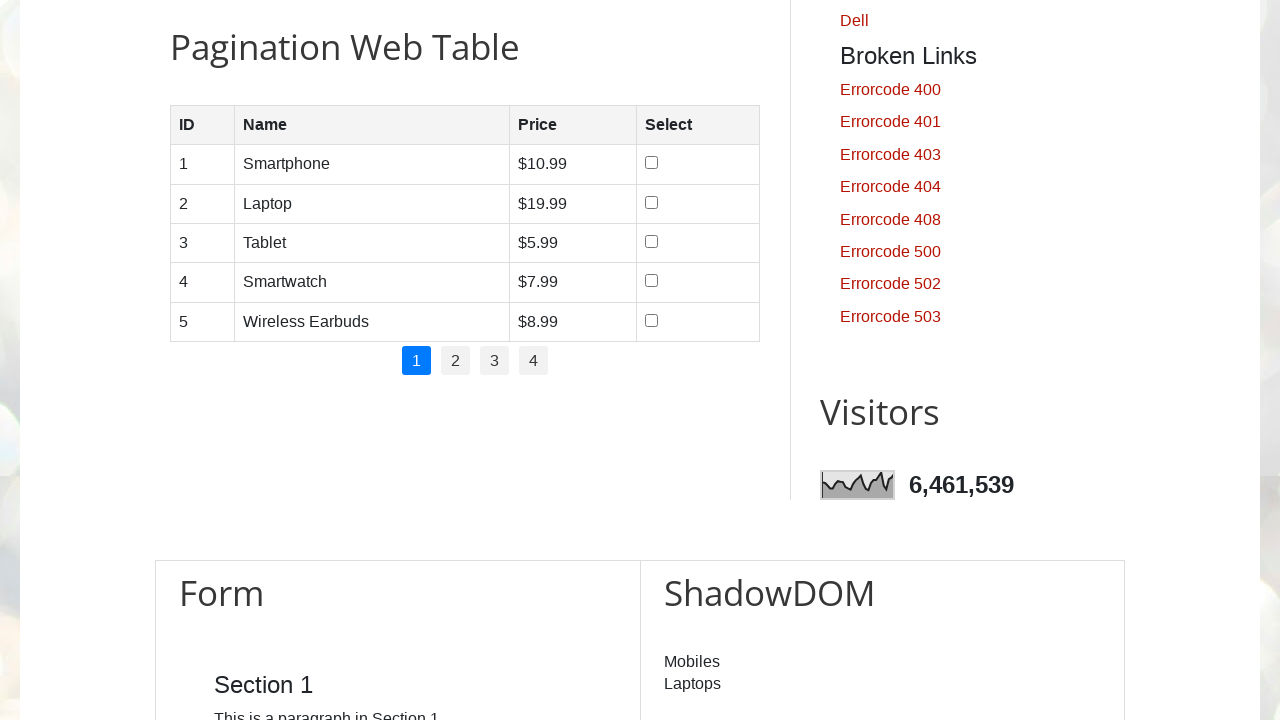

Retrieved product name: 'Smartphone'
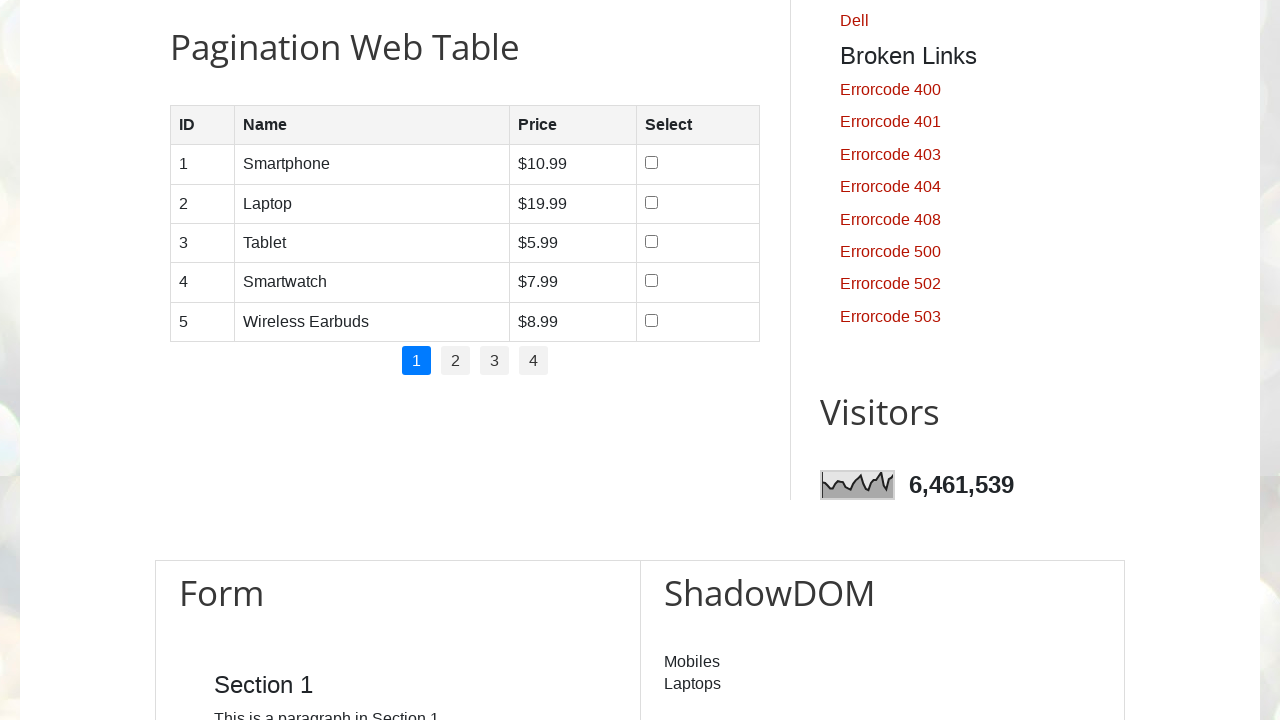

Product 'Smartphone' starts with 's' - processing checkbox
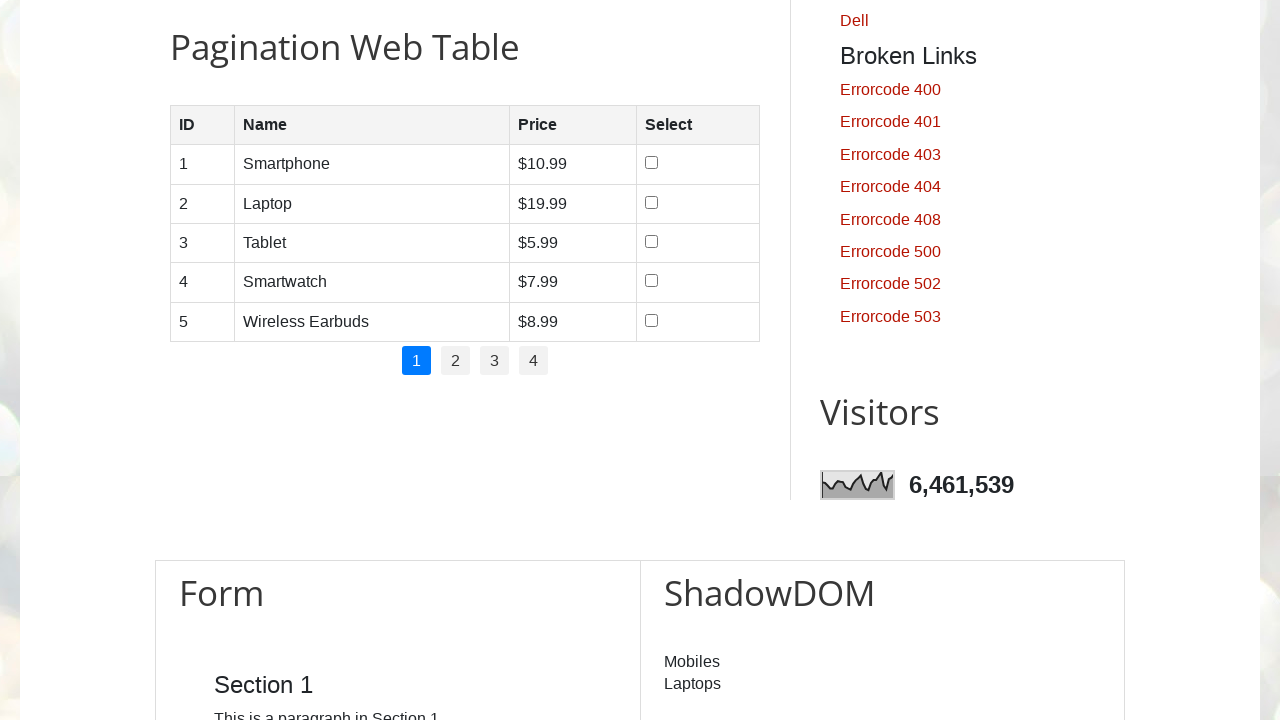

Located checkbox for product 'Smartphone'
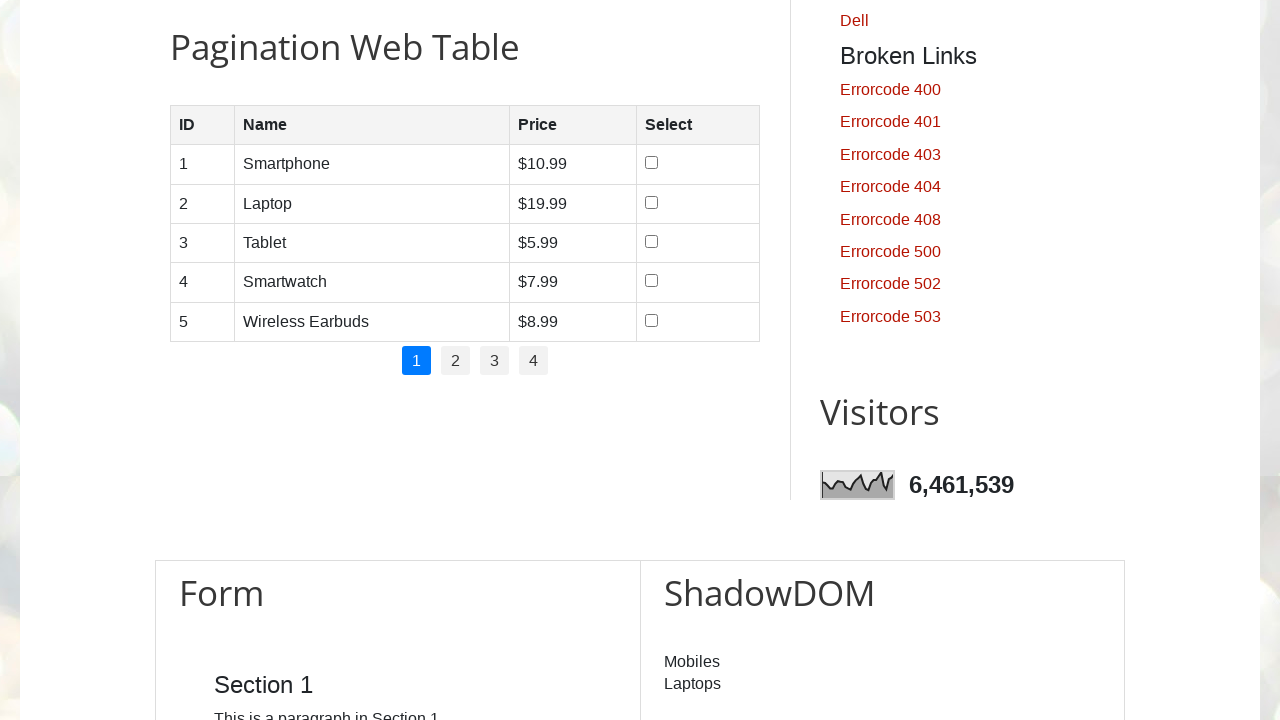

Clicked checkbox to select product 'Smartphone' at (651, 163) on //table[@id='productTable']//tr[1]//td[4]//input
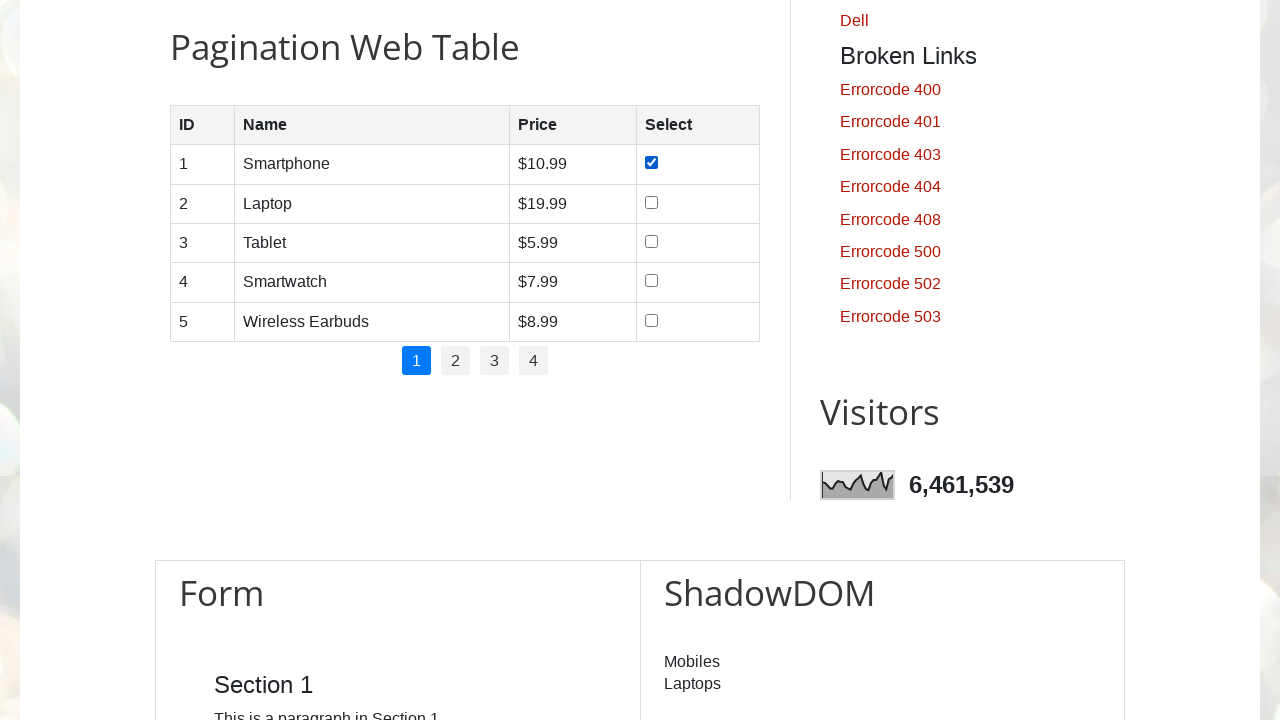

Waited 1 second after selecting checkbox
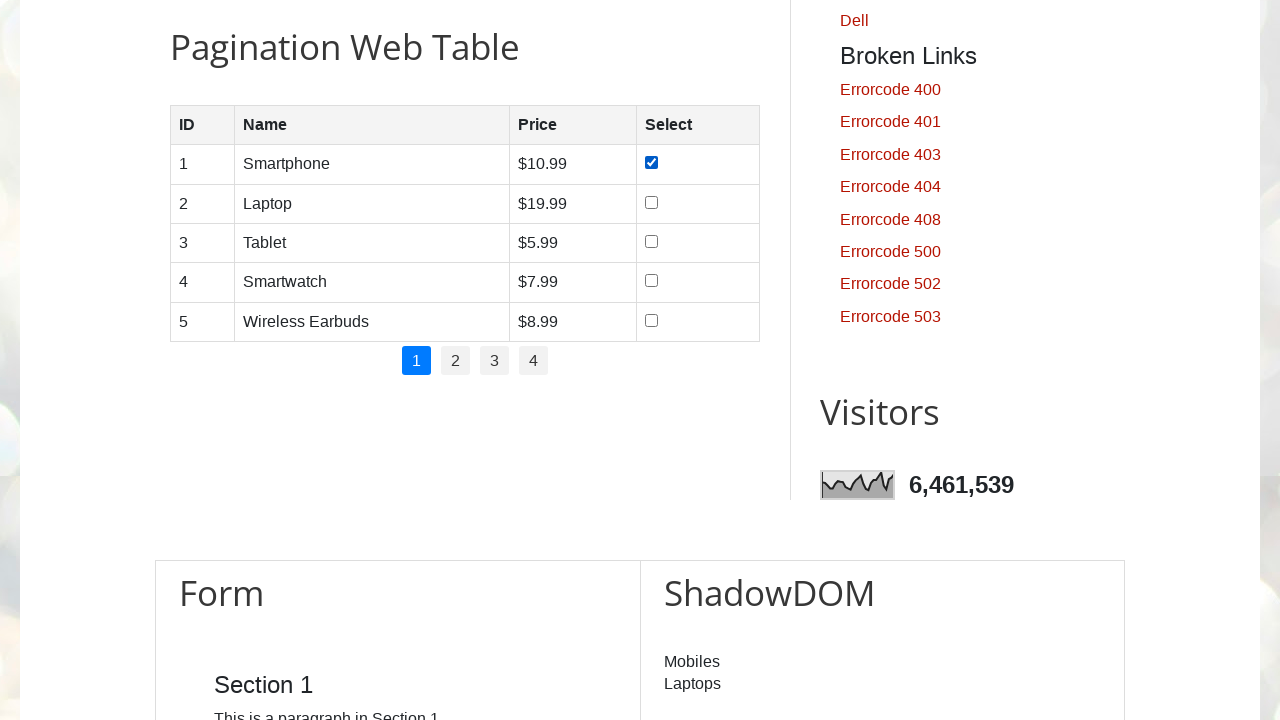

Checkbox for 'Smartphone' is checked
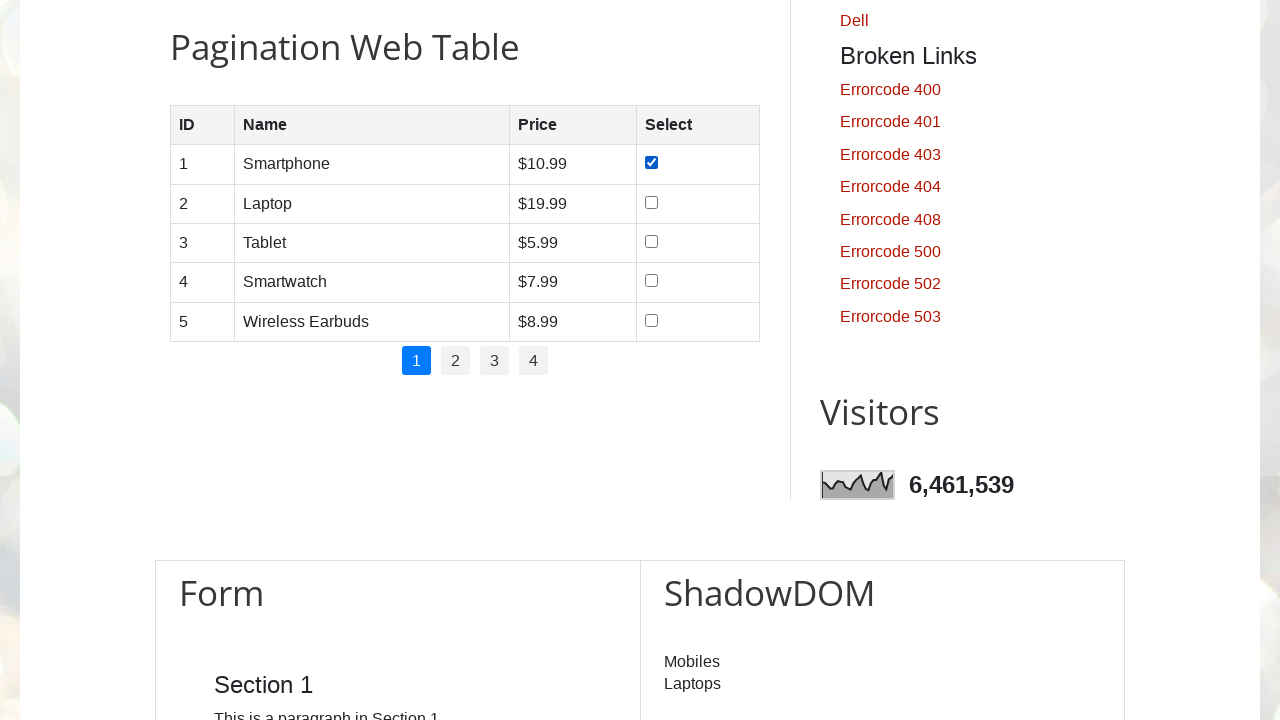

Clicked checkbox to deselect product 'Smartphone' at (651, 163) on //table[@id='productTable']//tr[1]//td[4]//input
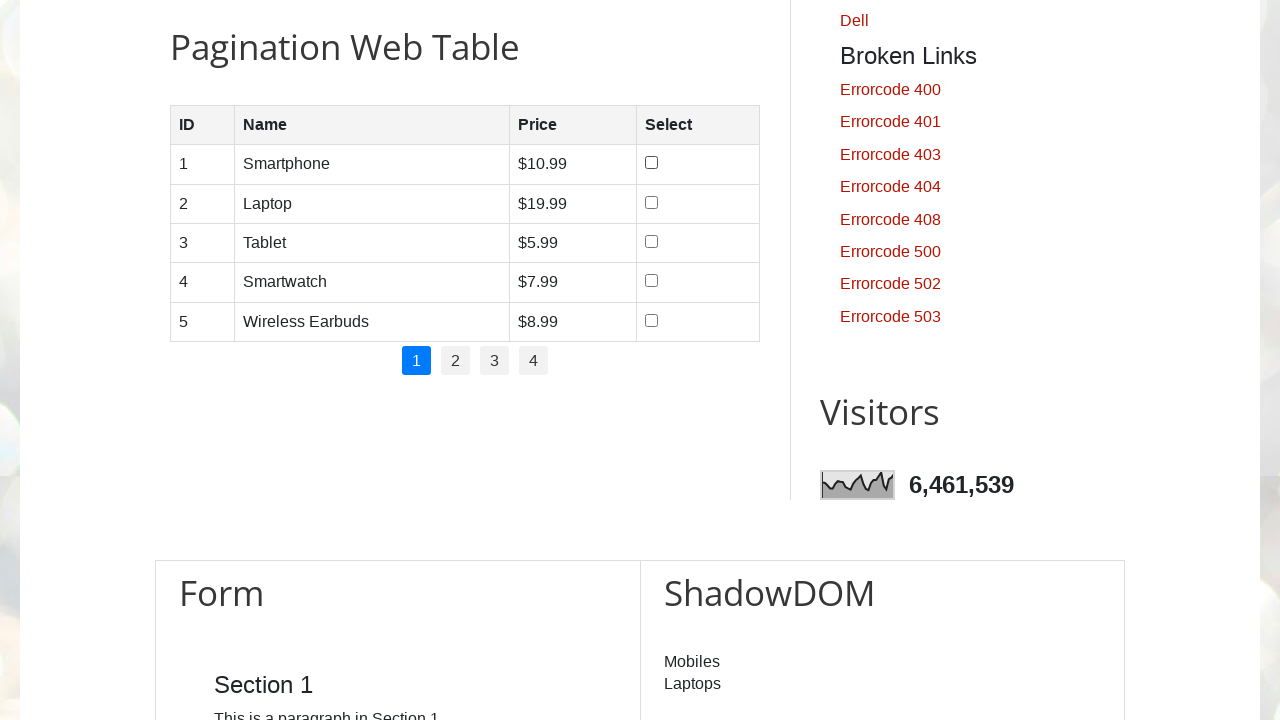

Waited 1 second after deselecting checkbox
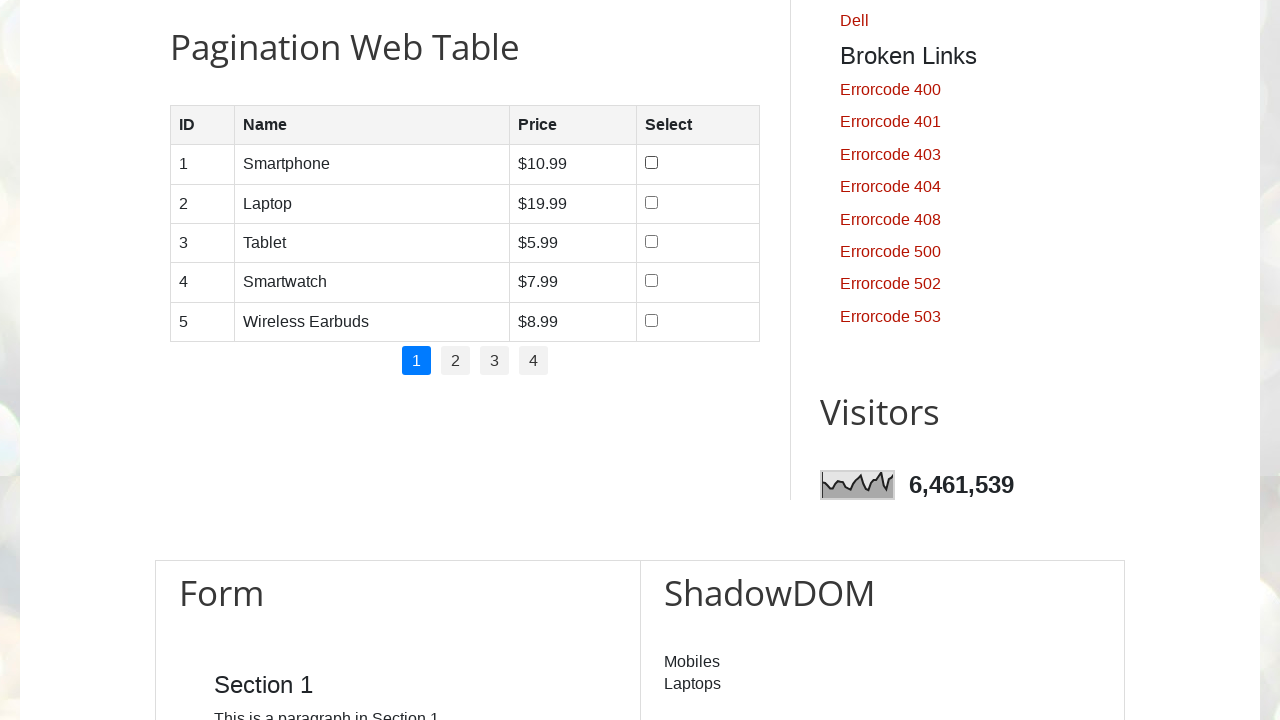

Located product name element in row 2
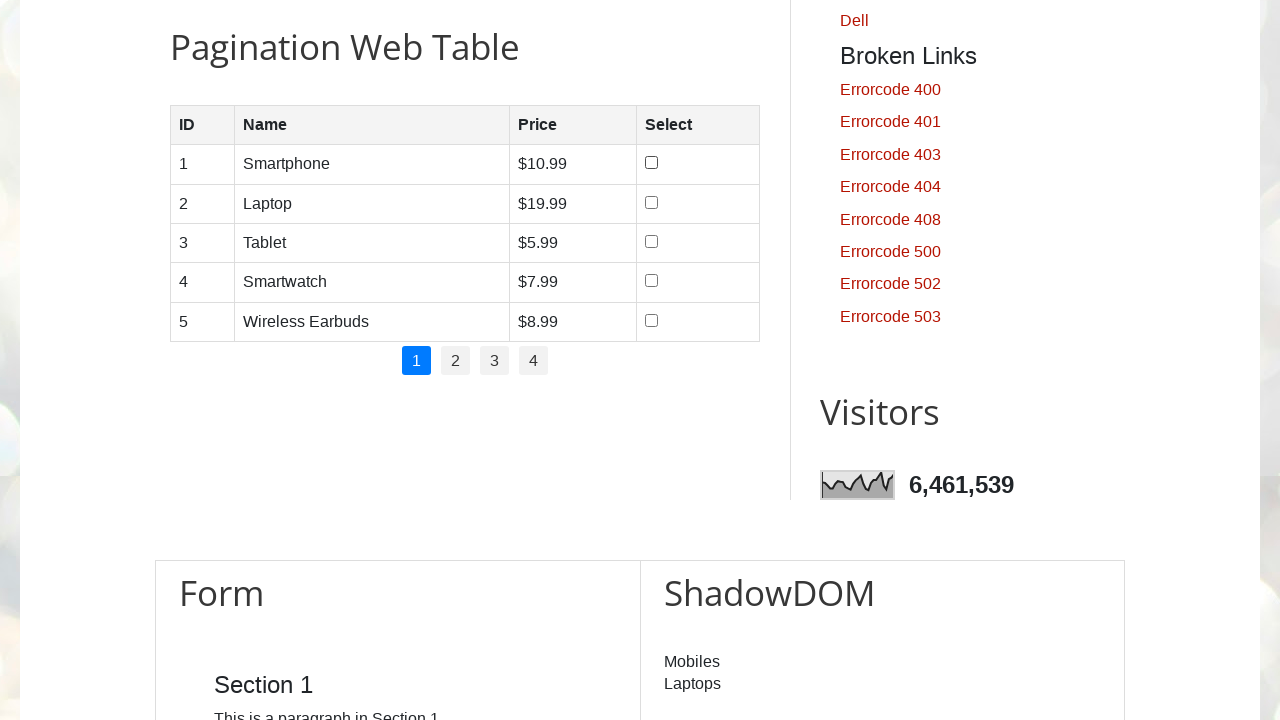

Retrieved product name: 'Laptop'
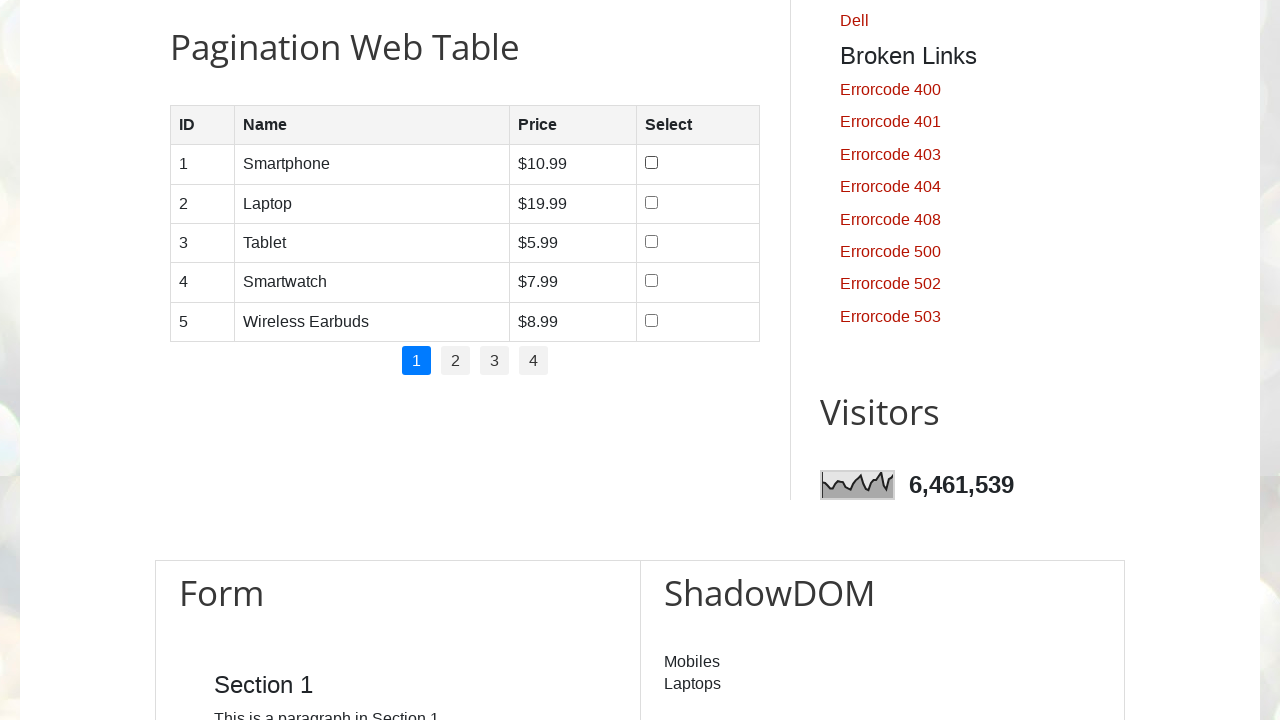

Located product name element in row 3
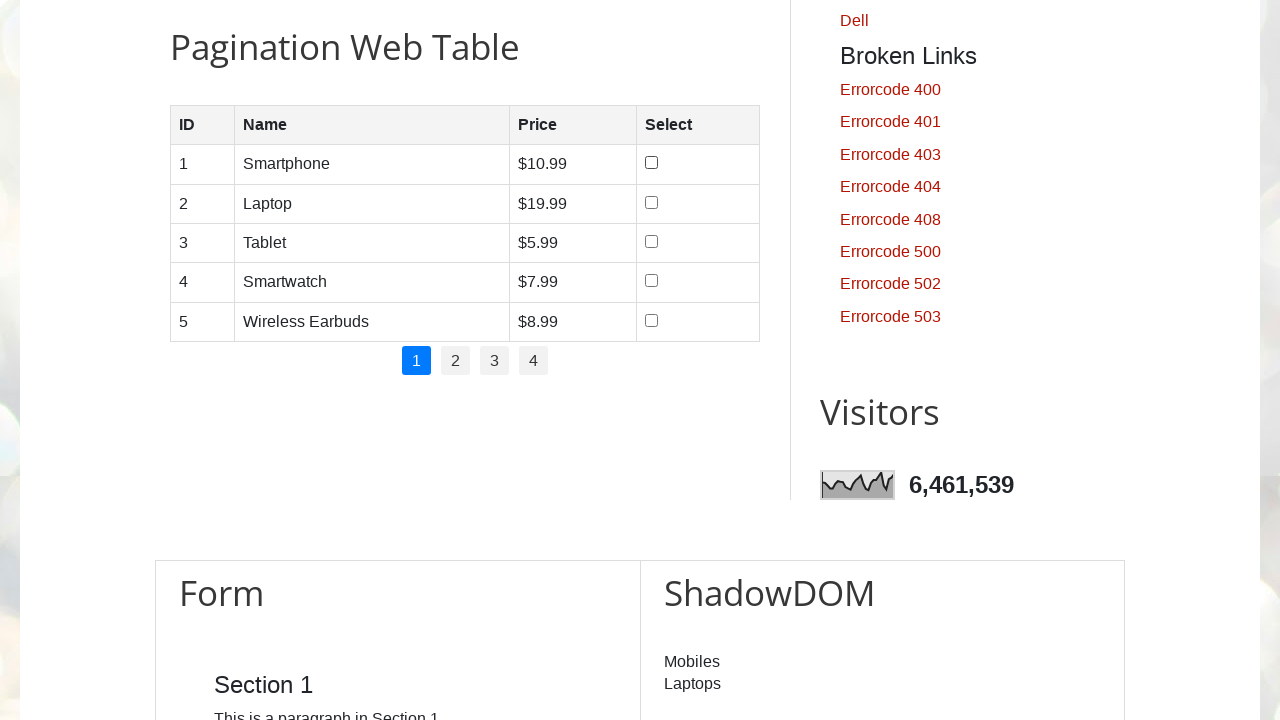

Retrieved product name: 'Tablet '
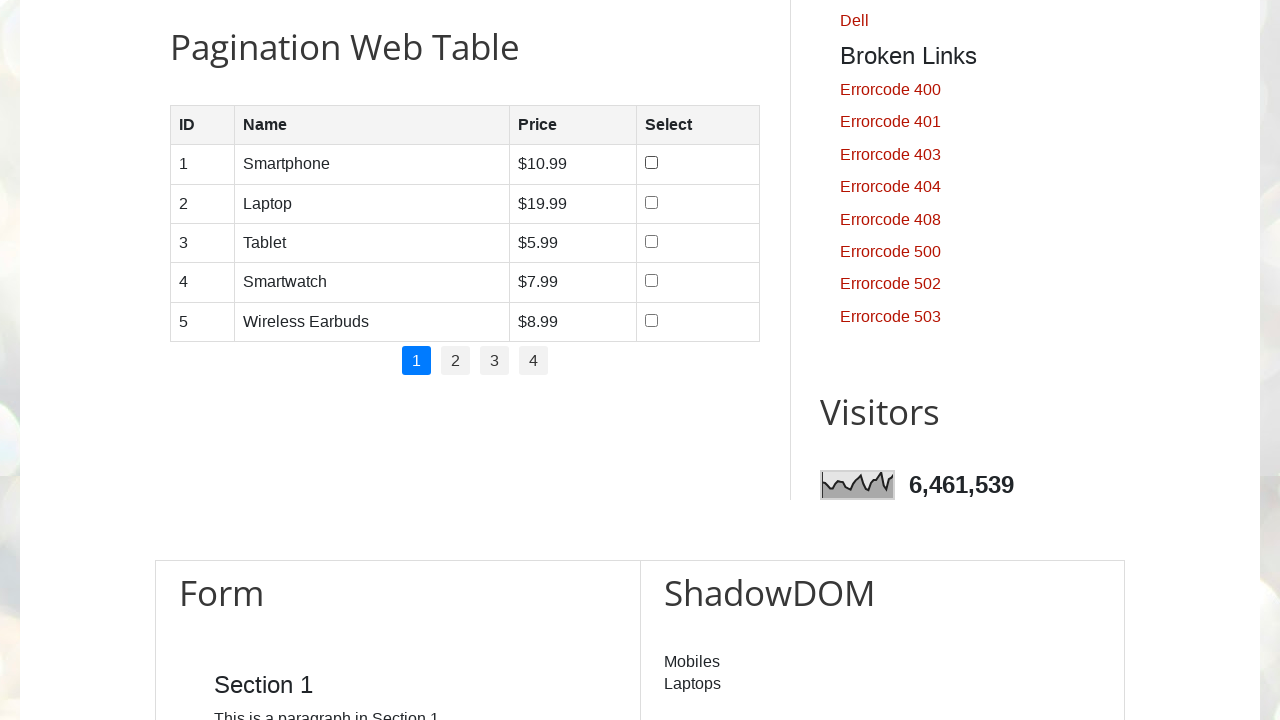

Located product name element in row 4
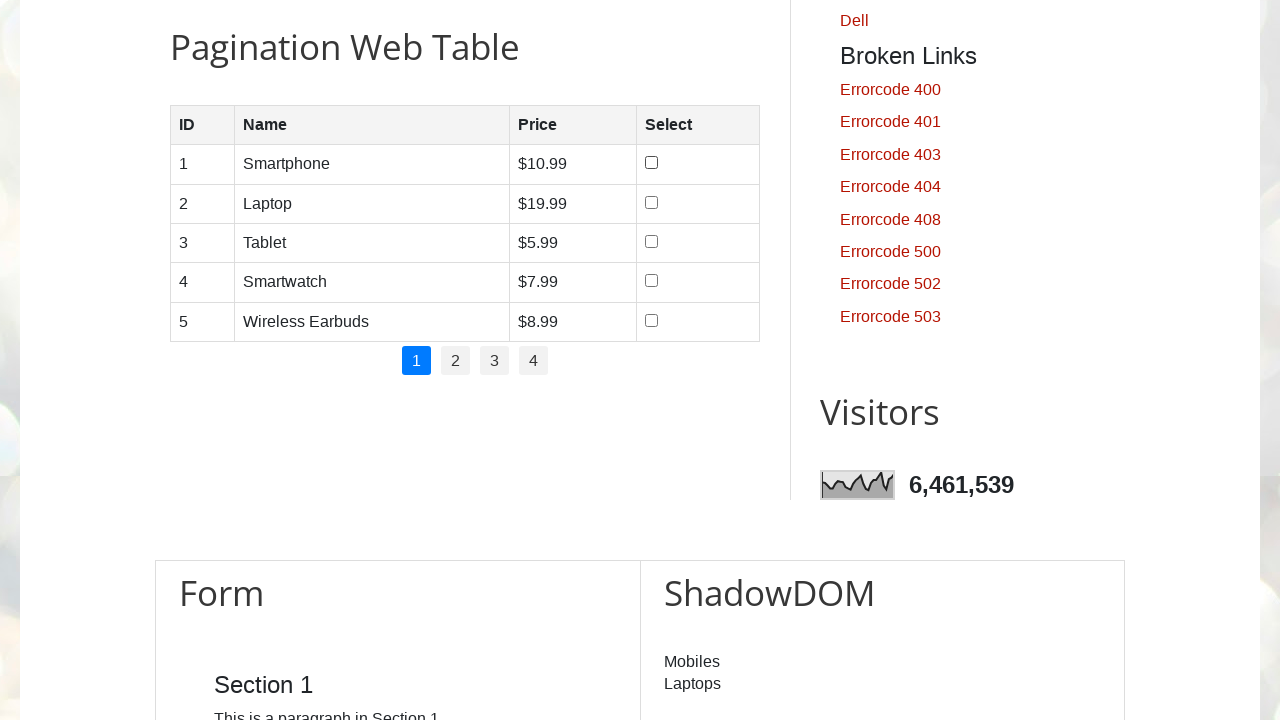

Retrieved product name: 'Smartwatch'
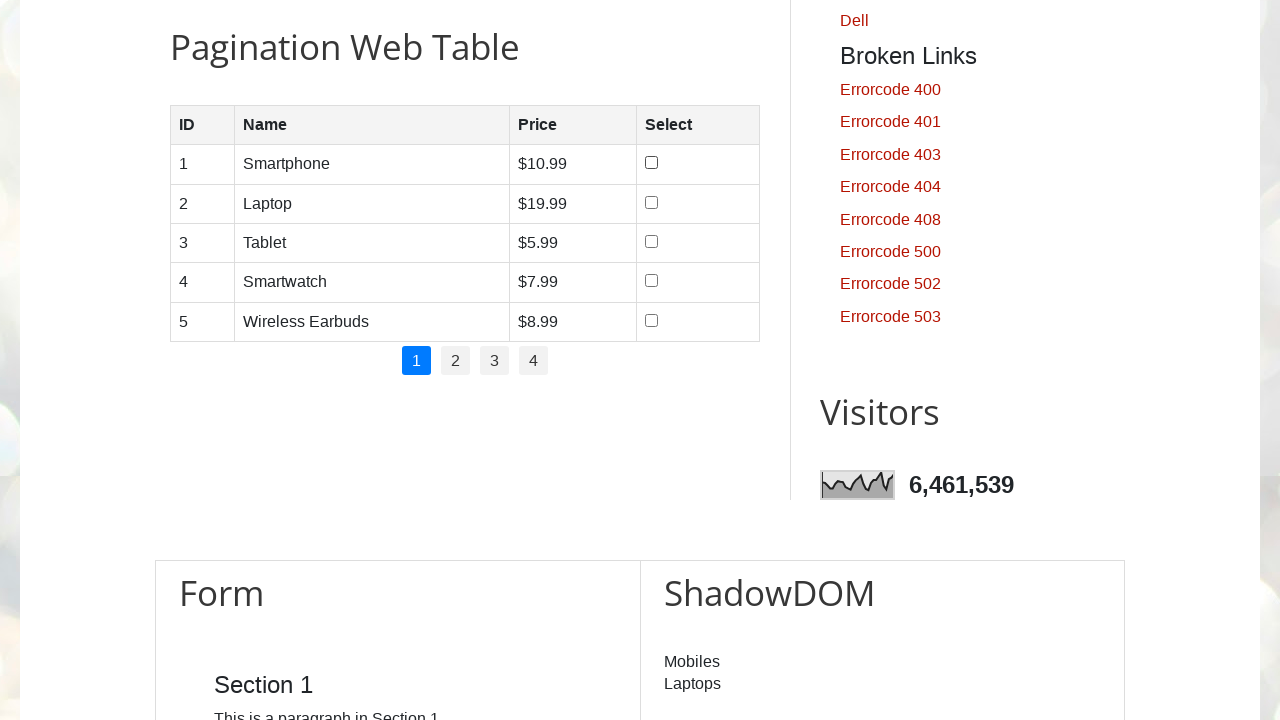

Product 'Smartwatch' starts with 's' - processing checkbox
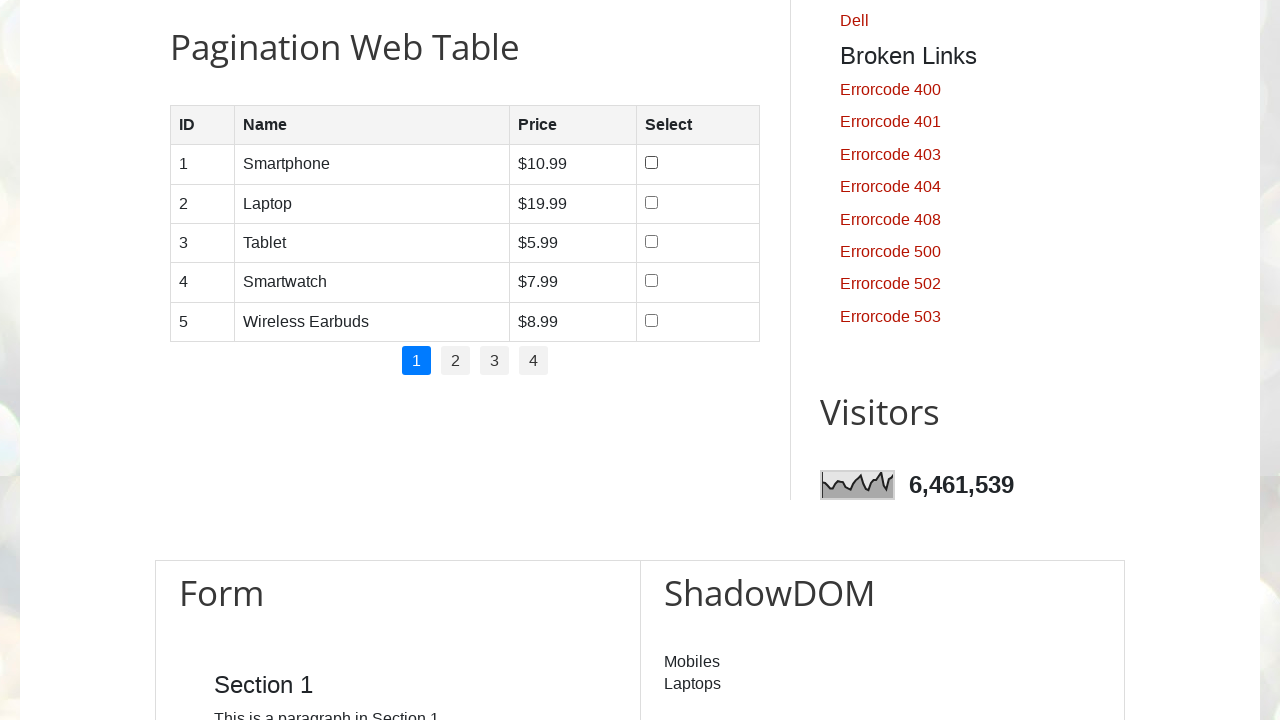

Located checkbox for product 'Smartwatch'
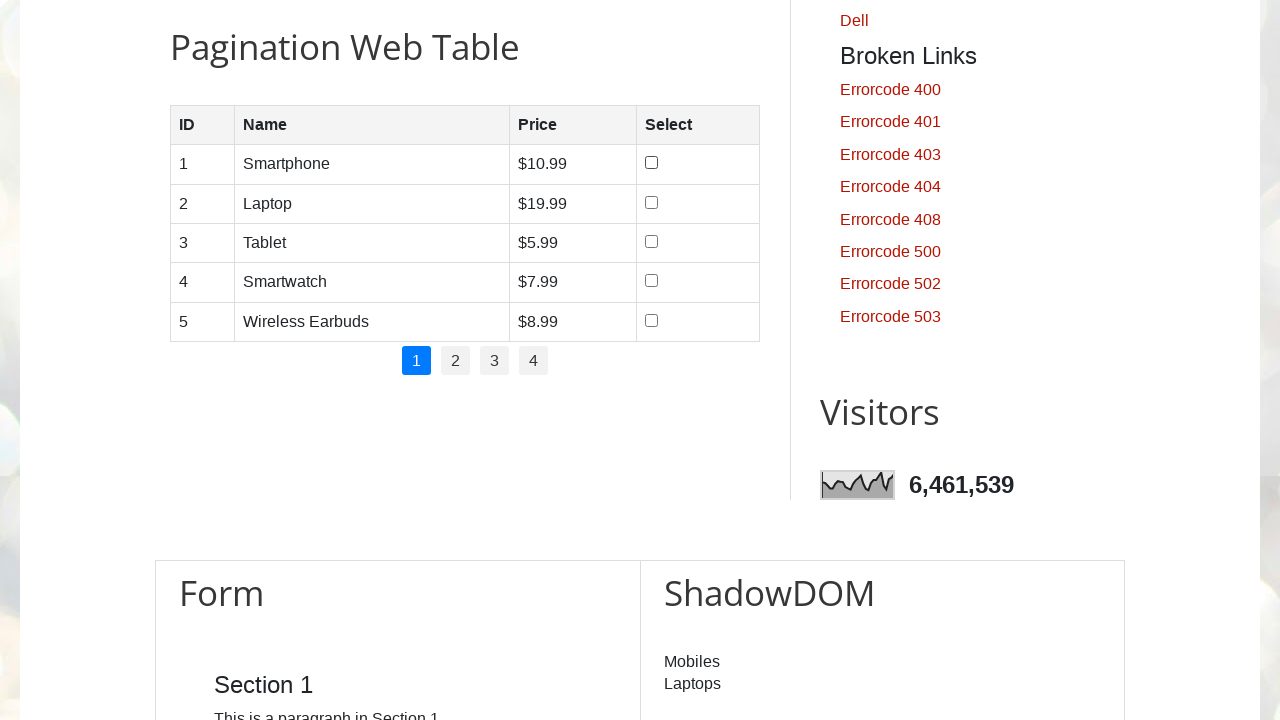

Clicked checkbox to select product 'Smartwatch' at (651, 281) on //table[@id='productTable']//tr[4]//td[4]//input
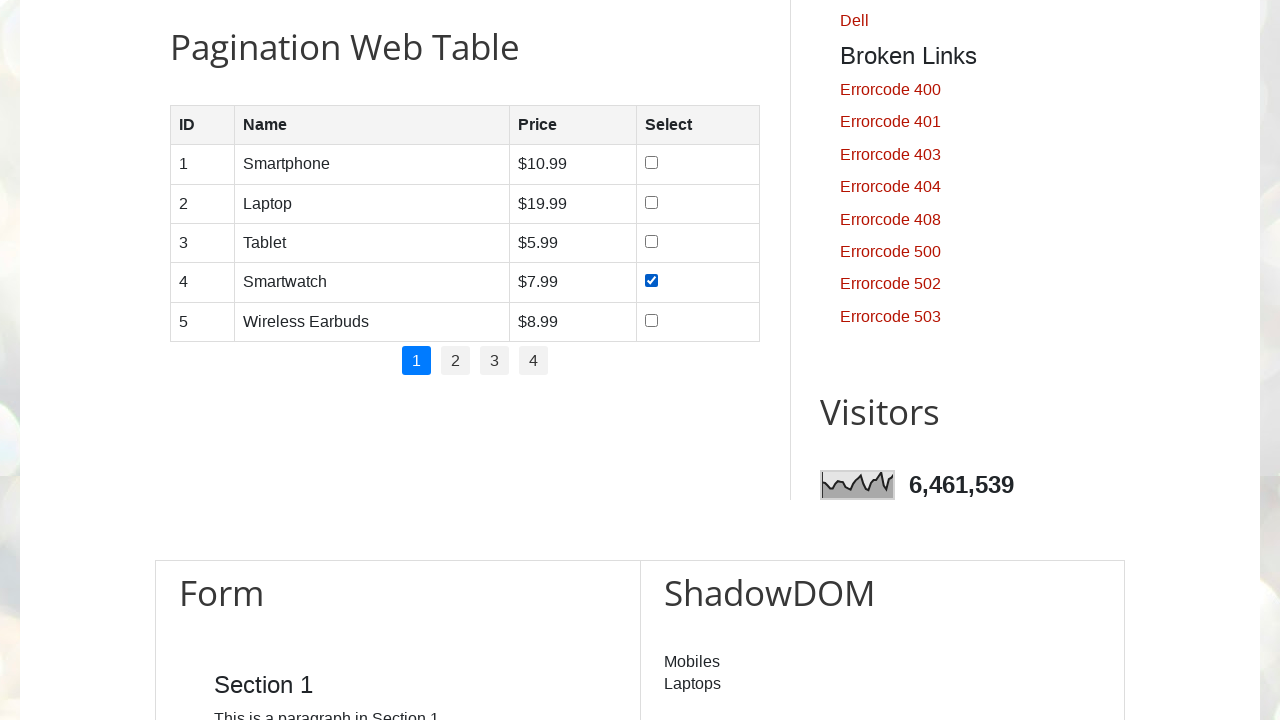

Waited 1 second after selecting checkbox
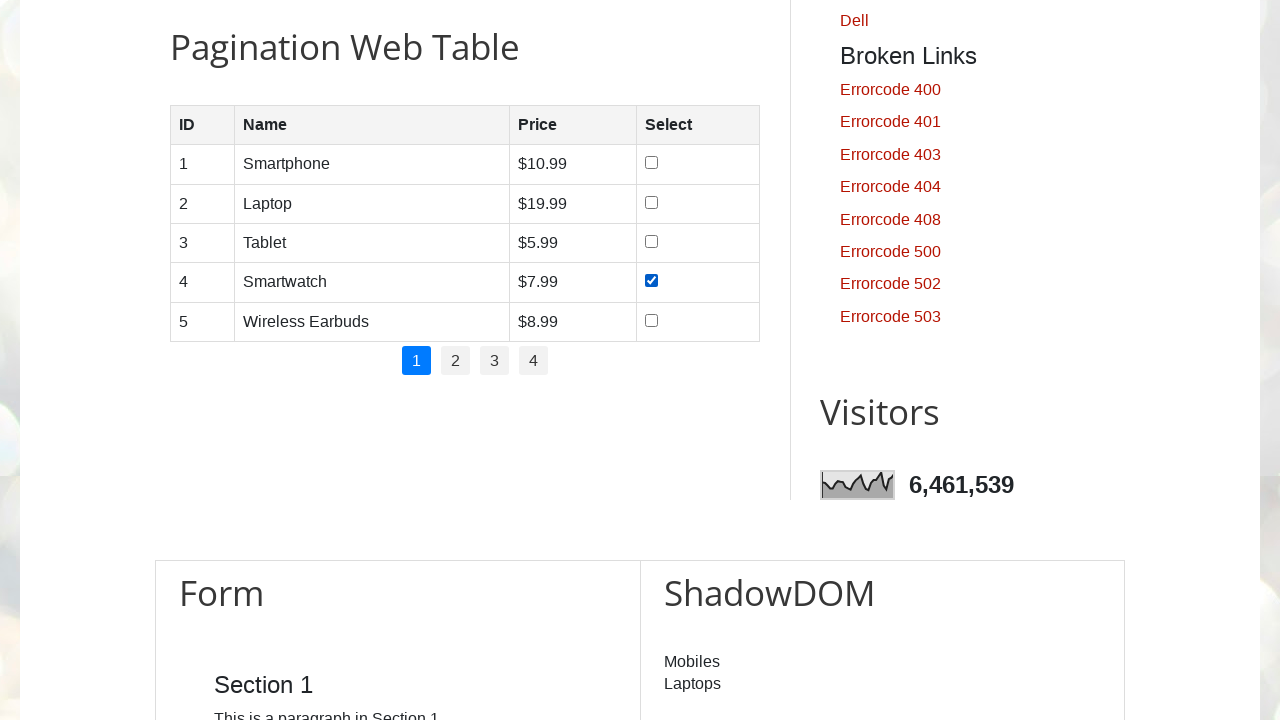

Checkbox for 'Smartwatch' is checked
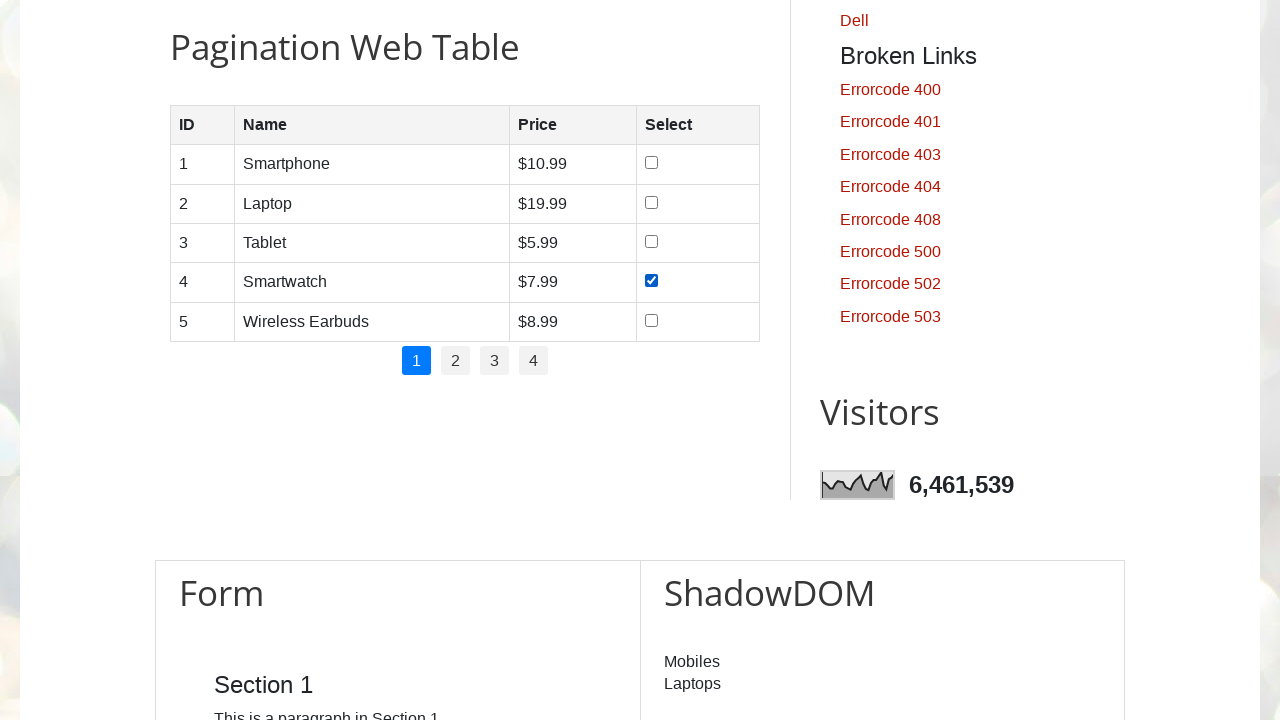

Clicked checkbox to deselect product 'Smartwatch' at (651, 281) on //table[@id='productTable']//tr[4]//td[4]//input
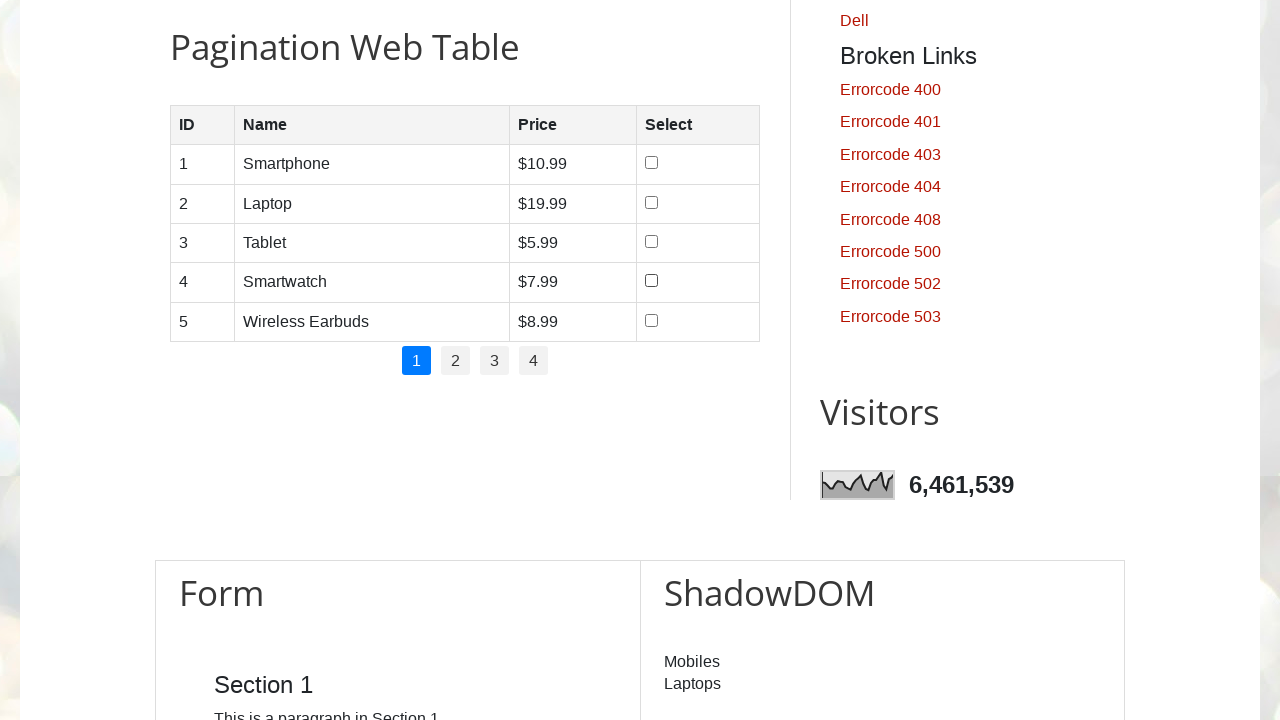

Waited 1 second after deselecting checkbox
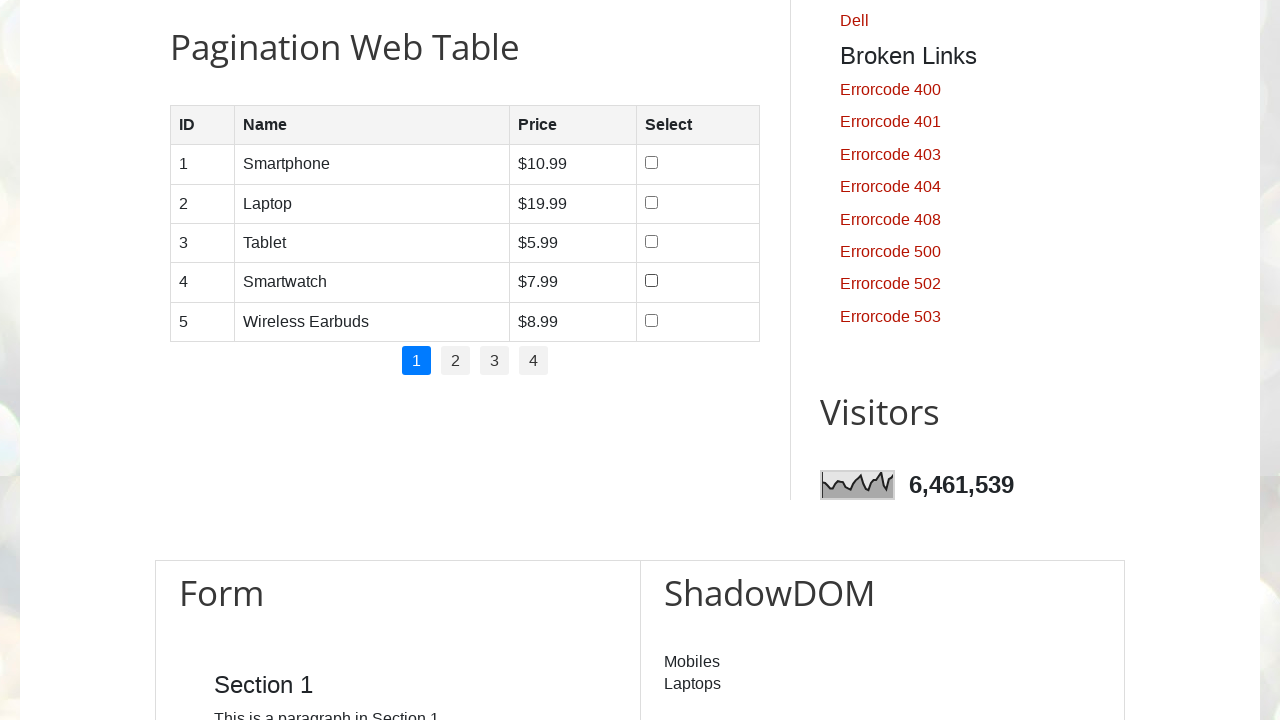

Located product name element in row 5
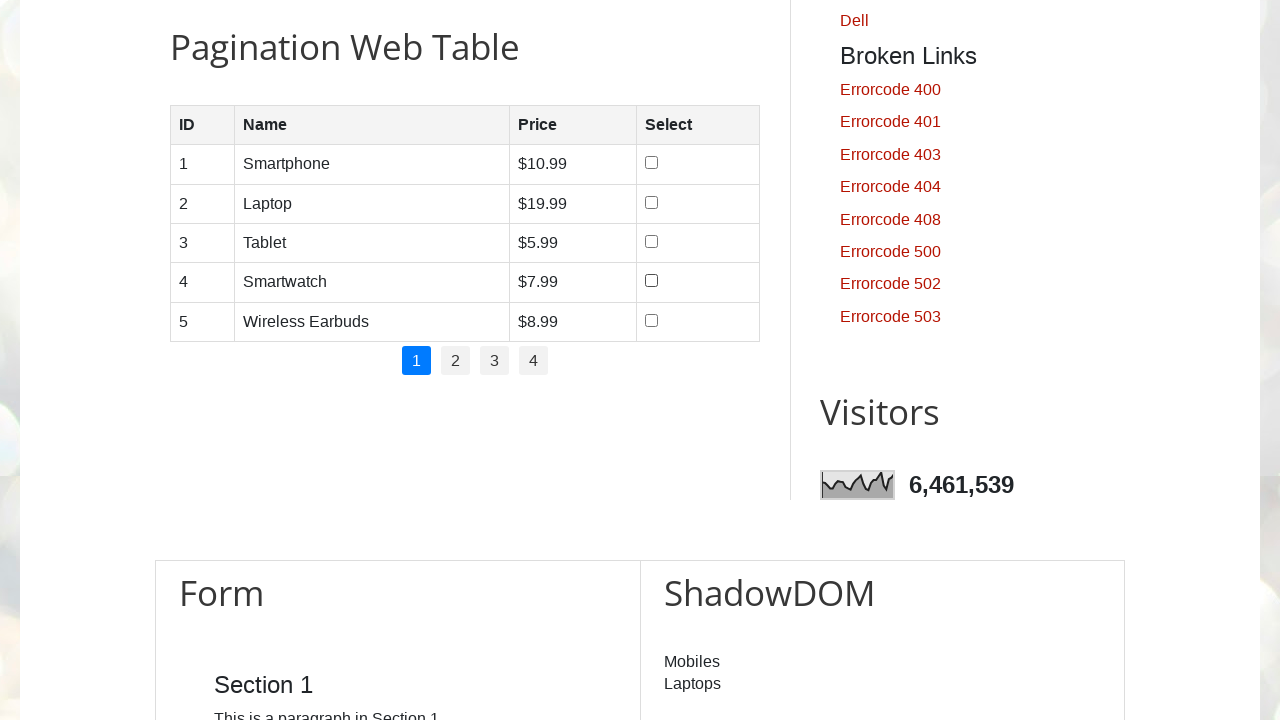

Retrieved product name: 'Wireless Earbuds'
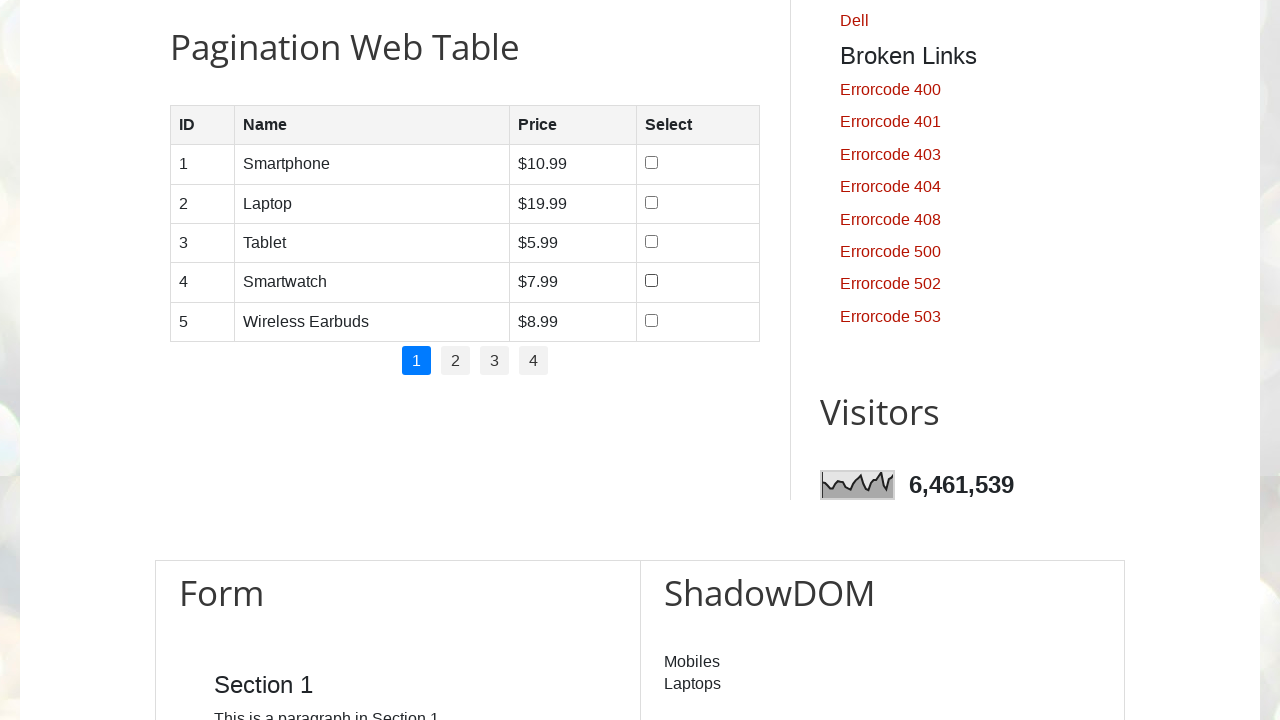

Clicked pagination page 2 at (456, 361) on //ul[@id='pagination']//li[2]//a
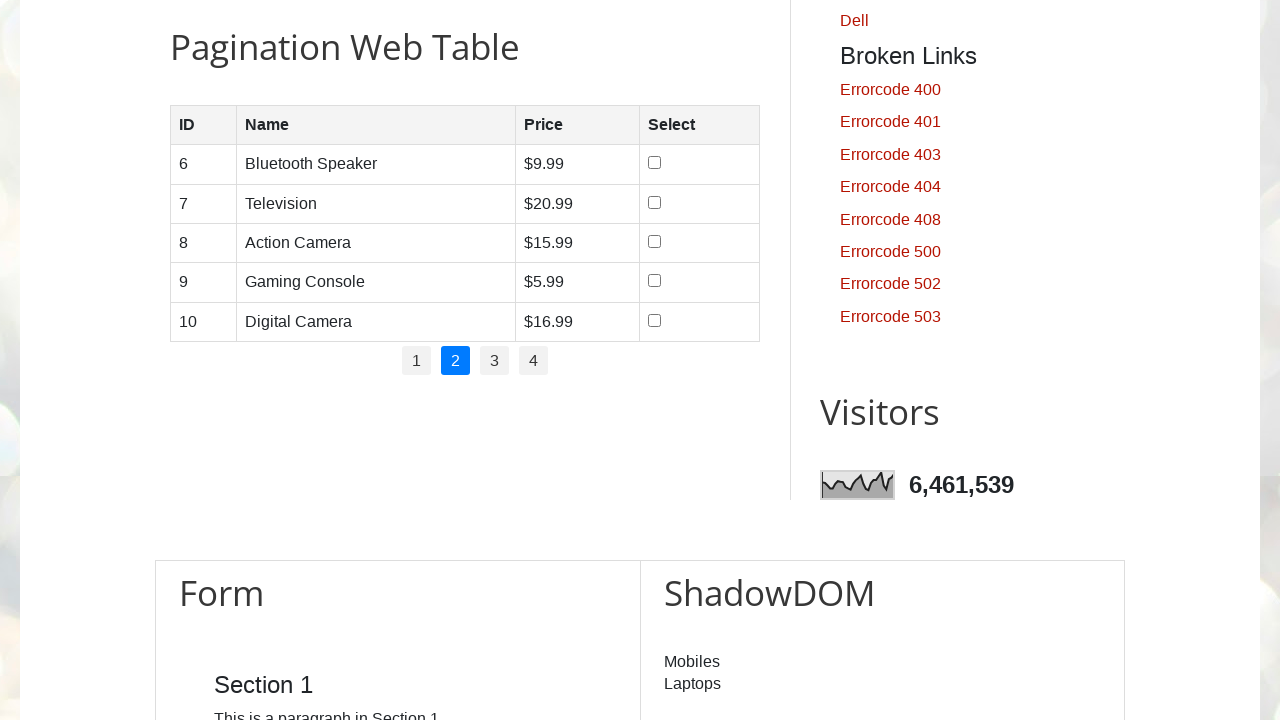

Product table loaded on page
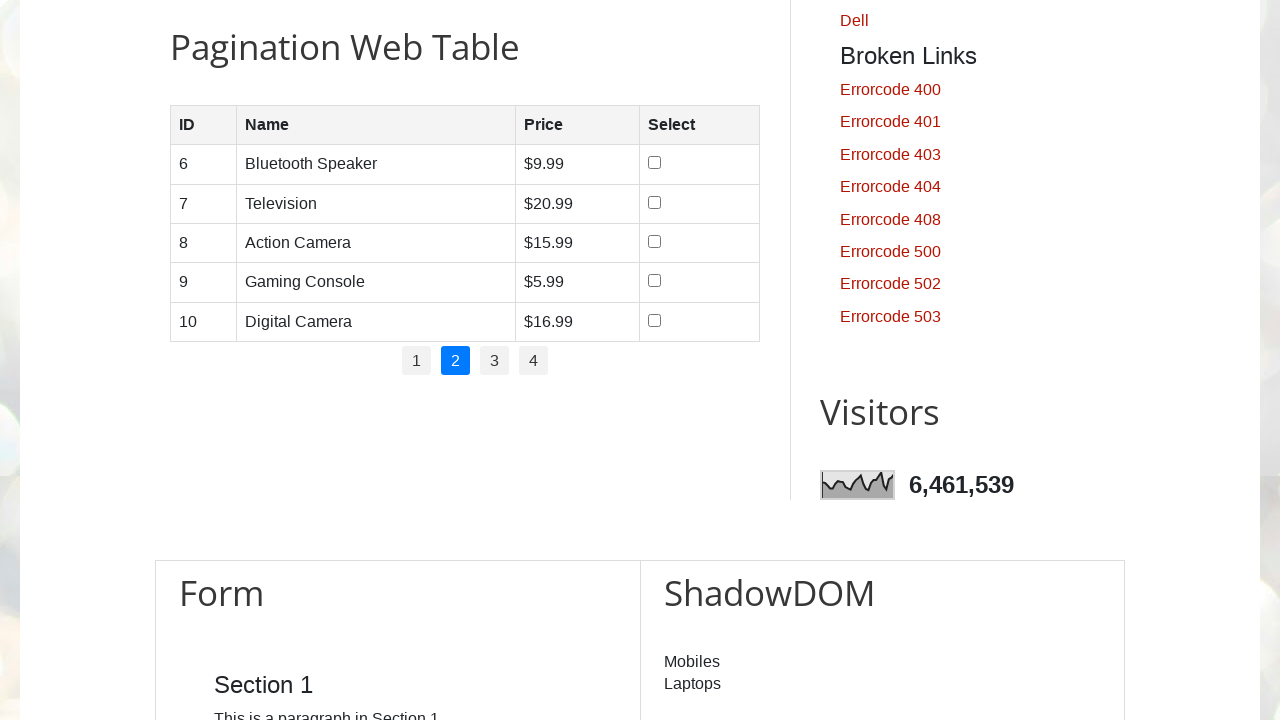

Retrieved all table rows from page 2
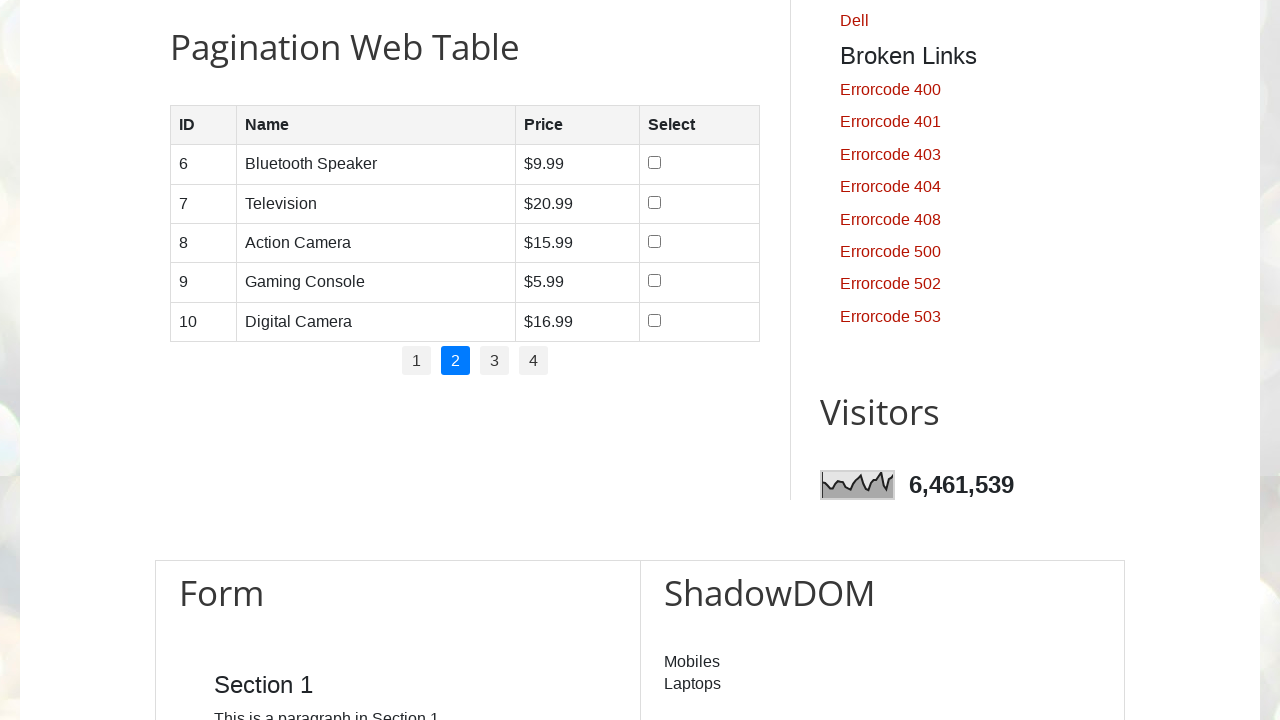

Found 6 total rows on page 2
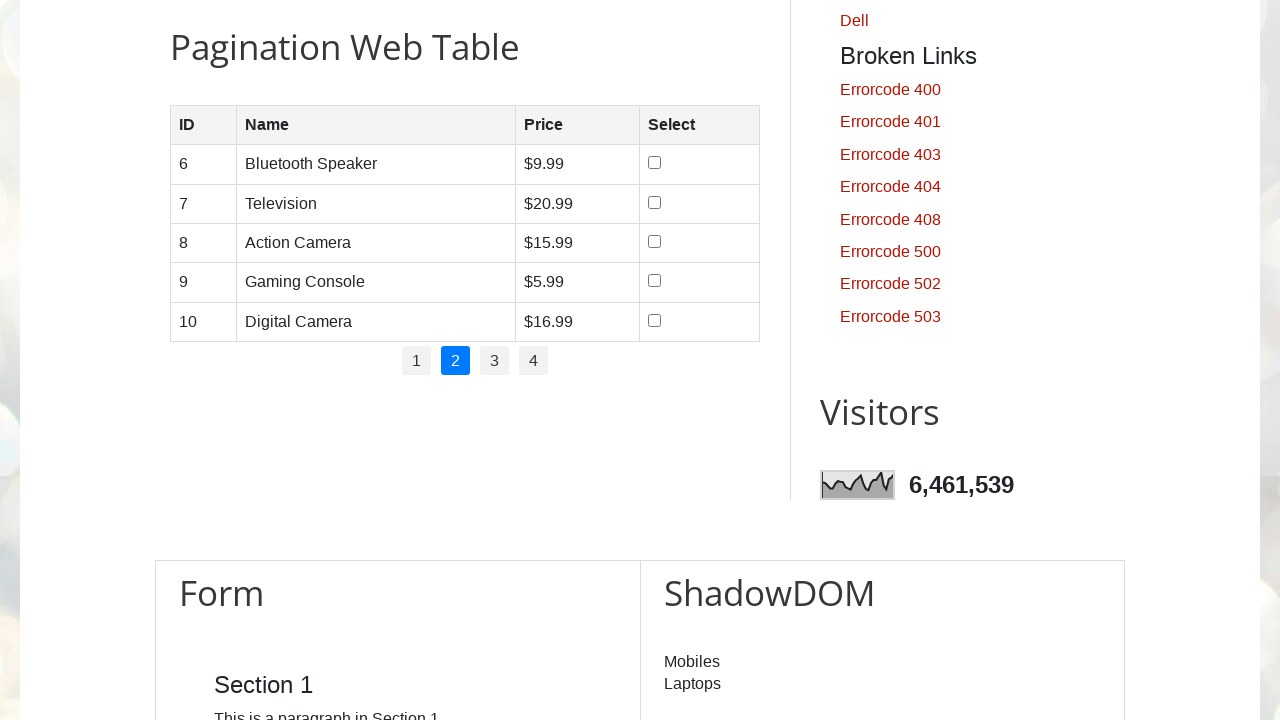

Retrieved table column headers
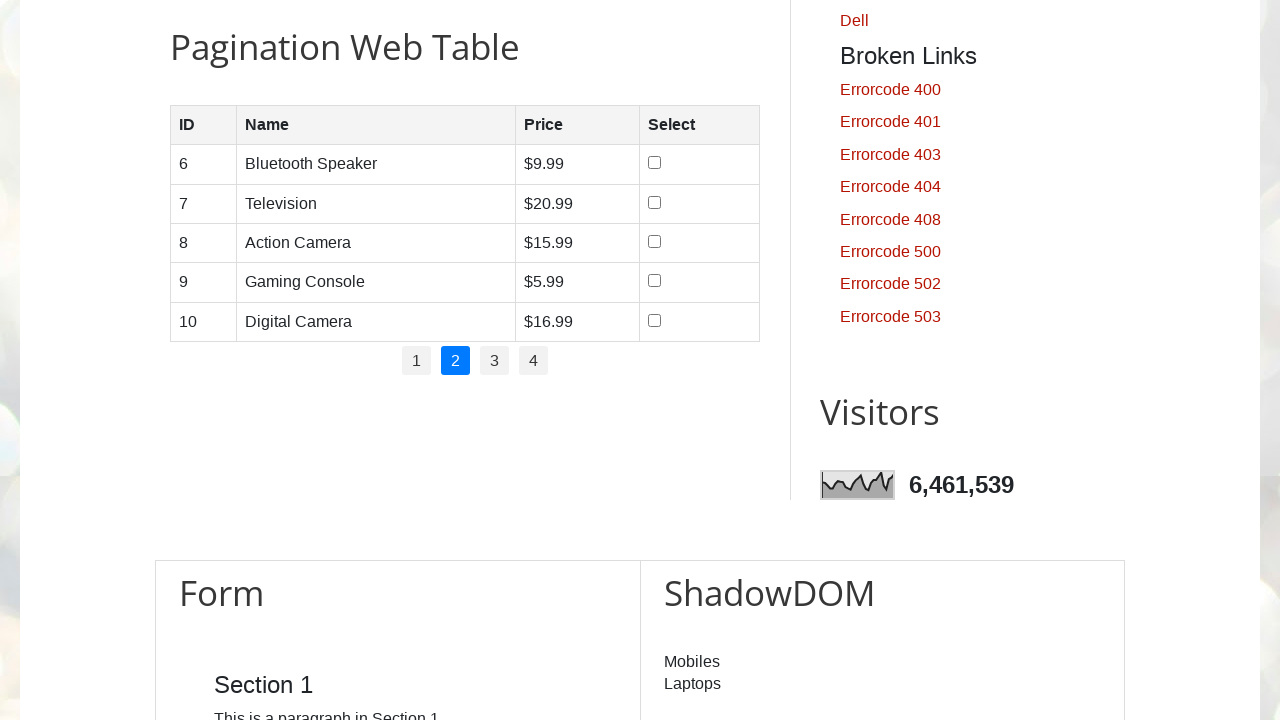

Found 4 columns in table
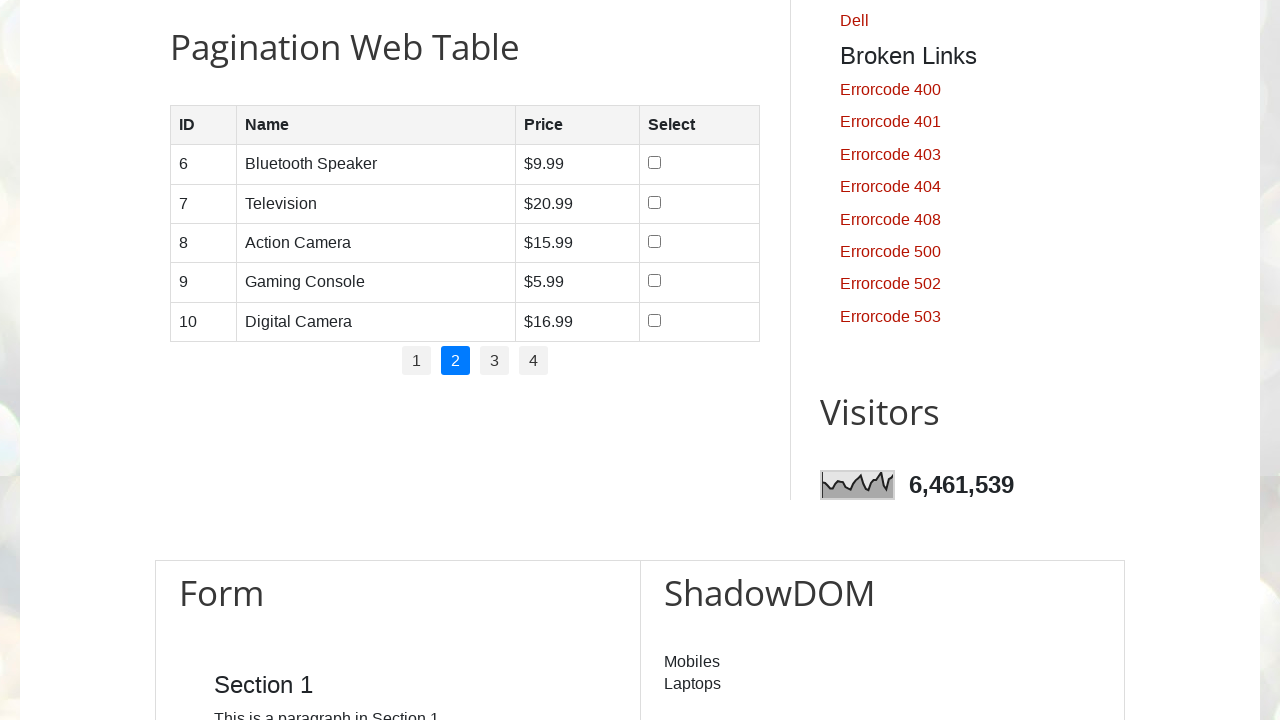

Located product name element in row 1
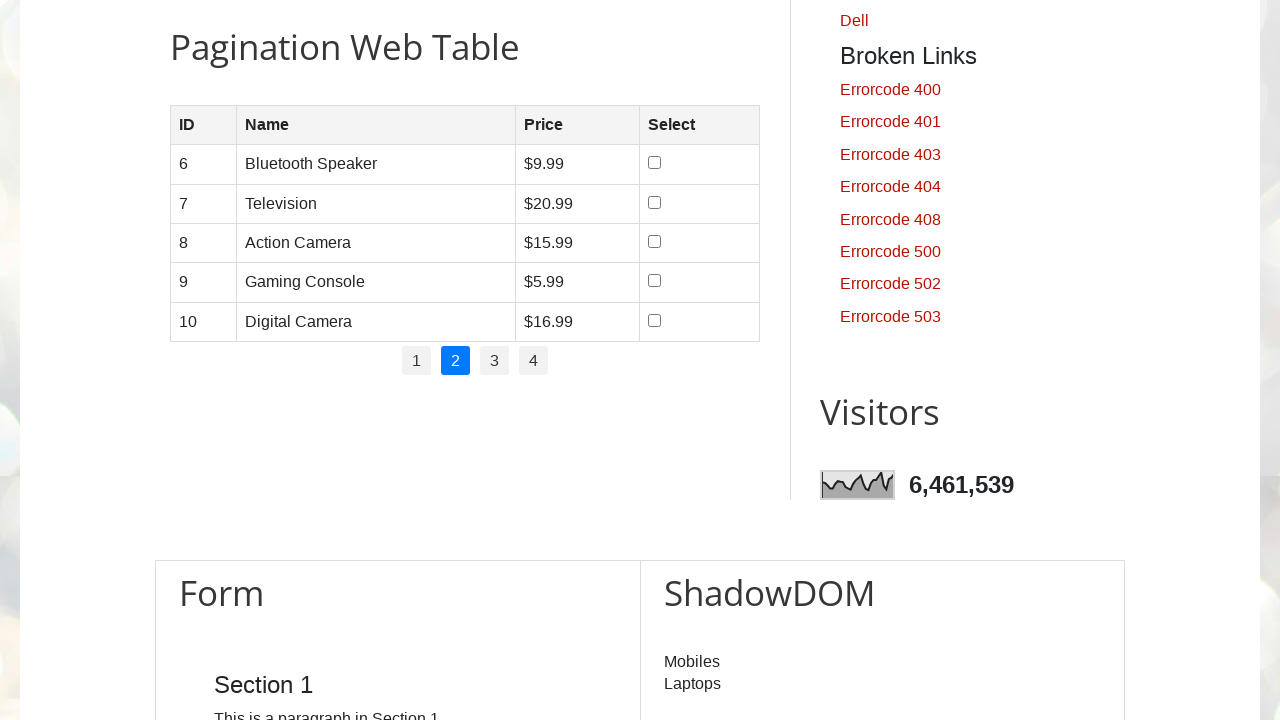

Retrieved product name: 'Bluetooth Speaker'
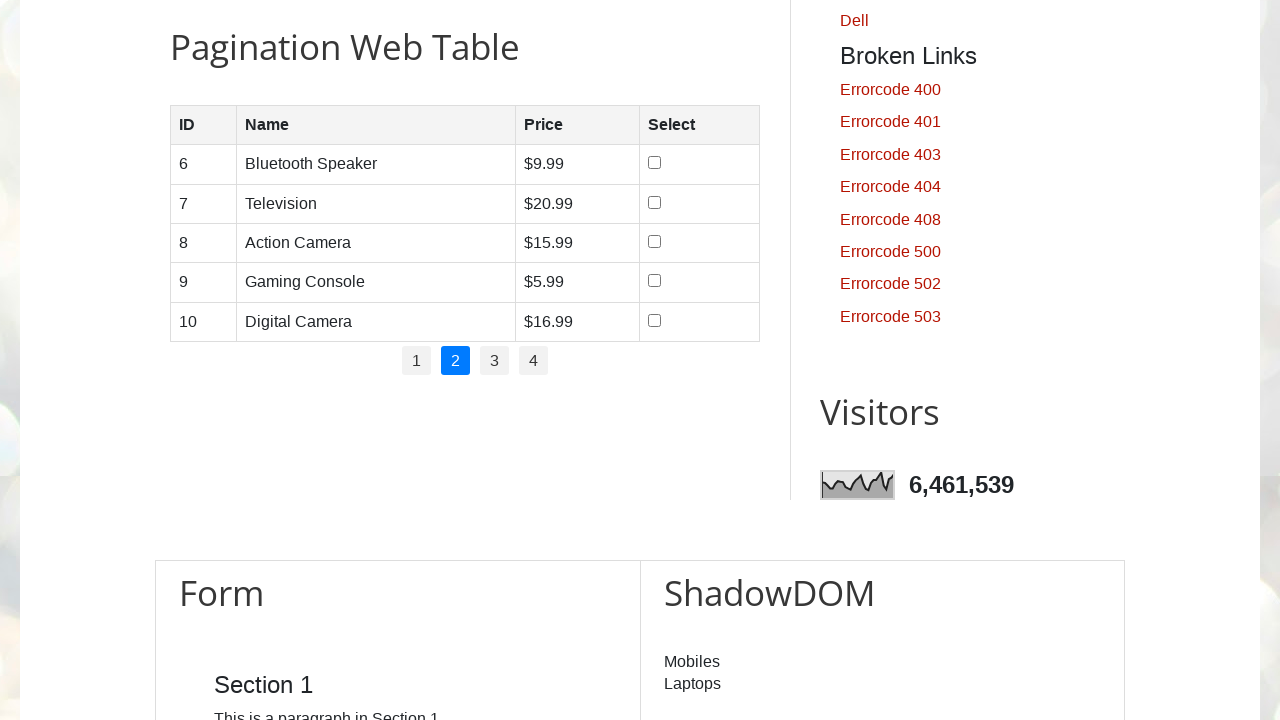

Located product name element in row 2
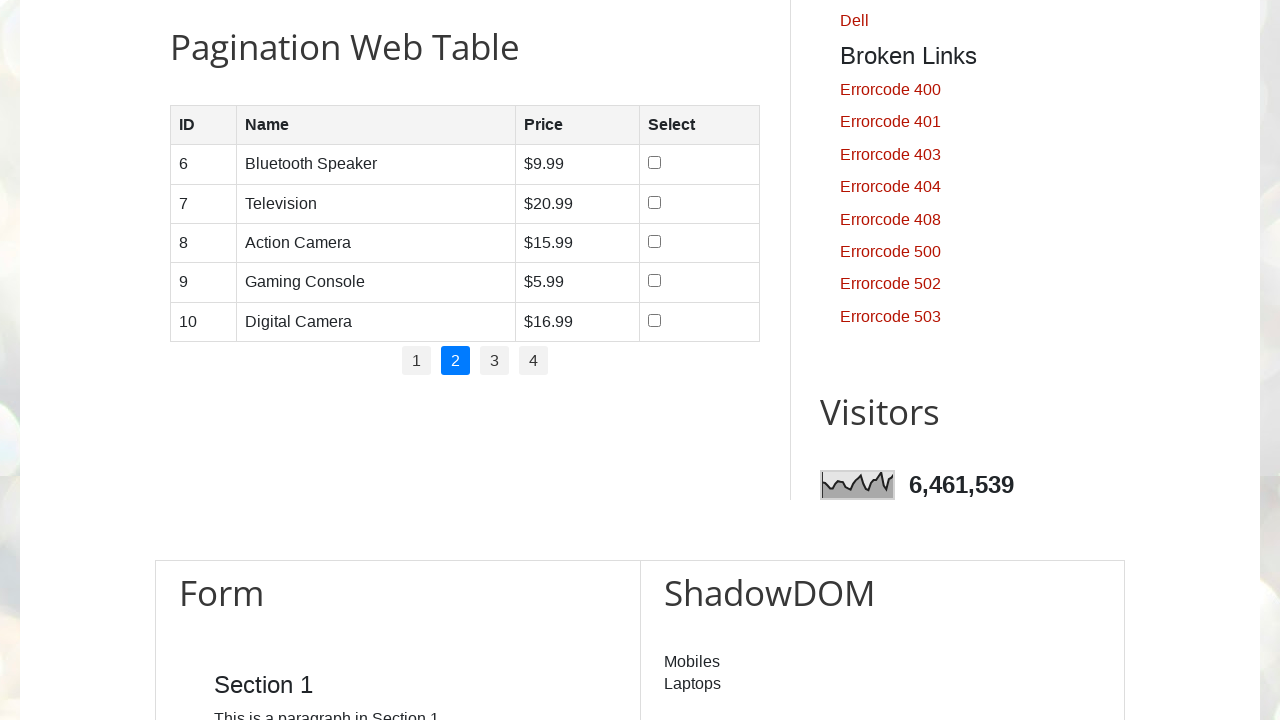

Retrieved product name: 'Television'
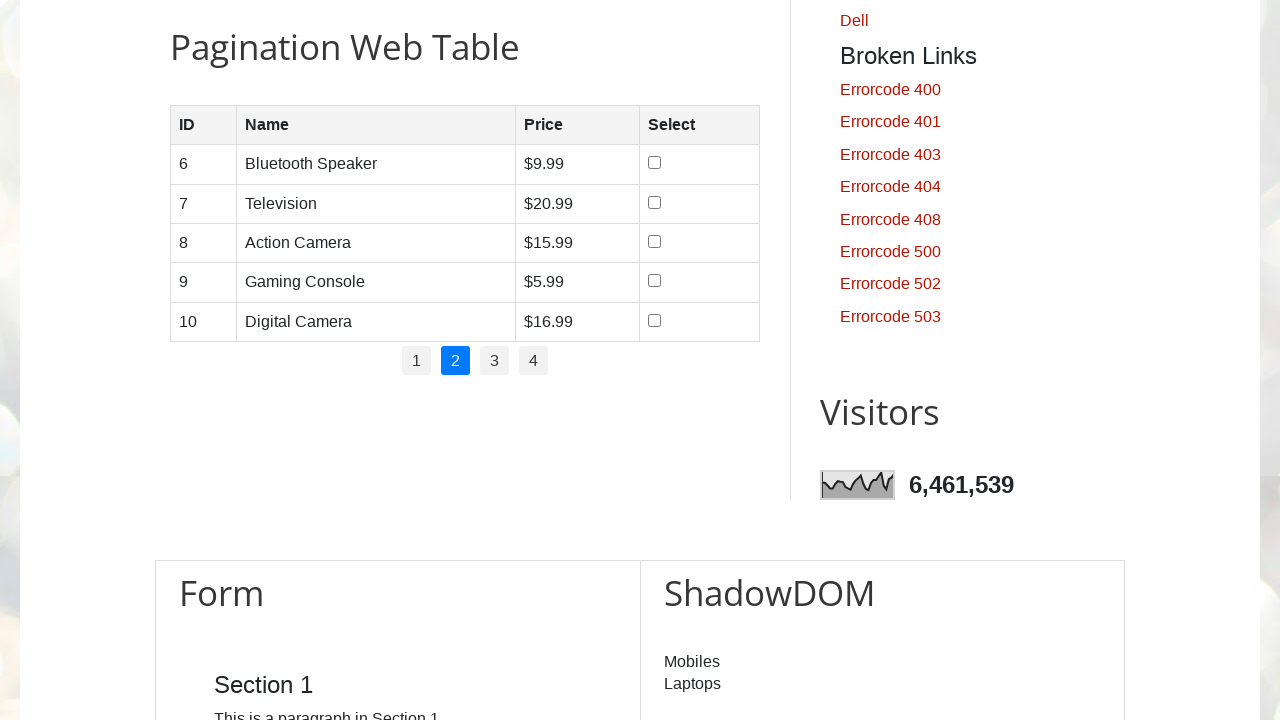

Located product name element in row 3
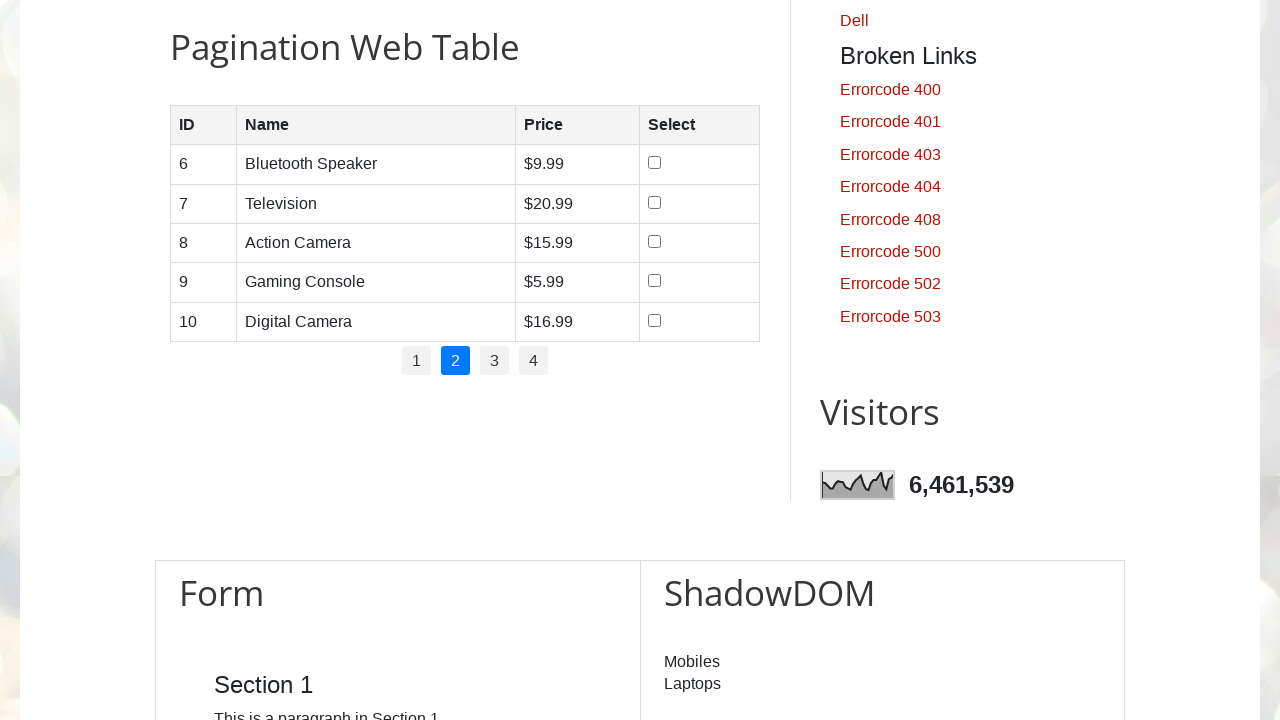

Retrieved product name: 'Action Camera'
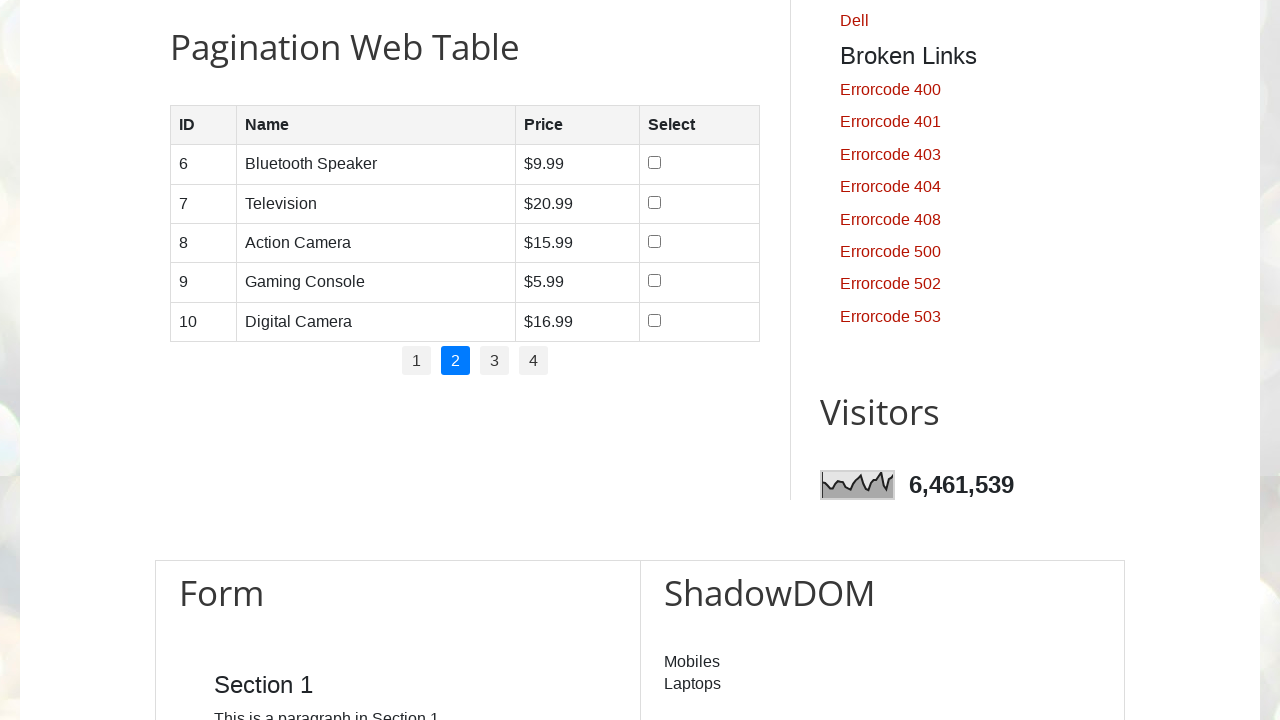

Located product name element in row 4
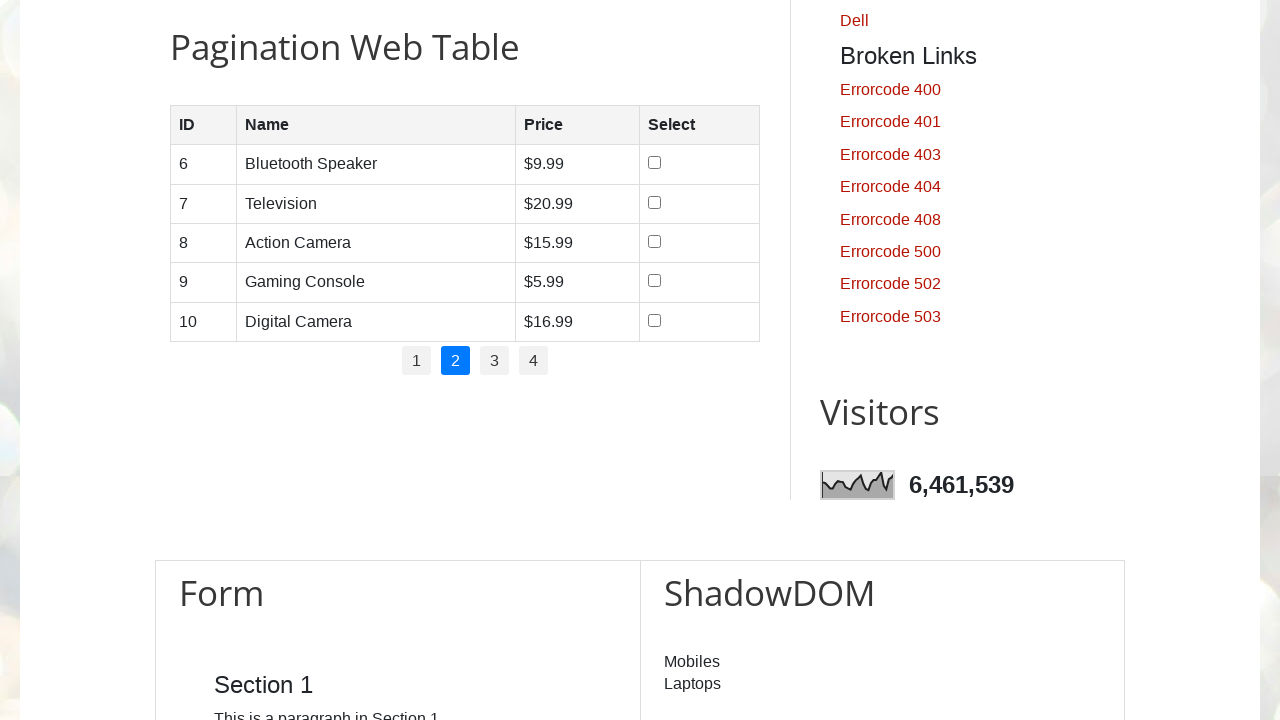

Retrieved product name: 'Gaming Console'
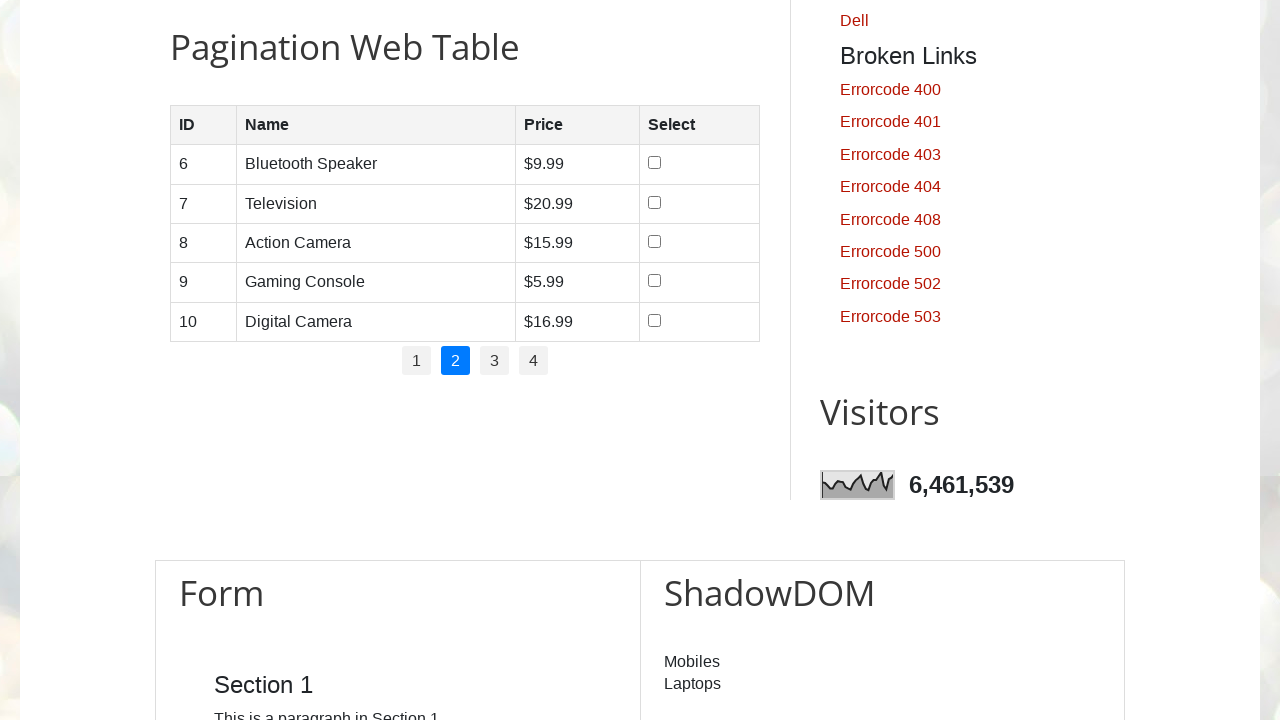

Located product name element in row 5
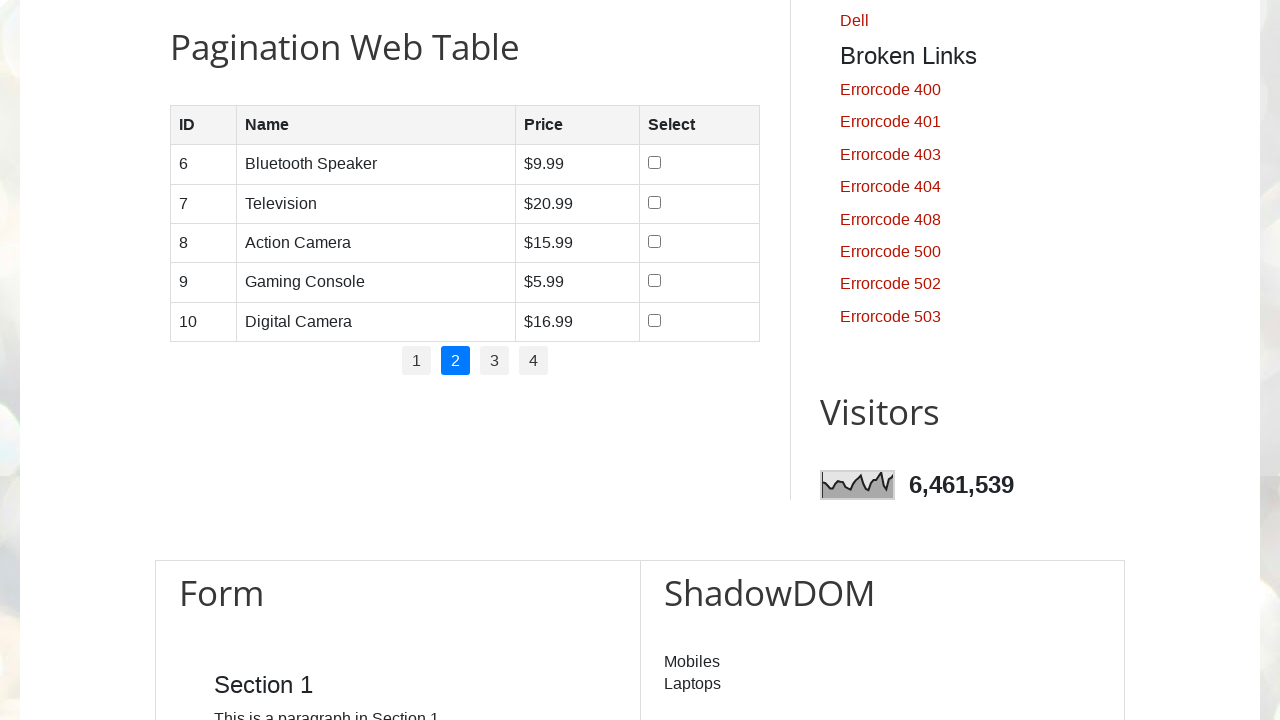

Retrieved product name: 'Digital Camera'
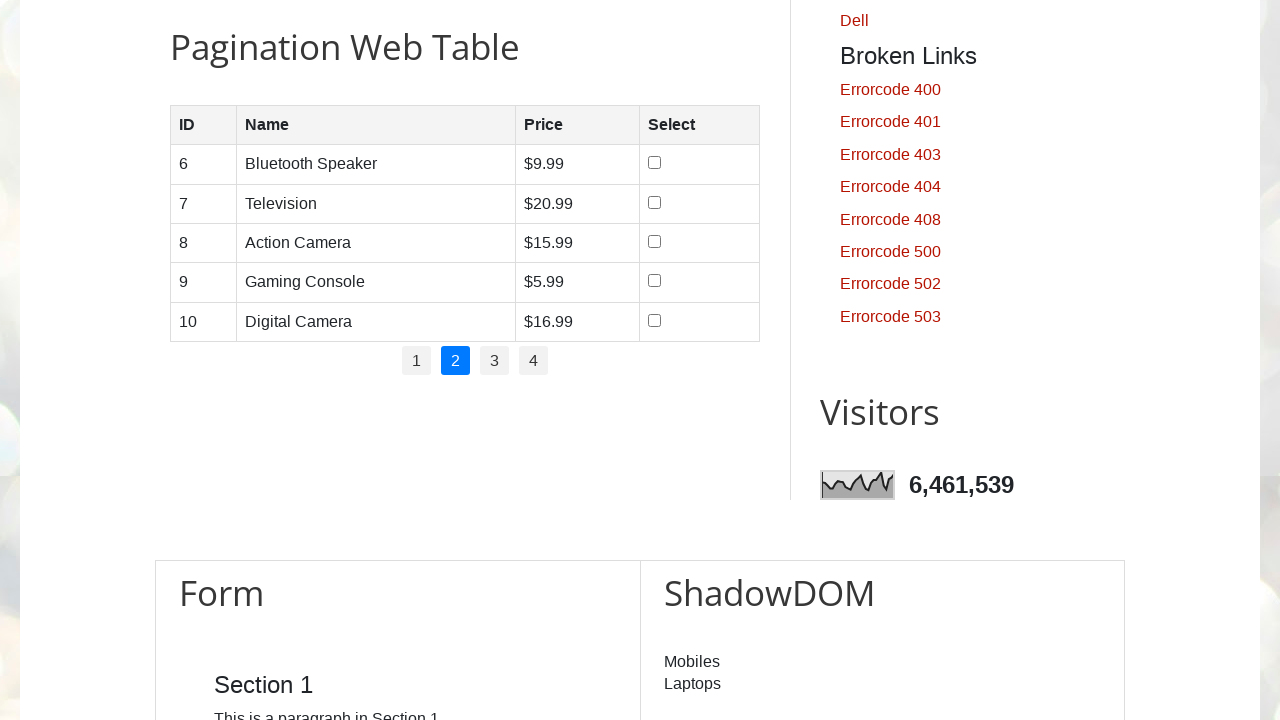

Clicked pagination page 3 at (494, 361) on //ul[@id='pagination']//li[3]//a
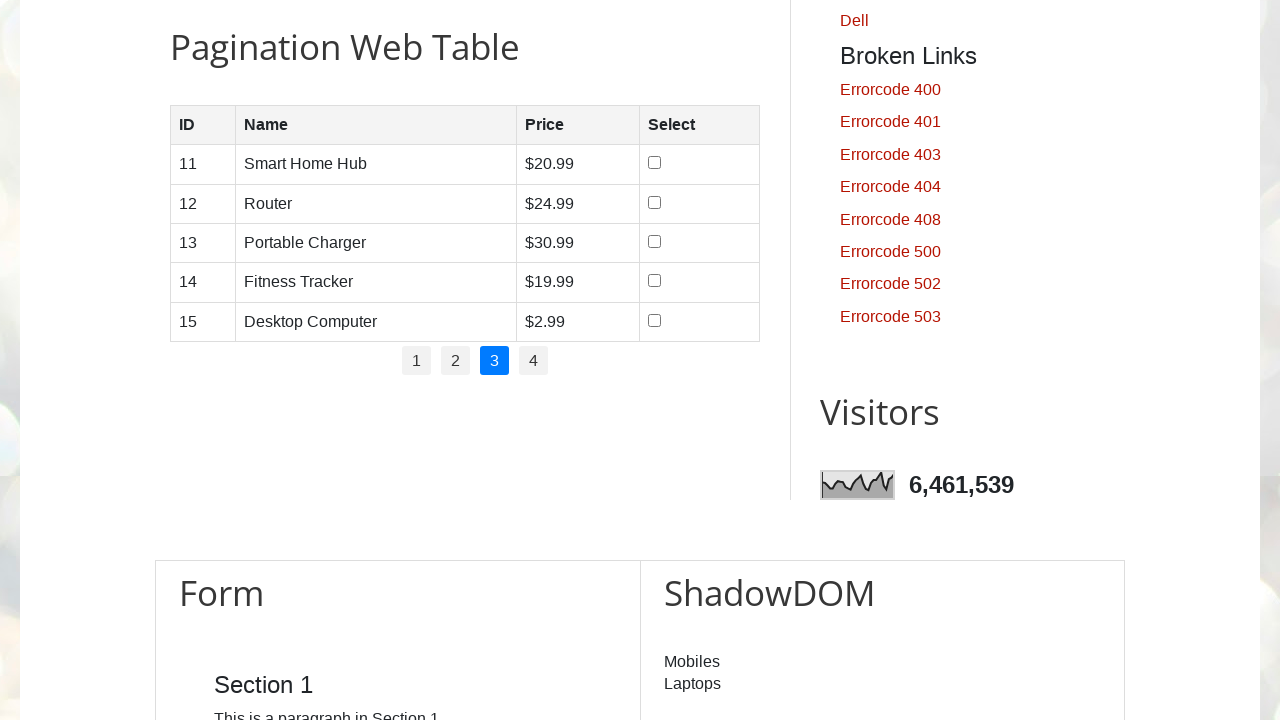

Product table loaded on page
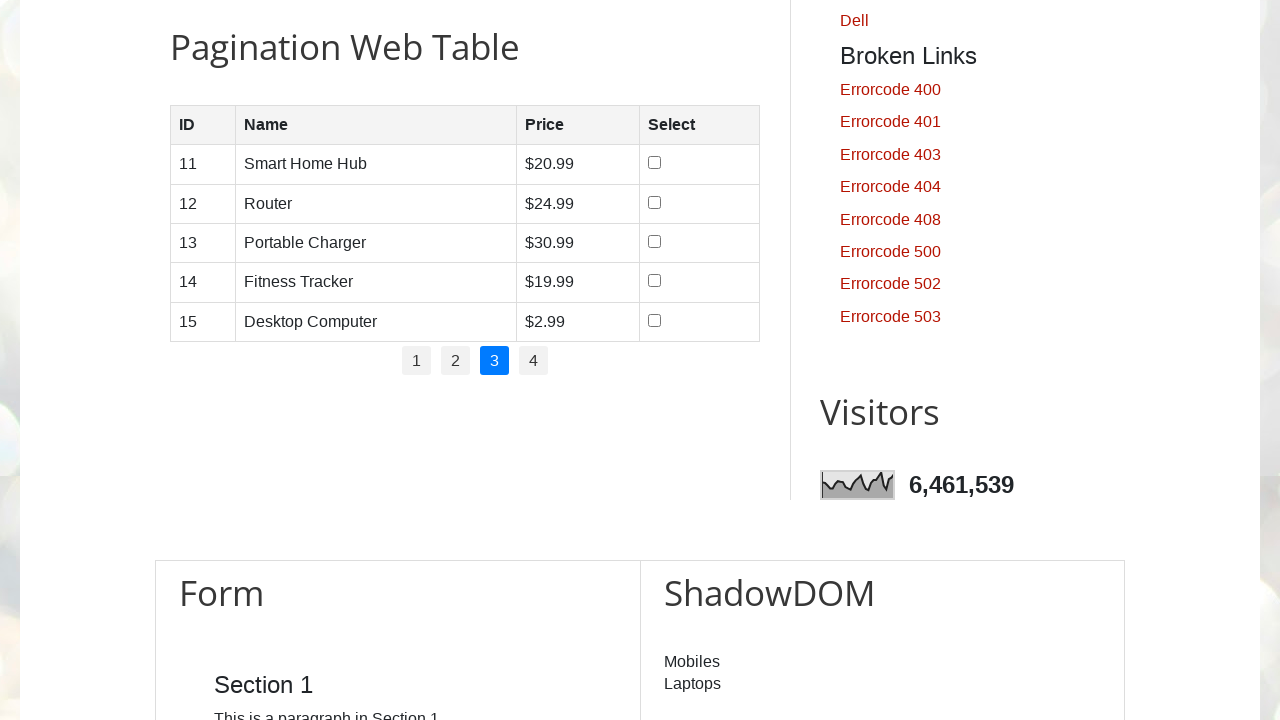

Retrieved all table rows from page 3
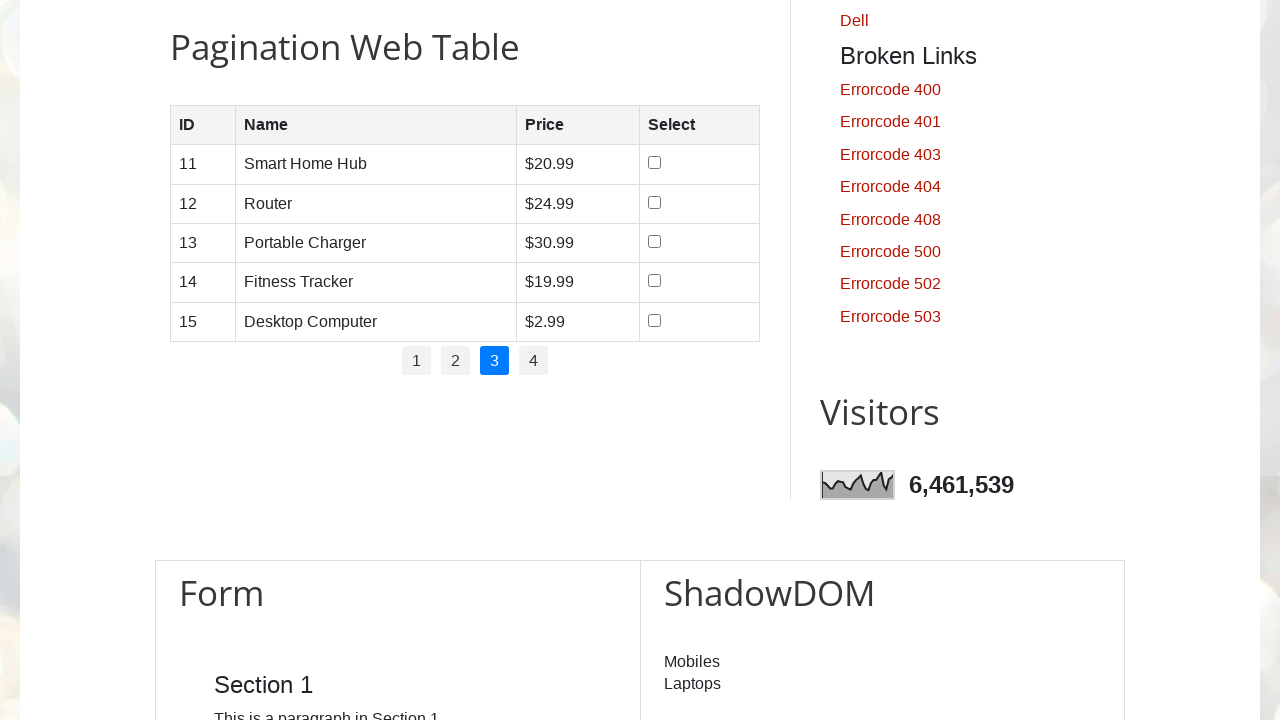

Found 6 total rows on page 3
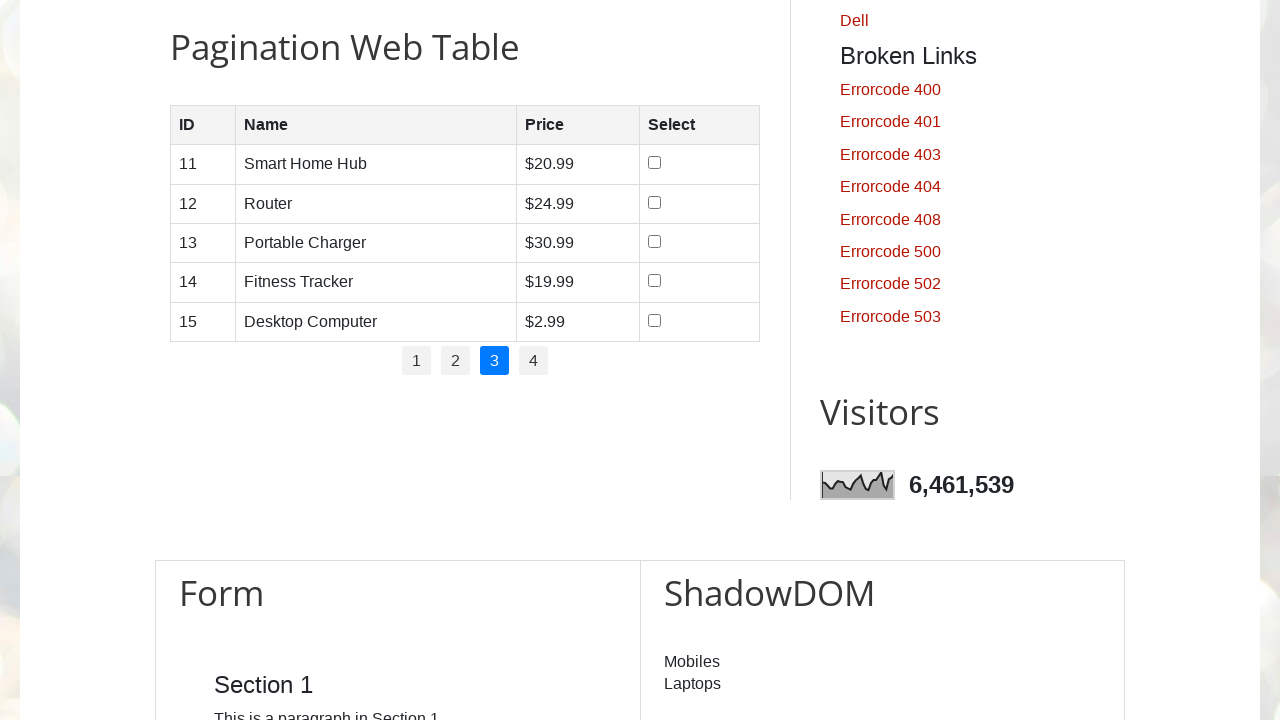

Retrieved table column headers
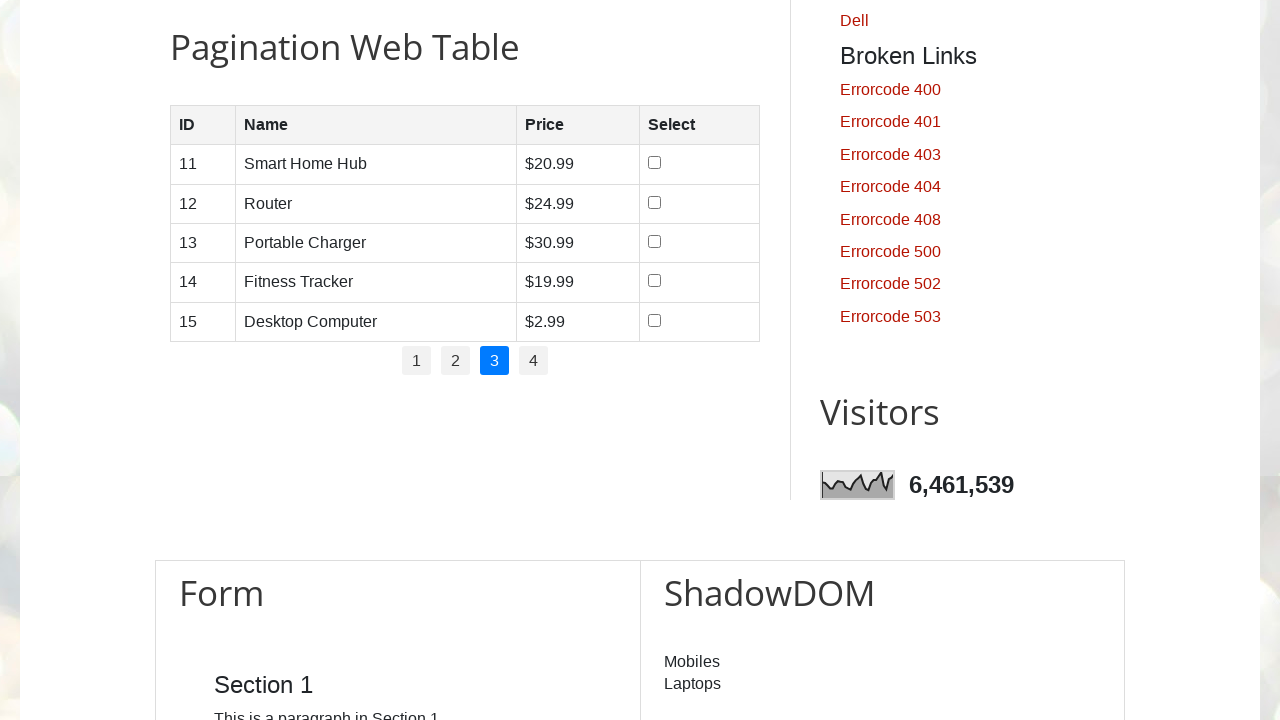

Found 4 columns in table
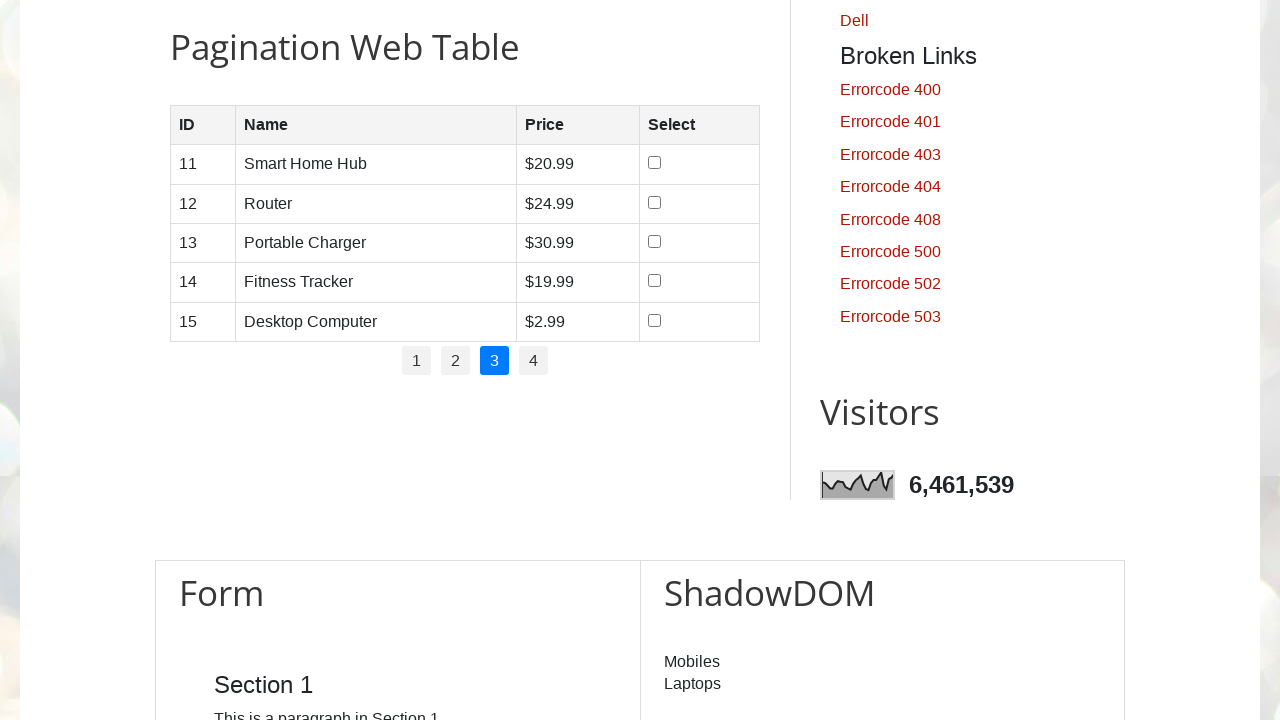

Located product name element in row 1
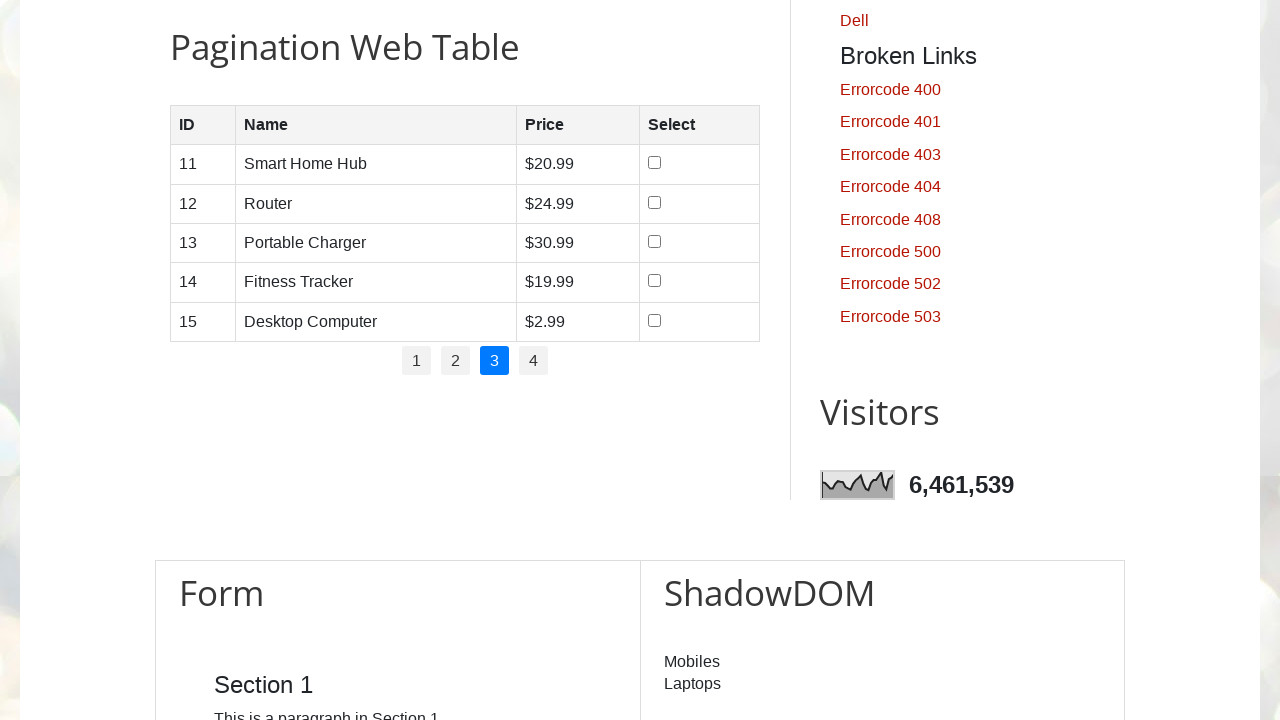

Retrieved product name: 'Smart Home Hub'
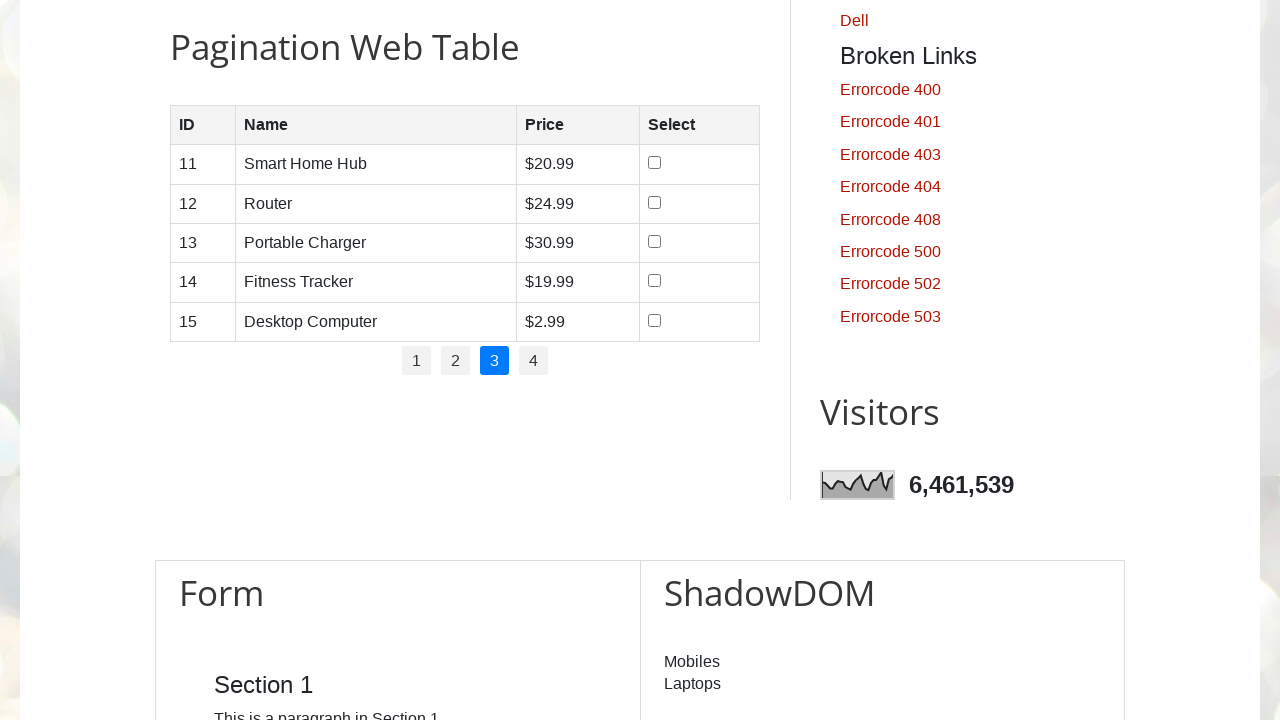

Product 'Smart Home Hub' starts with 's' - processing checkbox
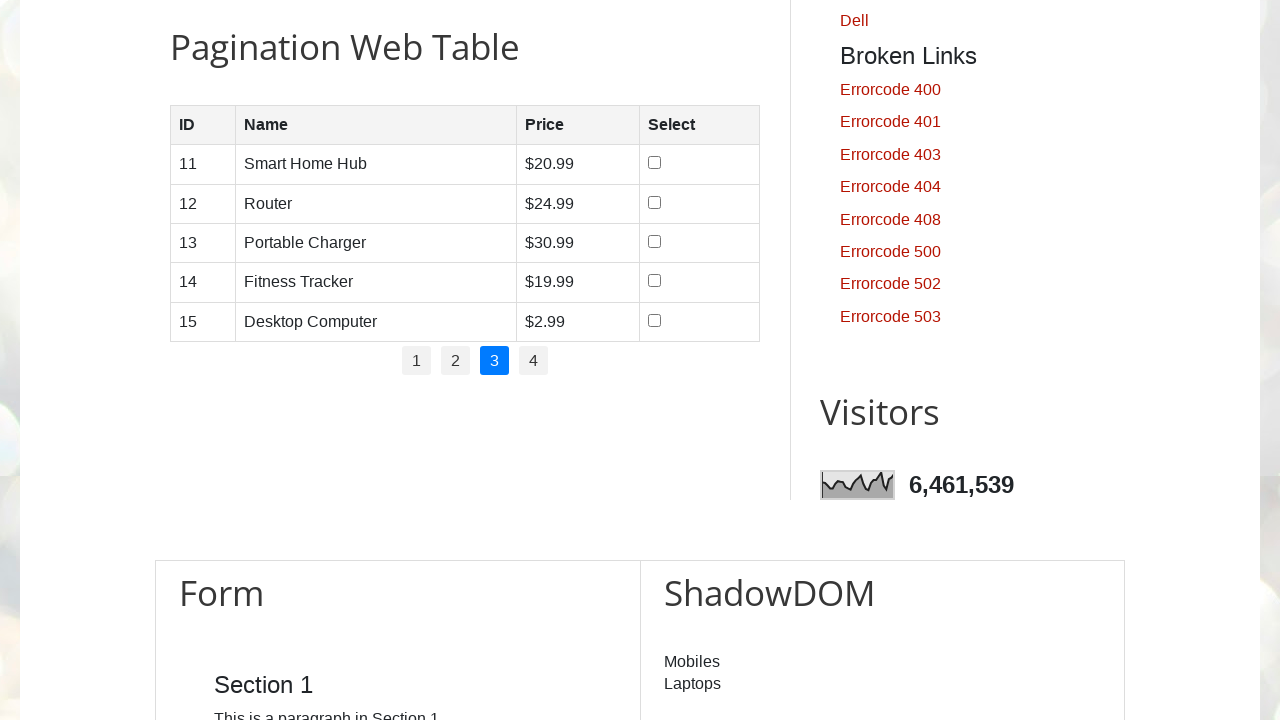

Located checkbox for product 'Smart Home Hub'
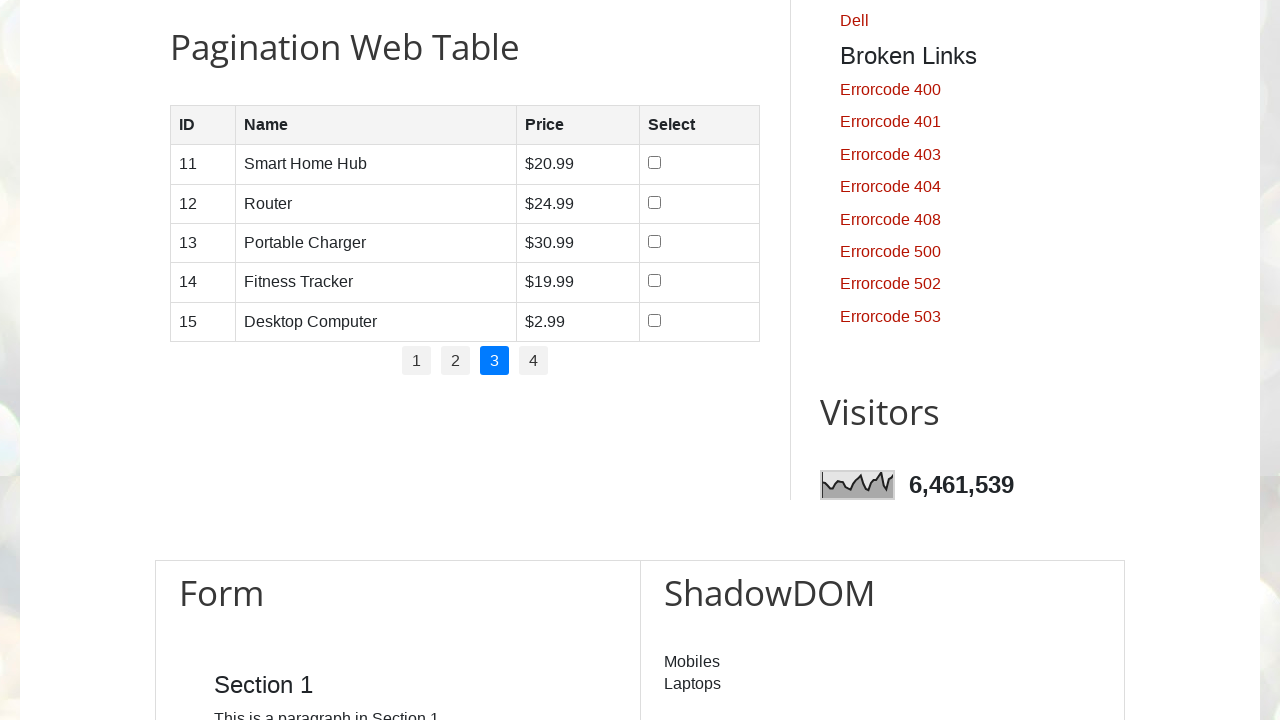

Clicked checkbox to select product 'Smart Home Hub' at (655, 163) on //table[@id='productTable']//tr[1]//td[4]//input
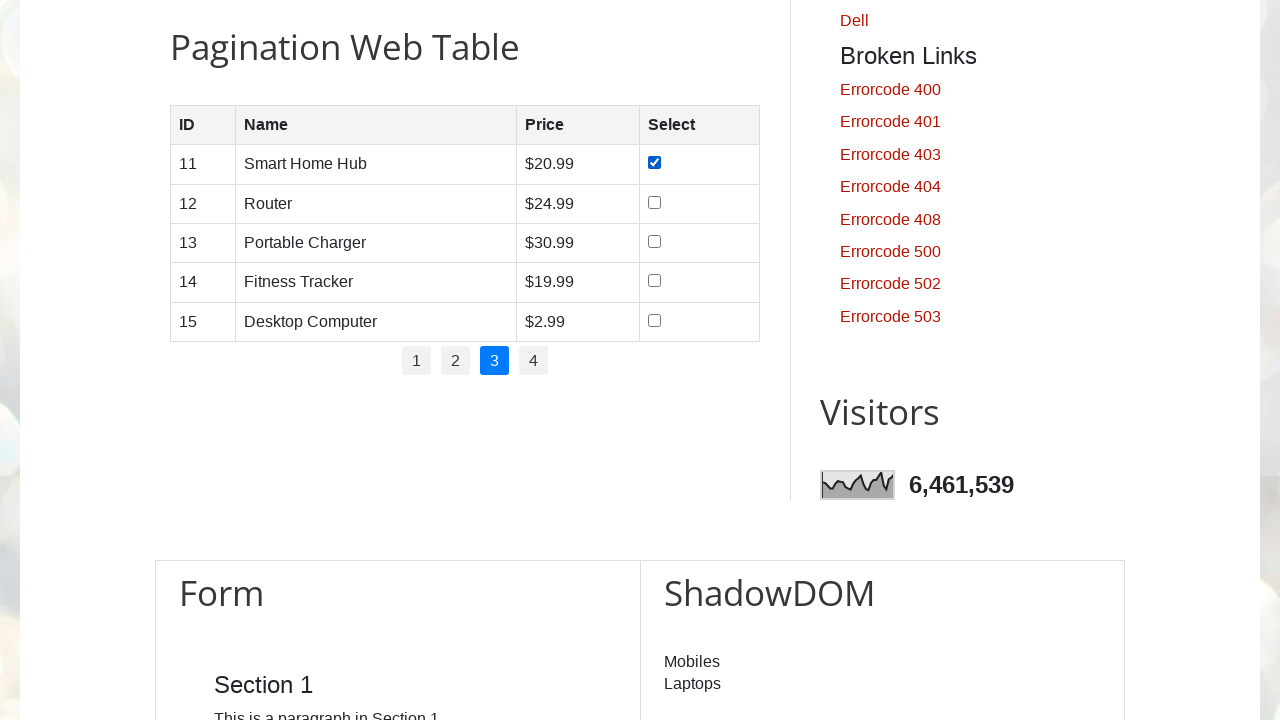

Waited 1 second after selecting checkbox
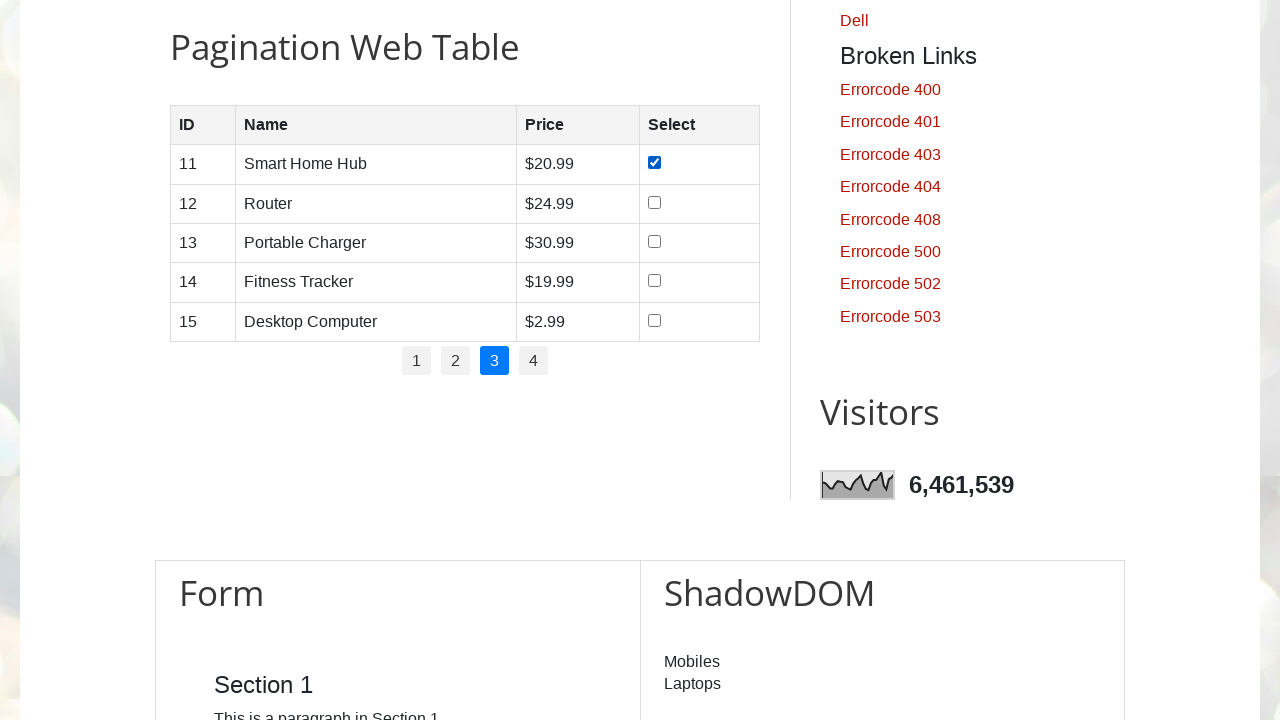

Checkbox for 'Smart Home Hub' is checked
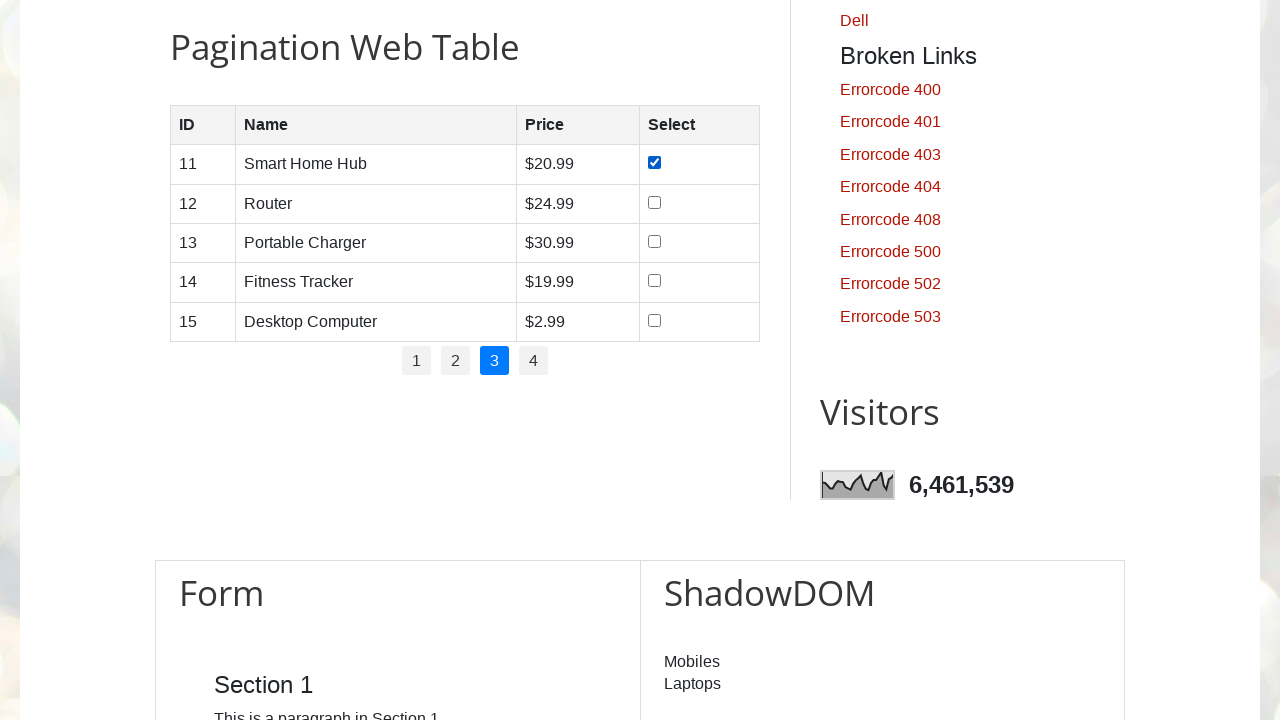

Clicked checkbox to deselect product 'Smart Home Hub' at (655, 163) on //table[@id='productTable']//tr[1]//td[4]//input
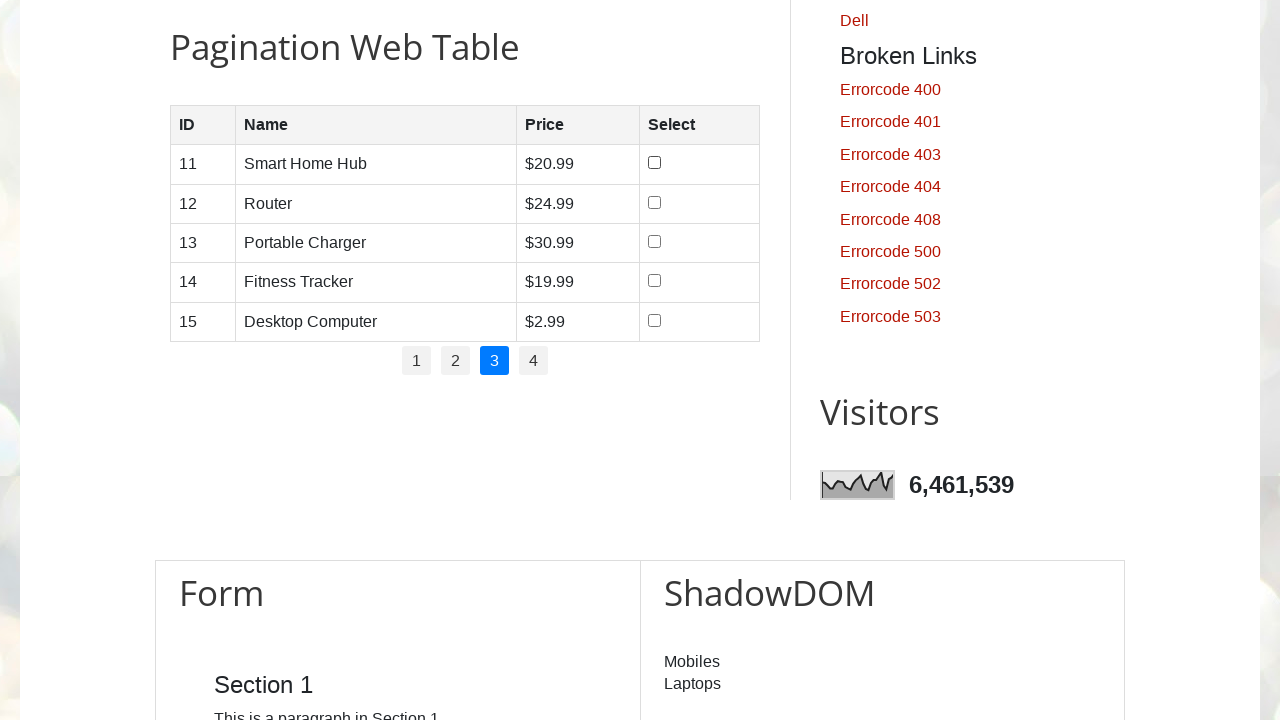

Waited 1 second after deselecting checkbox
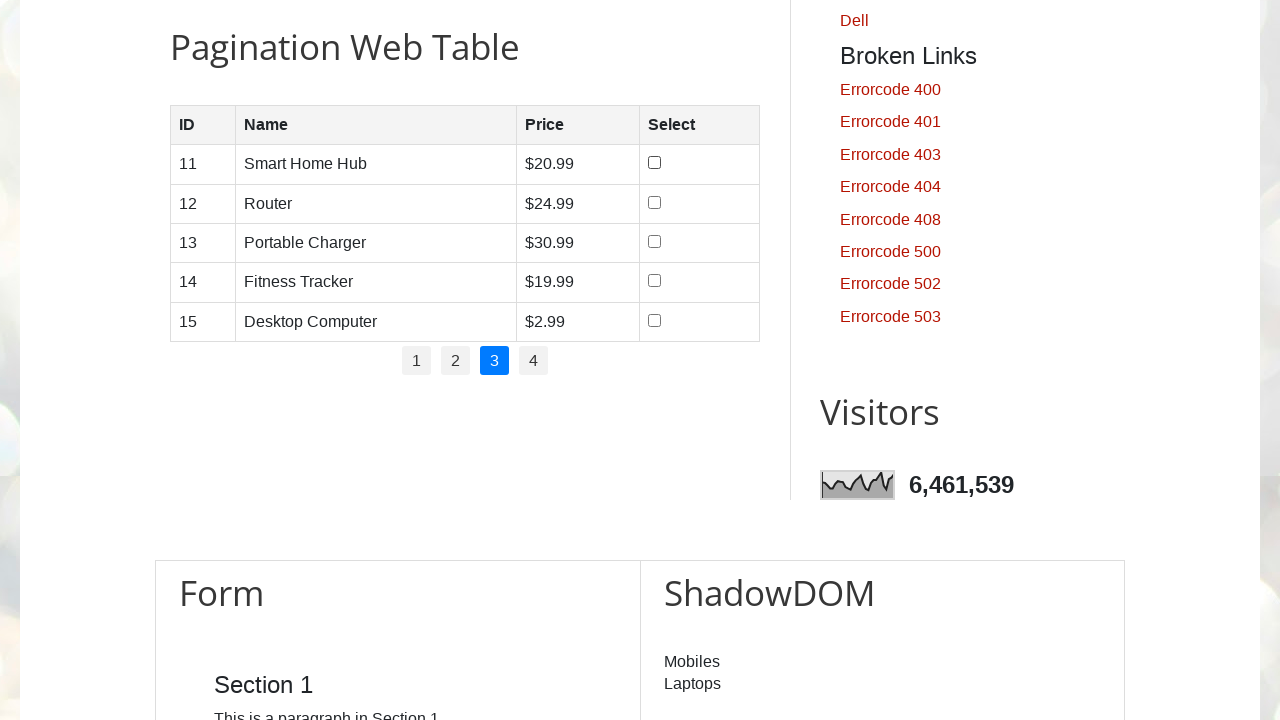

Located product name element in row 2
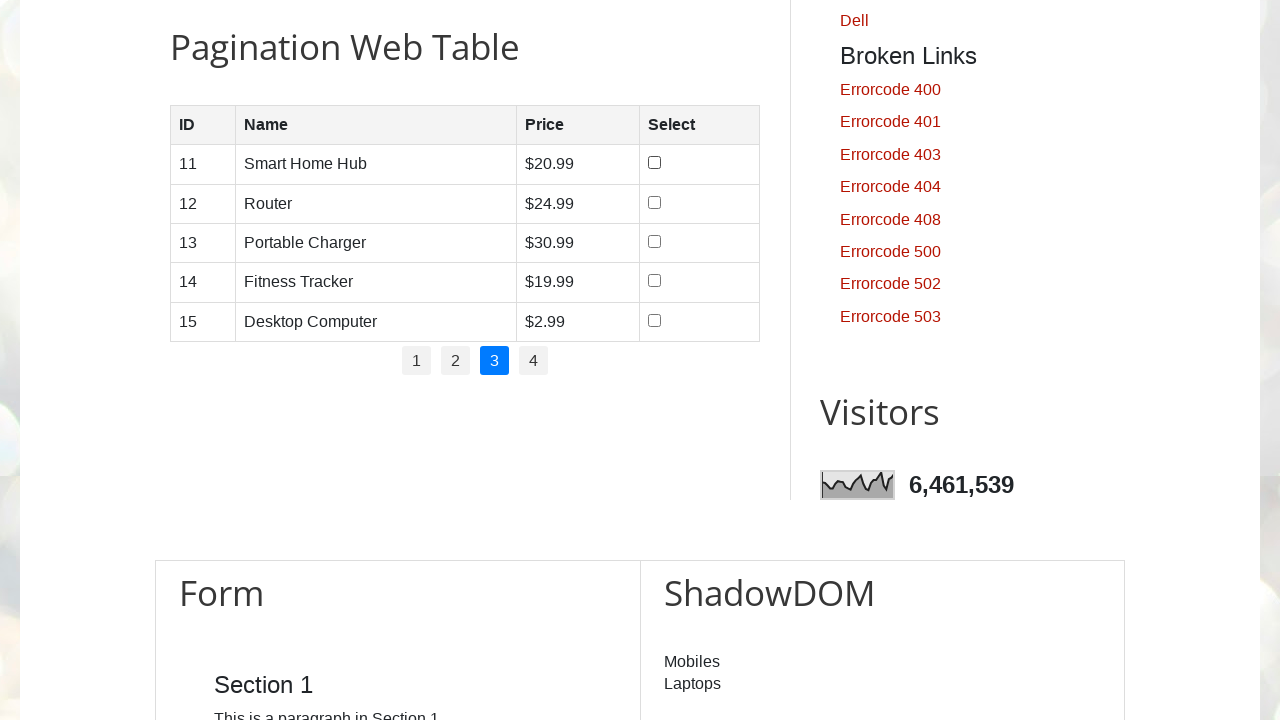

Retrieved product name: 'Router'
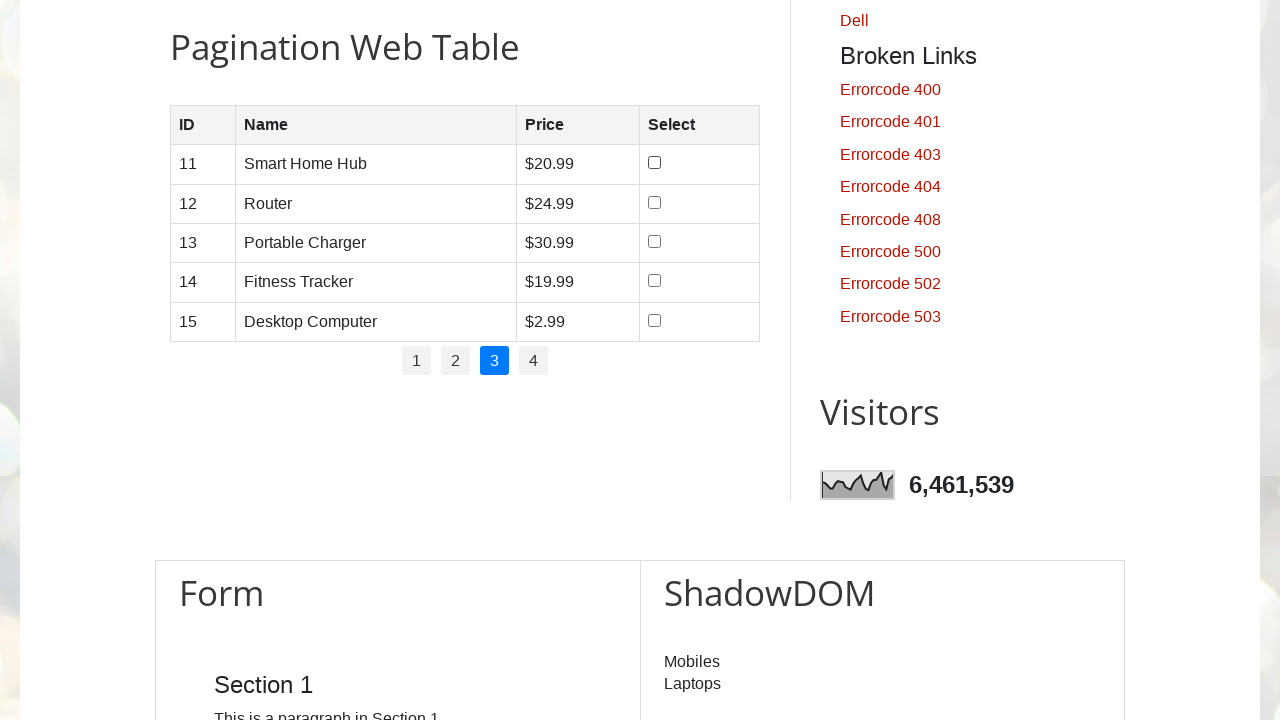

Located product name element in row 3
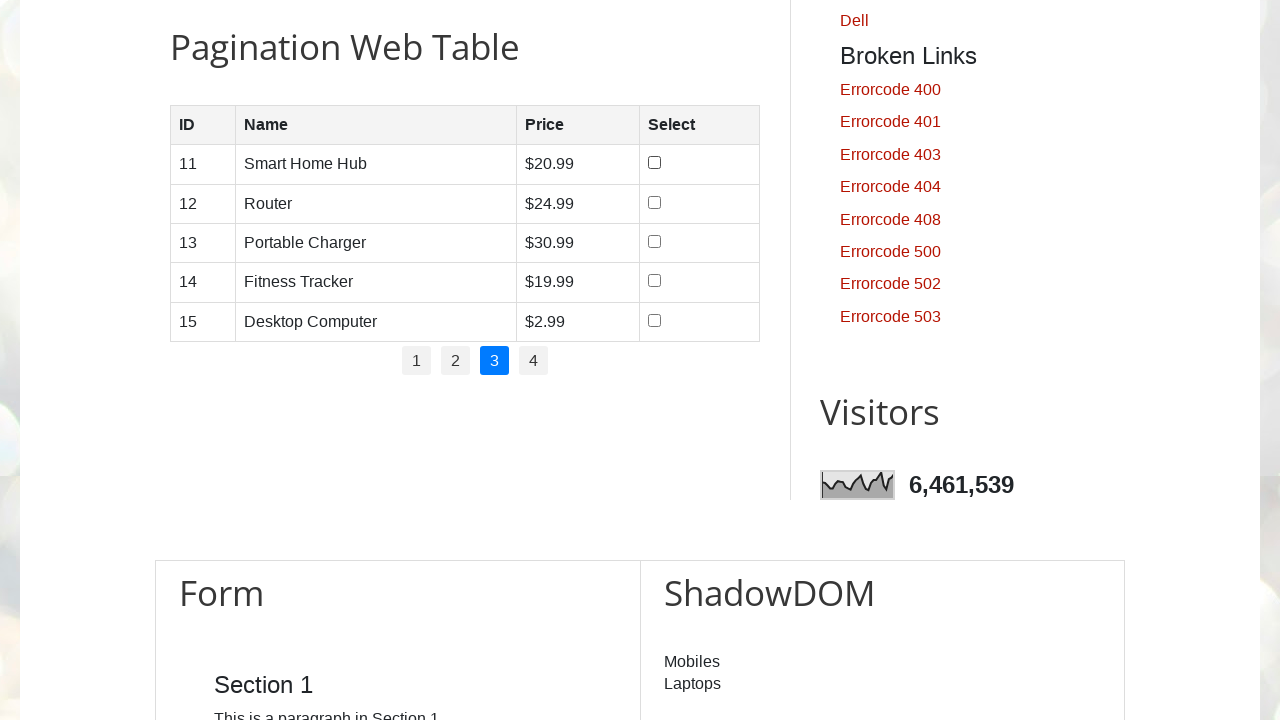

Retrieved product name: 'Portable Charger'
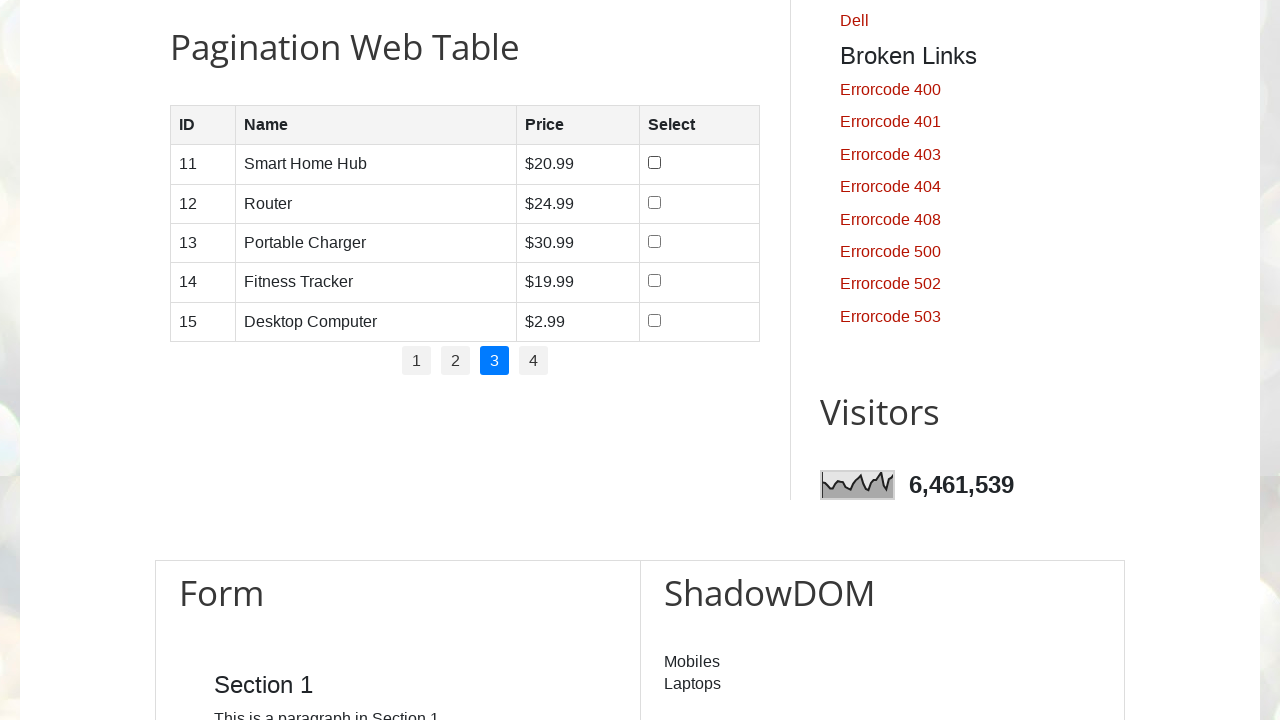

Located product name element in row 4
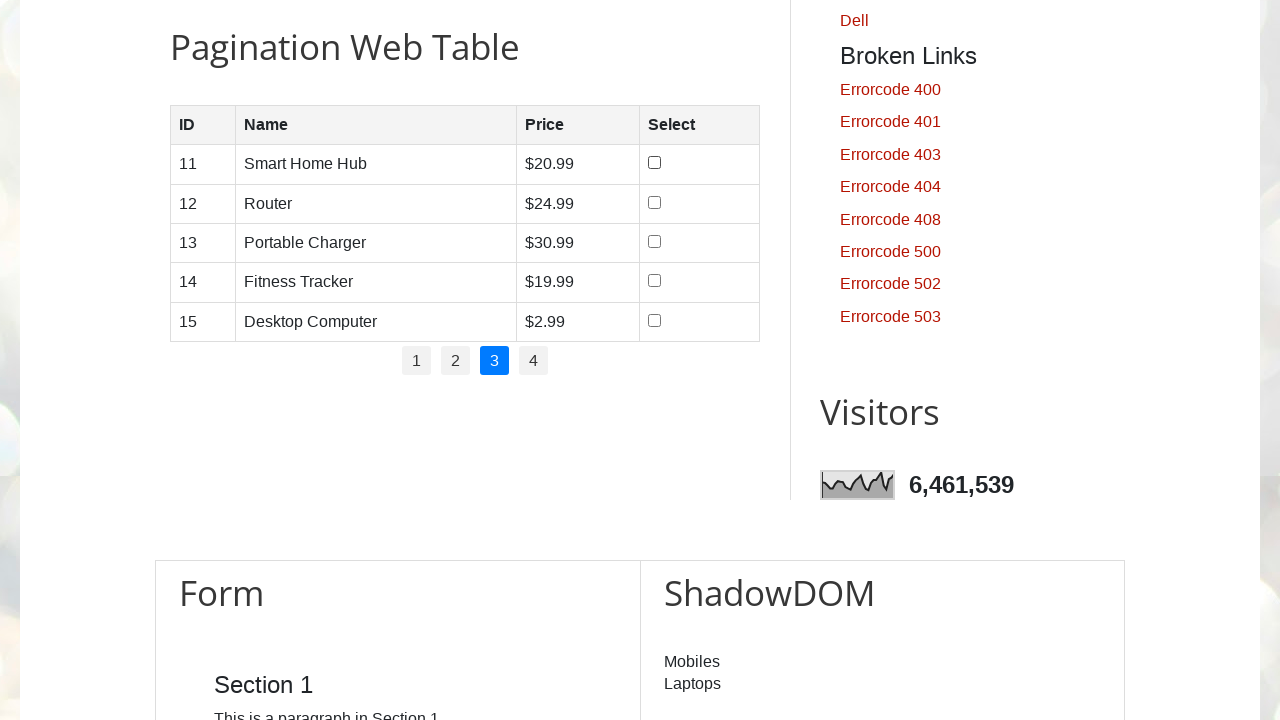

Retrieved product name: 'Fitness Tracker'
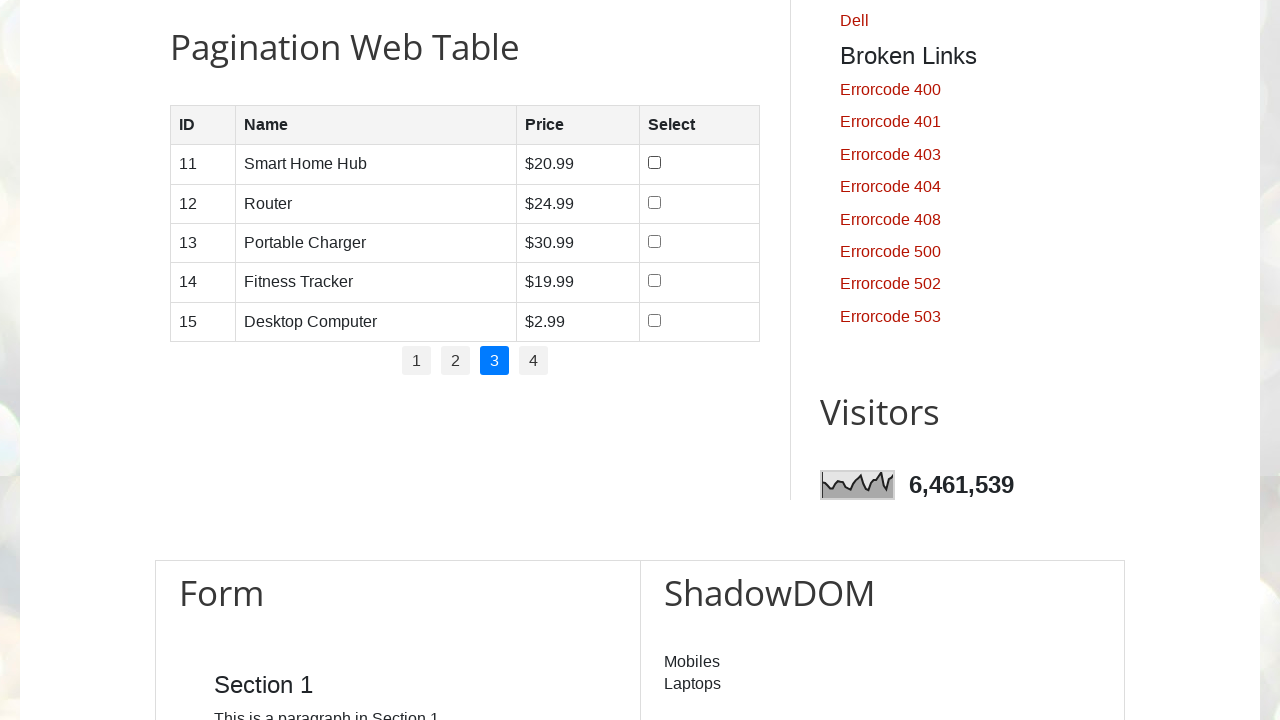

Located product name element in row 5
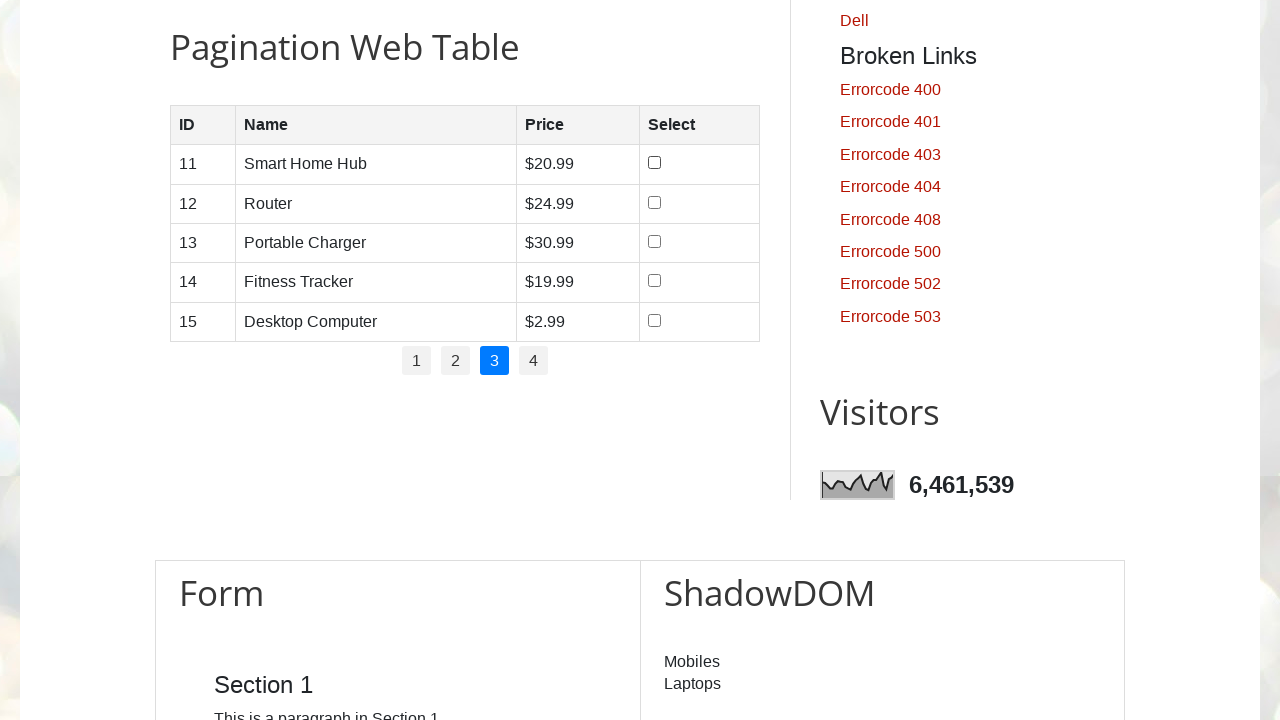

Retrieved product name: 'Desktop Computer'
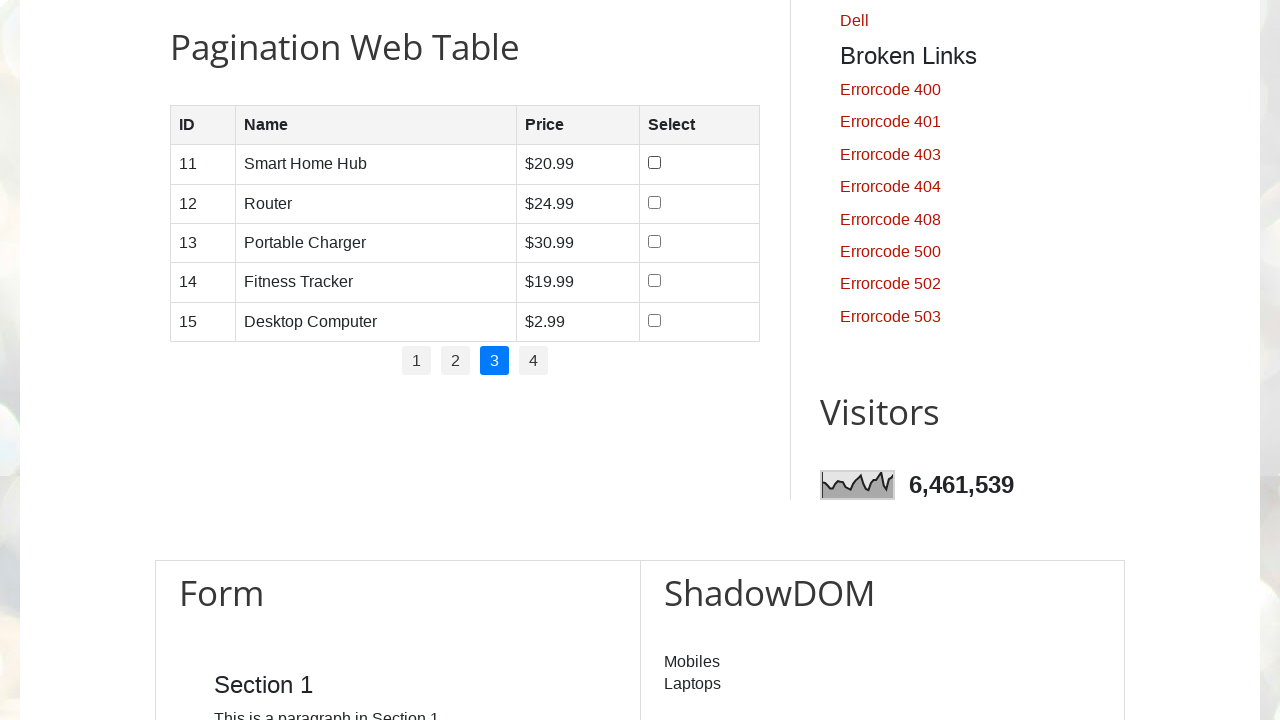

Clicked pagination page 4 at (534, 361) on //ul[@id='pagination']//li[4]//a
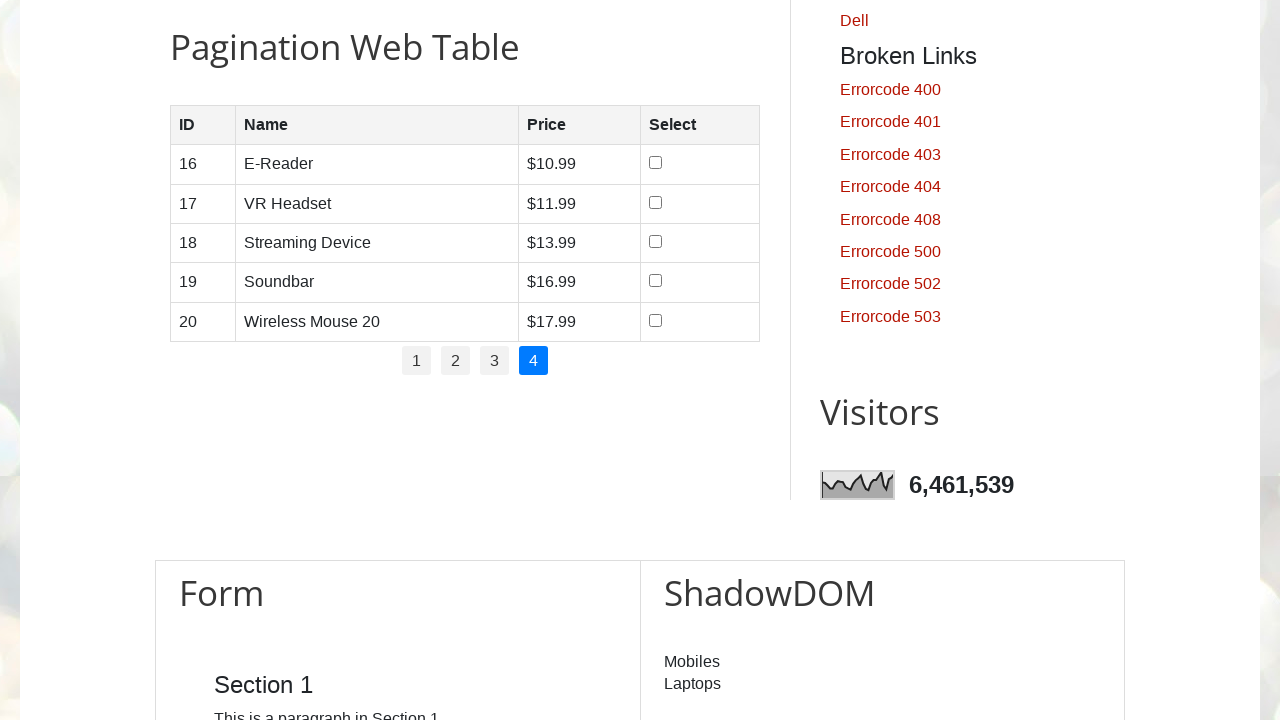

Product table loaded on page
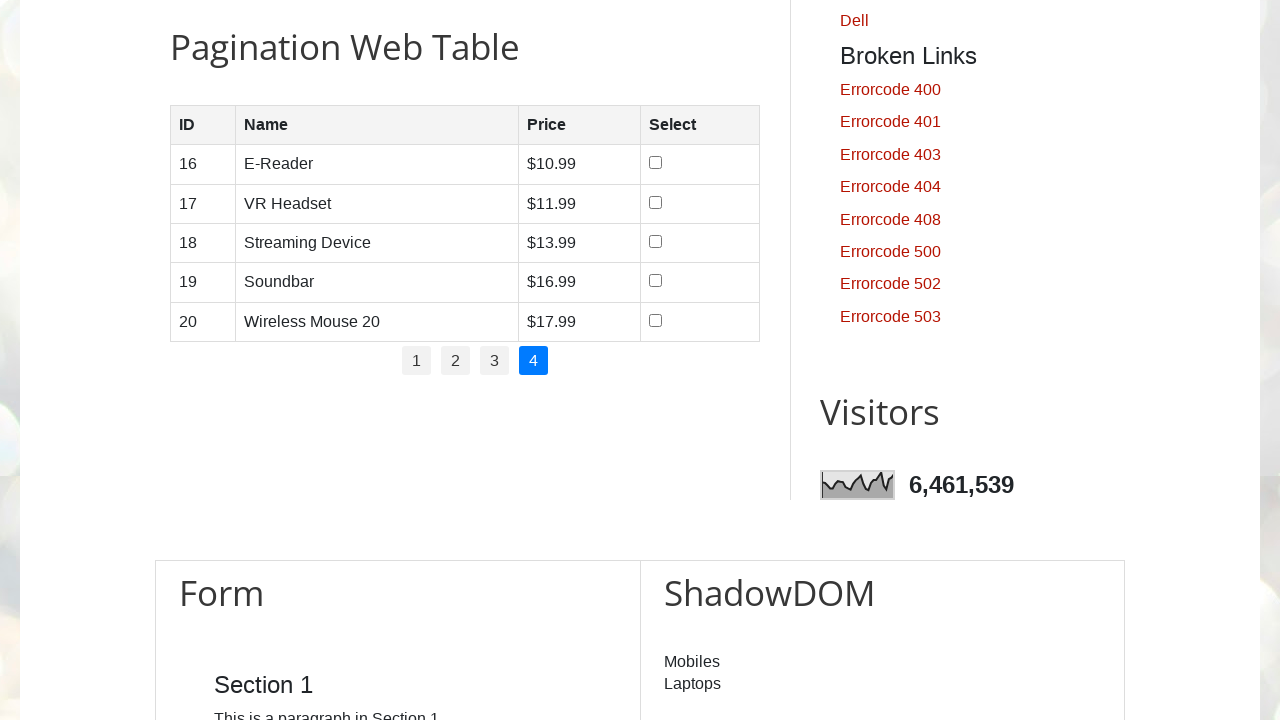

Retrieved all table rows from page 4
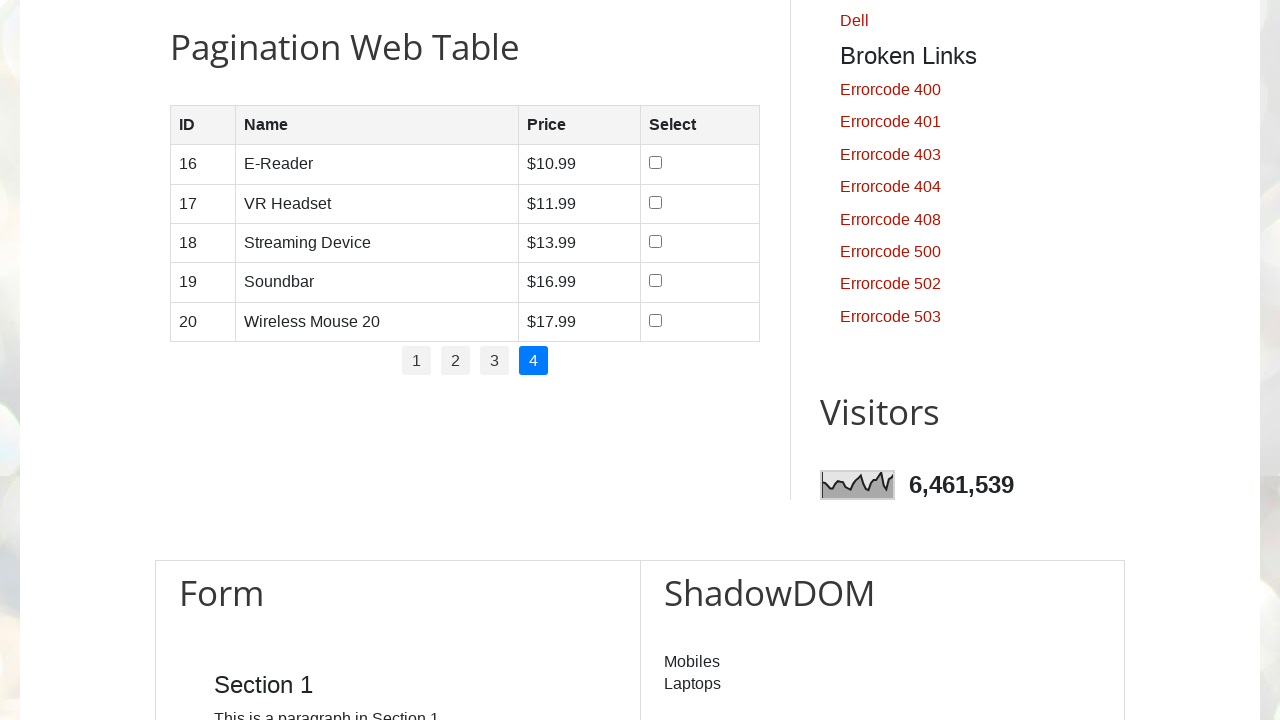

Found 6 total rows on page 4
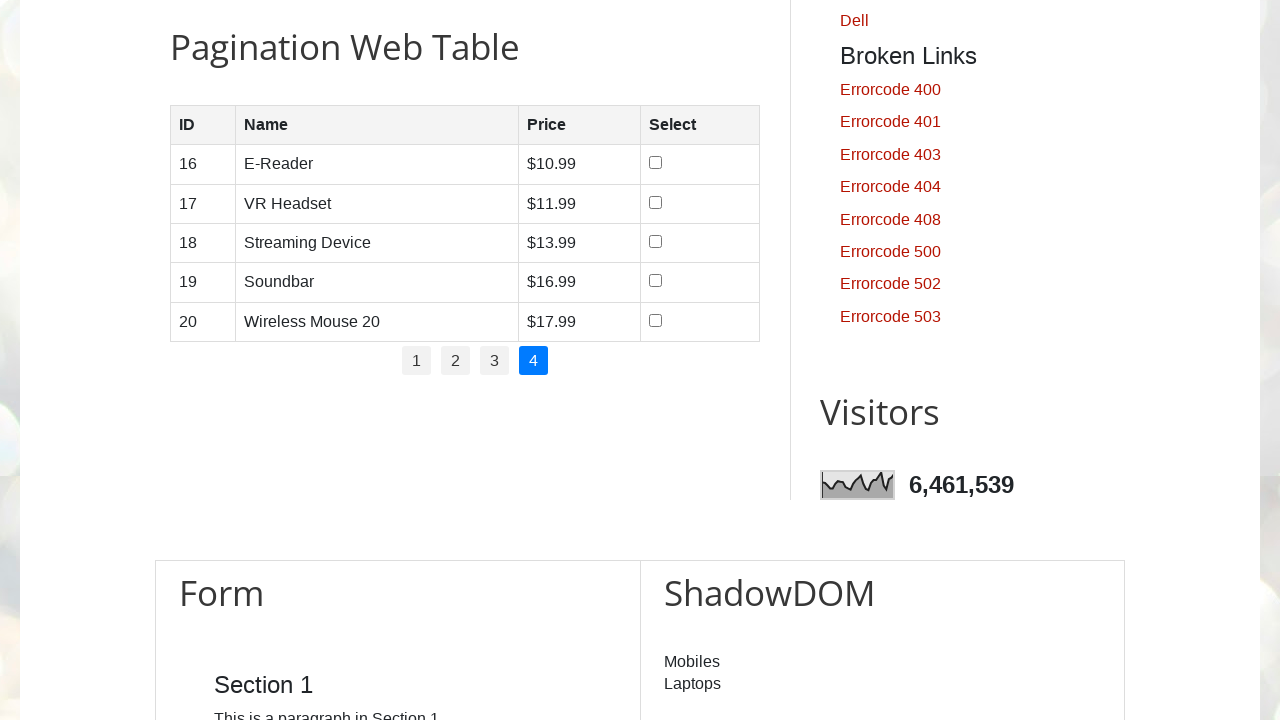

Retrieved table column headers
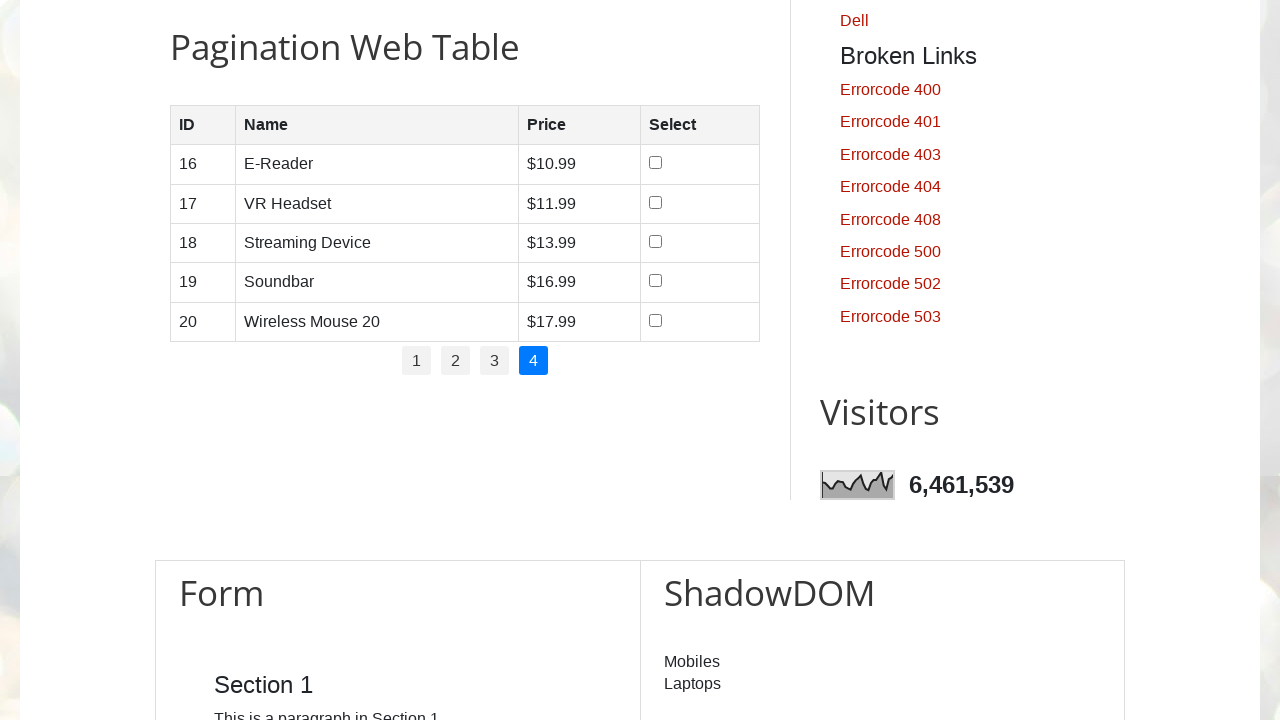

Found 4 columns in table
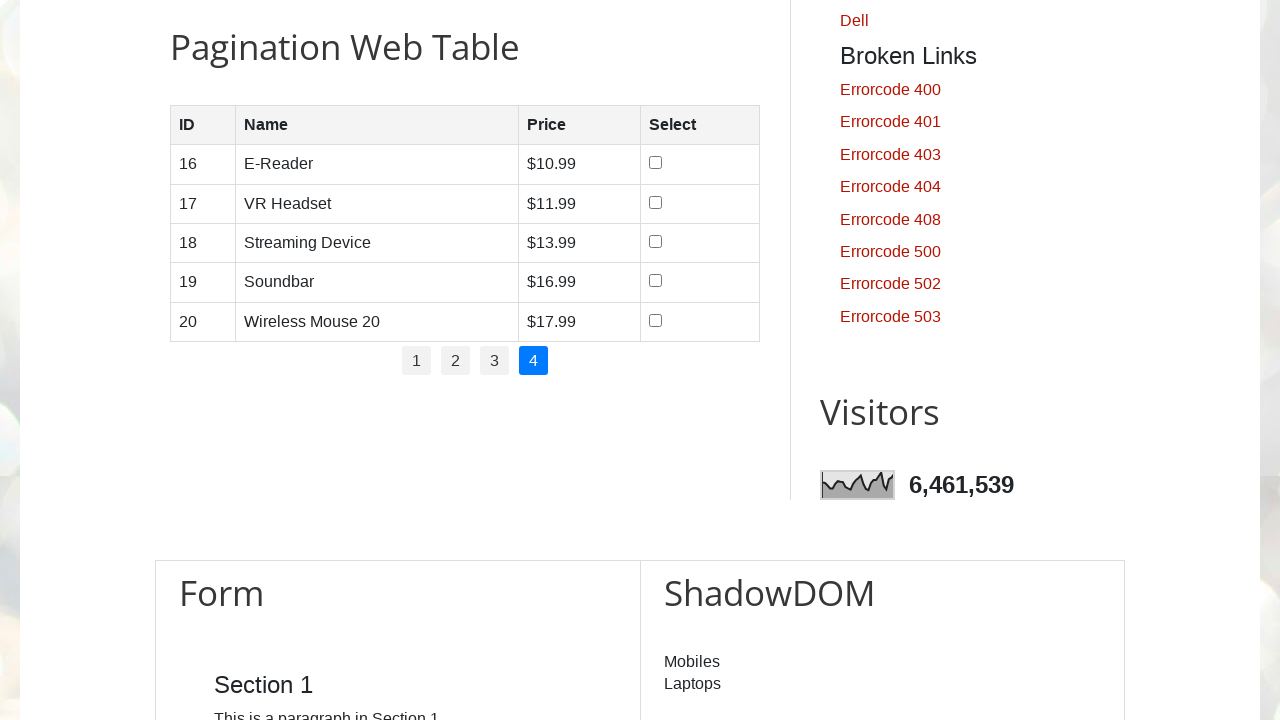

Located product name element in row 1
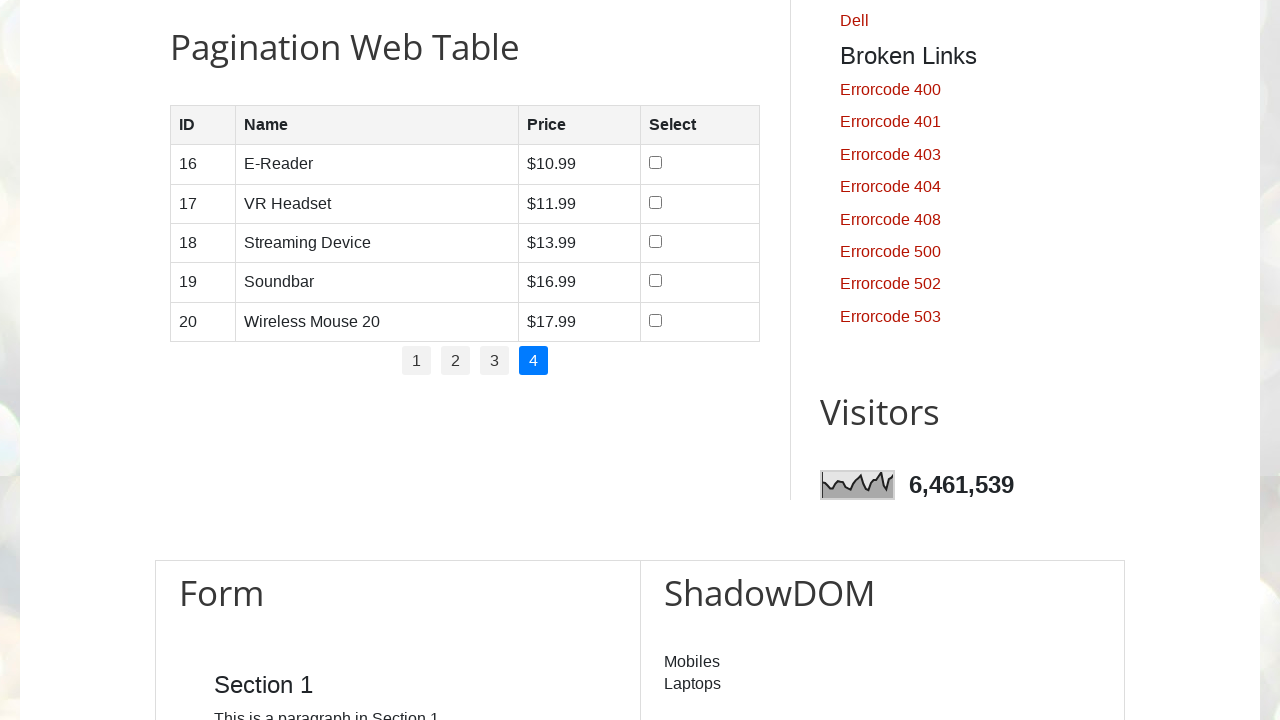

Retrieved product name: 'E-Reader'
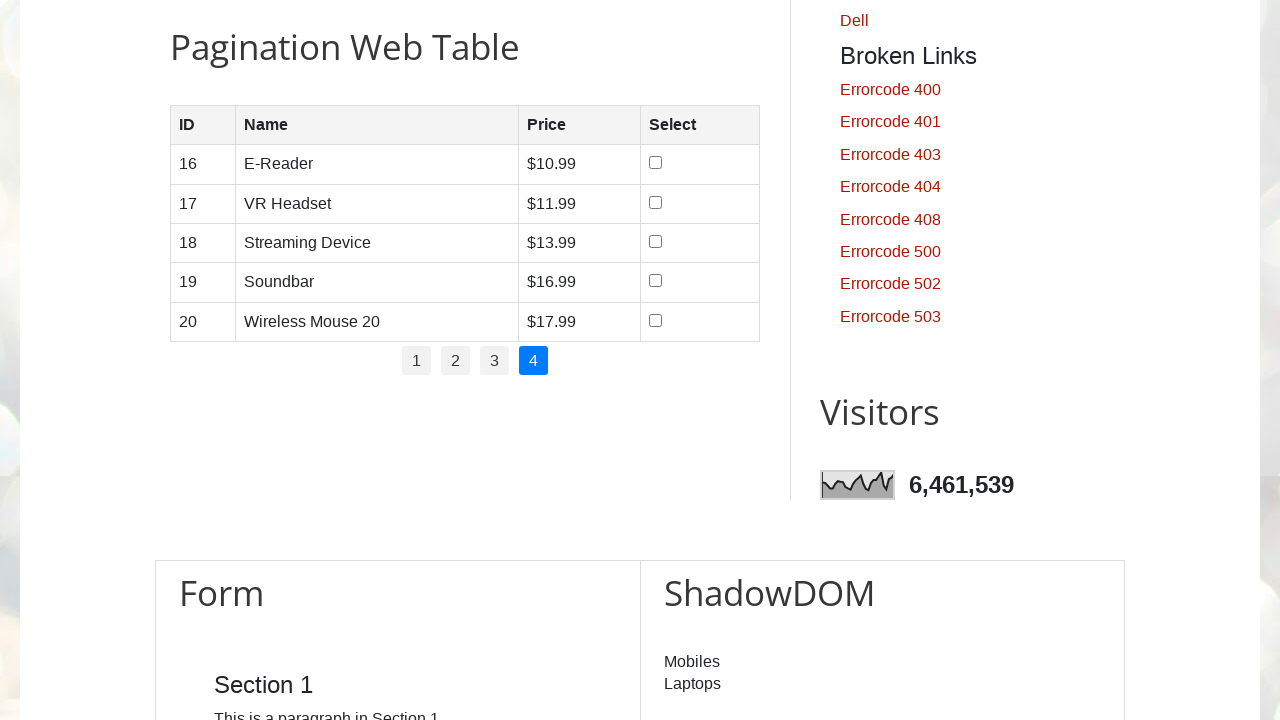

Located product name element in row 2
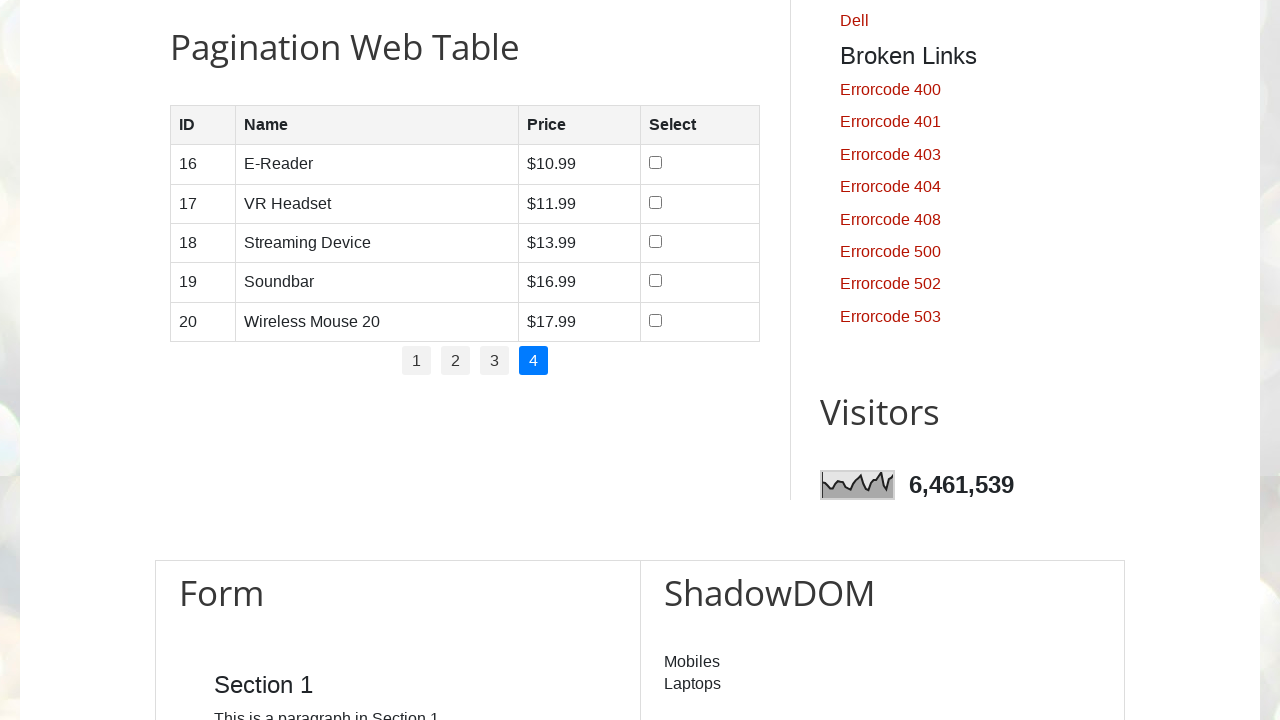

Retrieved product name: 'VR Headset'
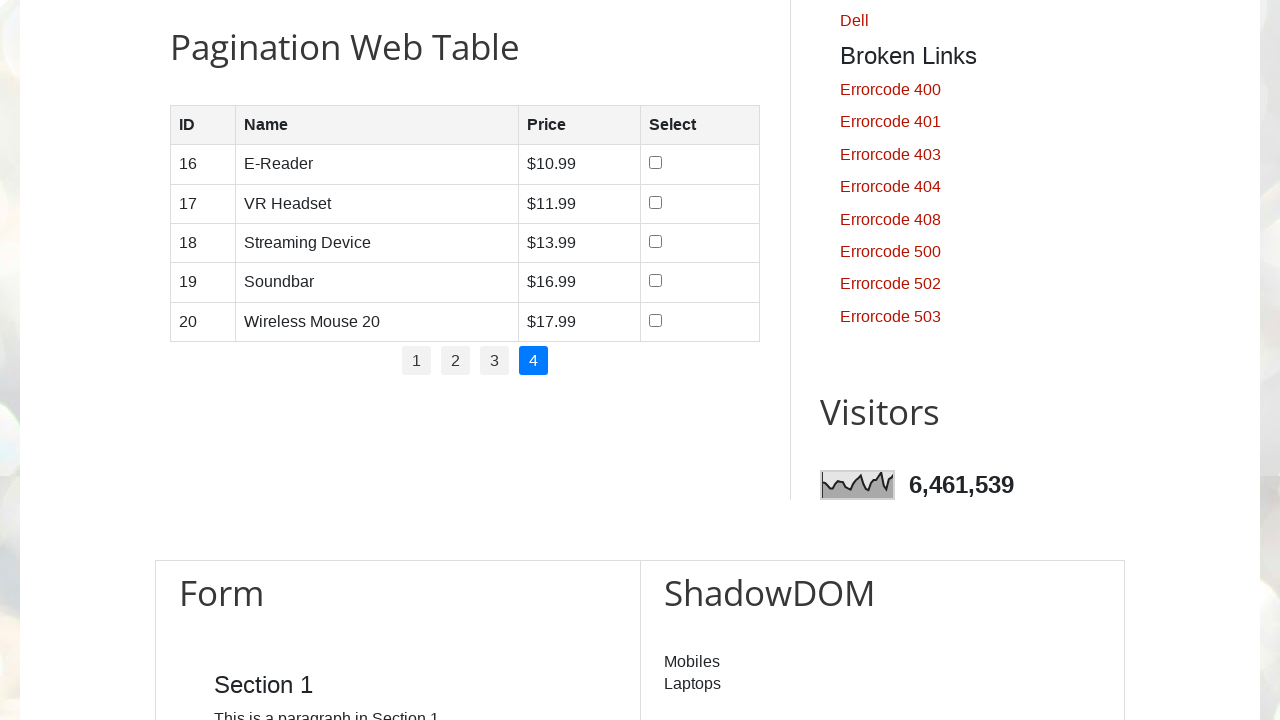

Located product name element in row 3
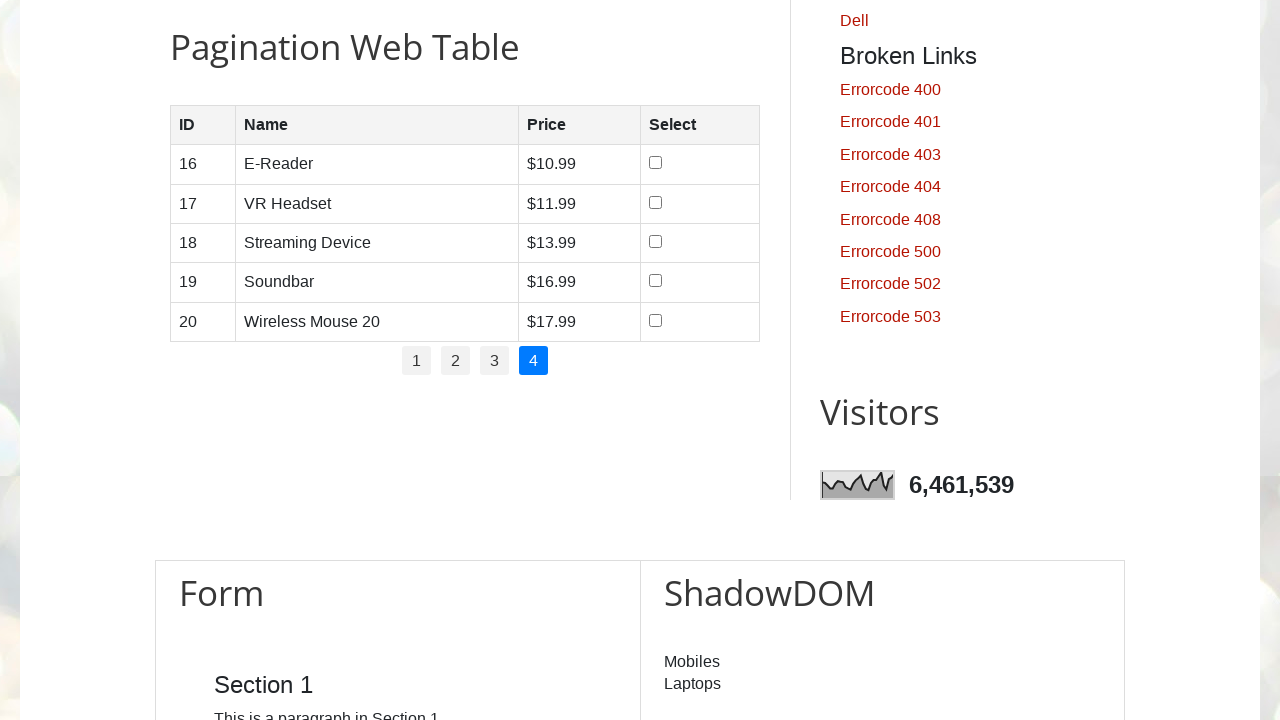

Retrieved product name: 'Streaming Device'
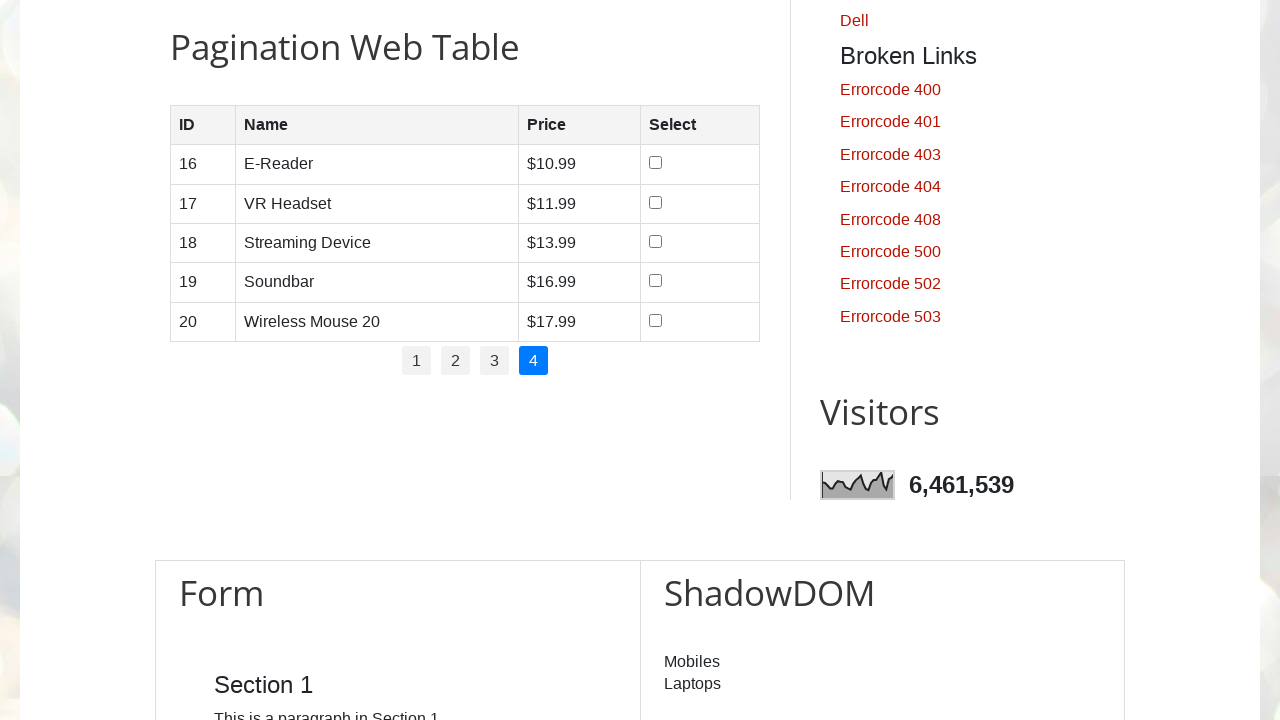

Product 'Streaming Device' starts with 's' - processing checkbox
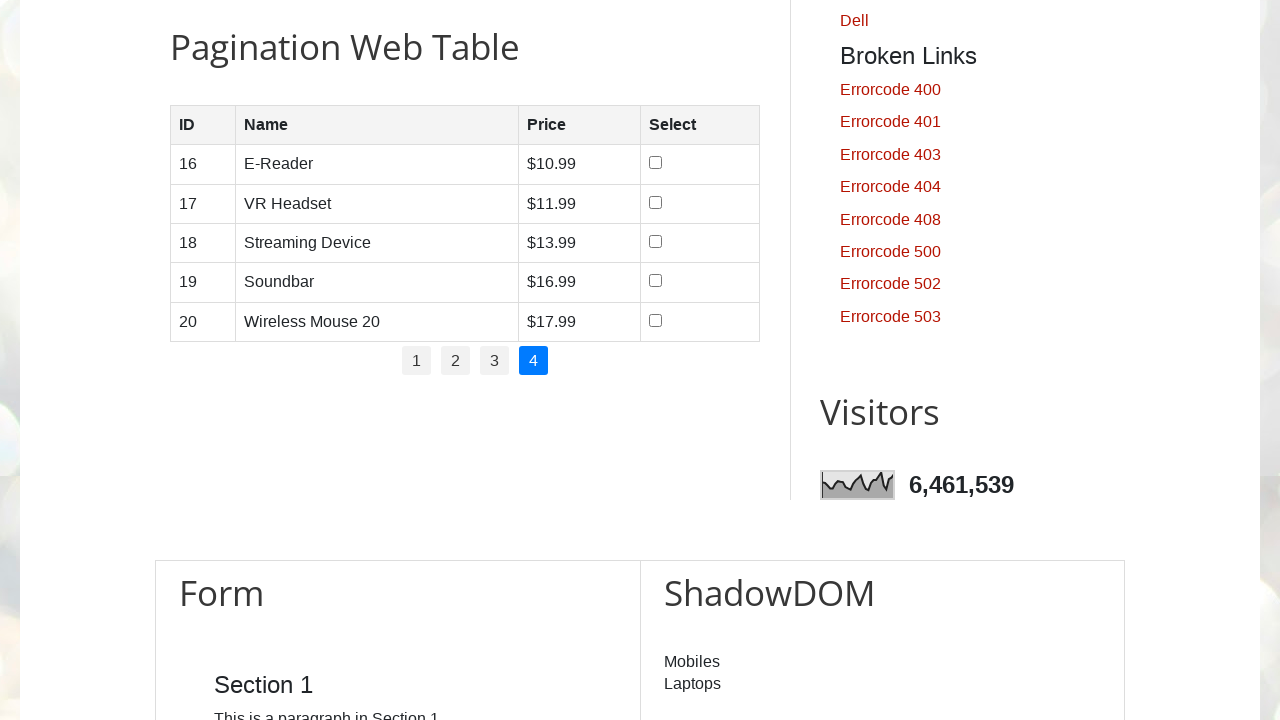

Located checkbox for product 'Streaming Device'
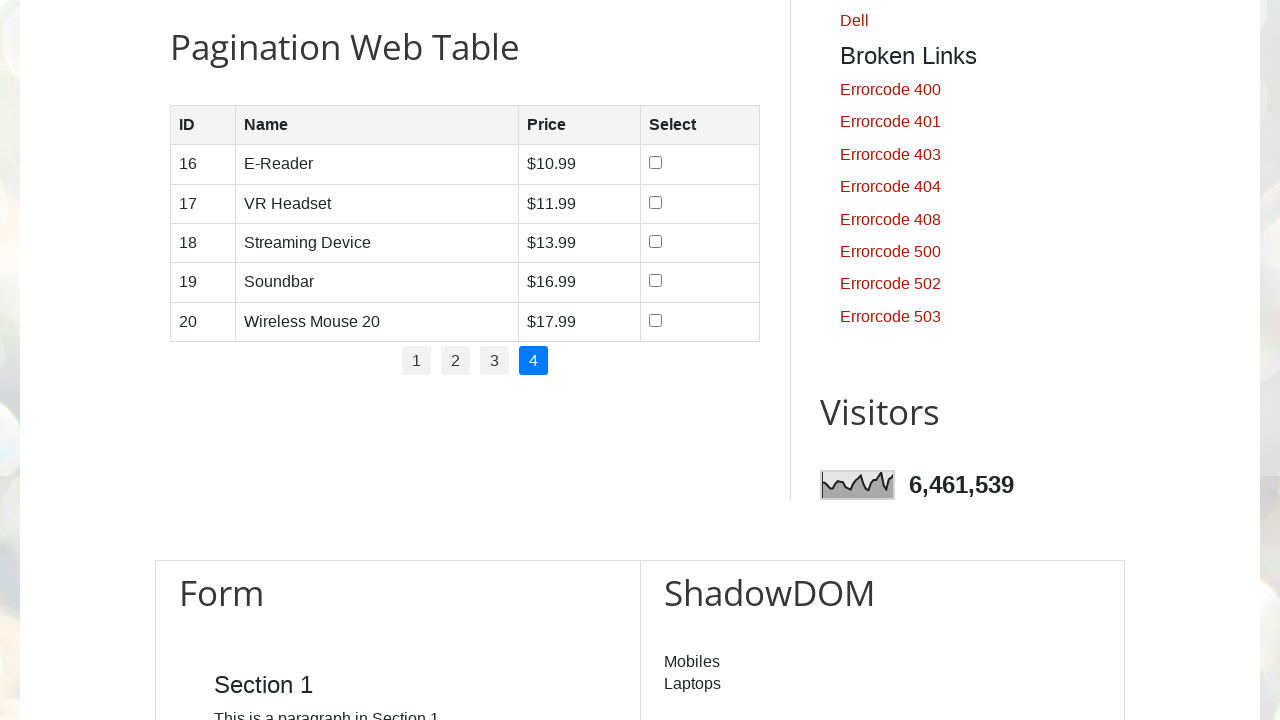

Clicked checkbox to select product 'Streaming Device' at (656, 241) on //table[@id='productTable']//tr[3]//td[4]//input
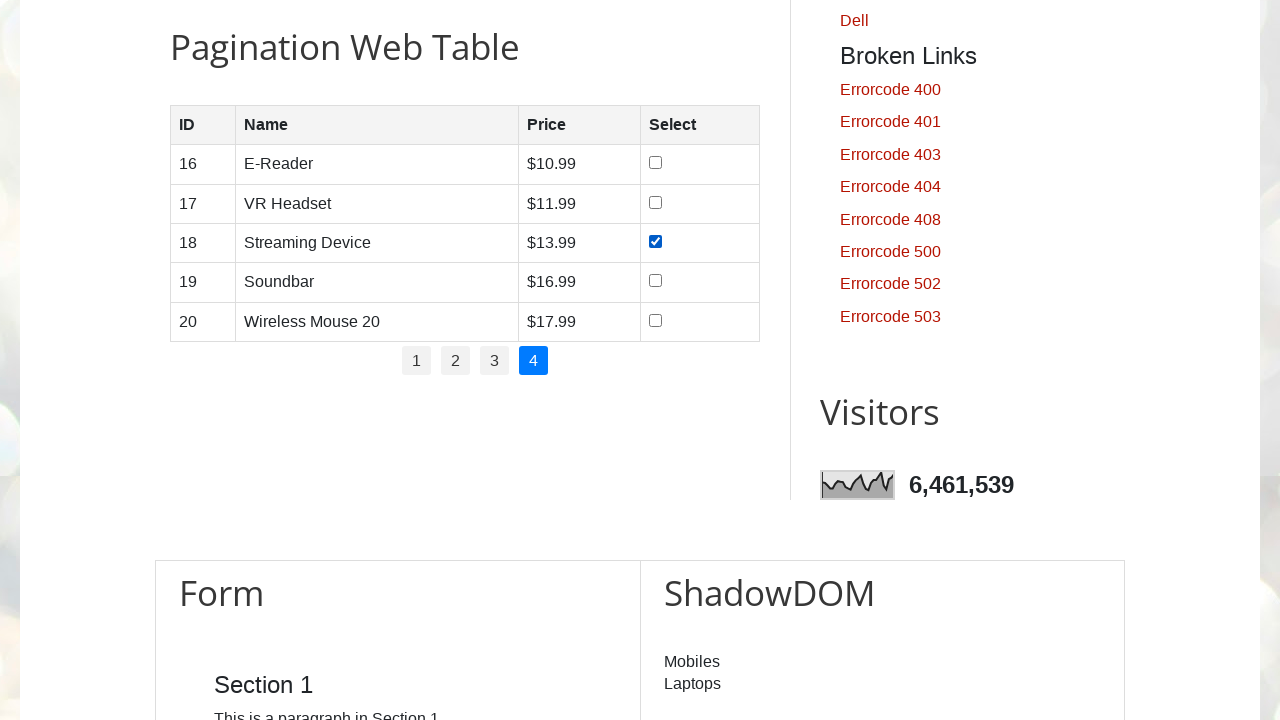

Waited 1 second after selecting checkbox
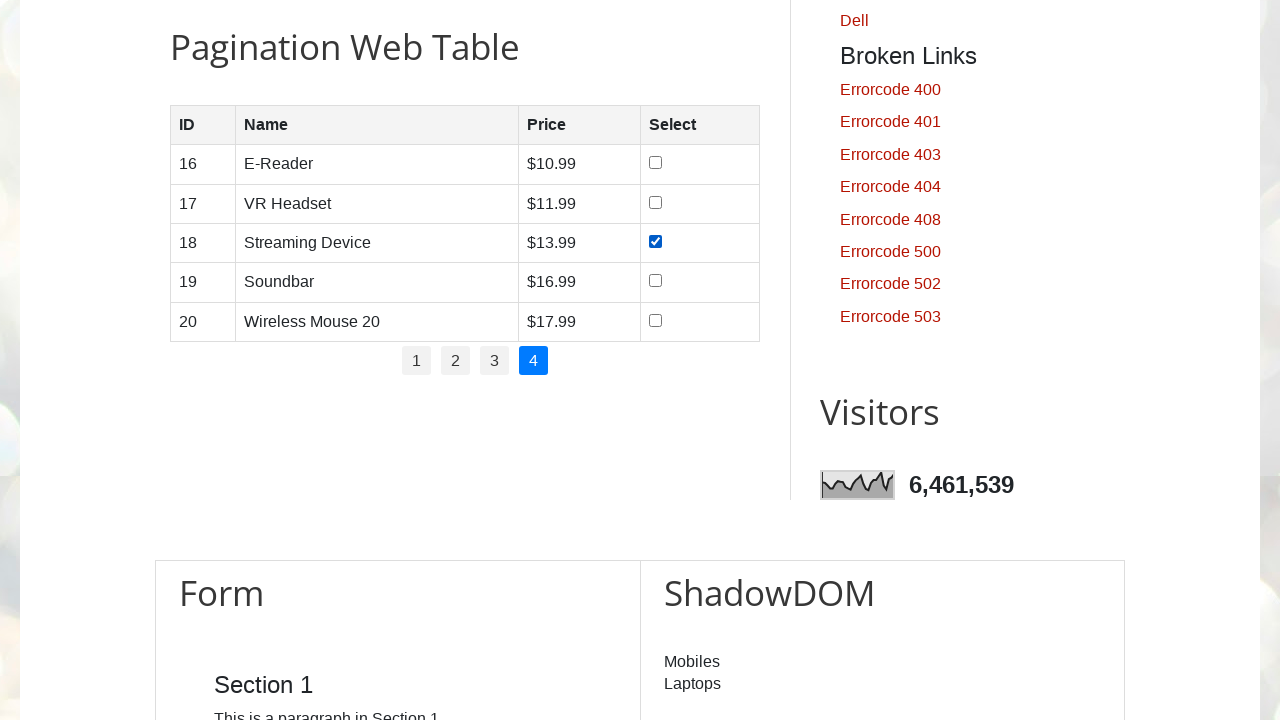

Checkbox for 'Streaming Device' is checked
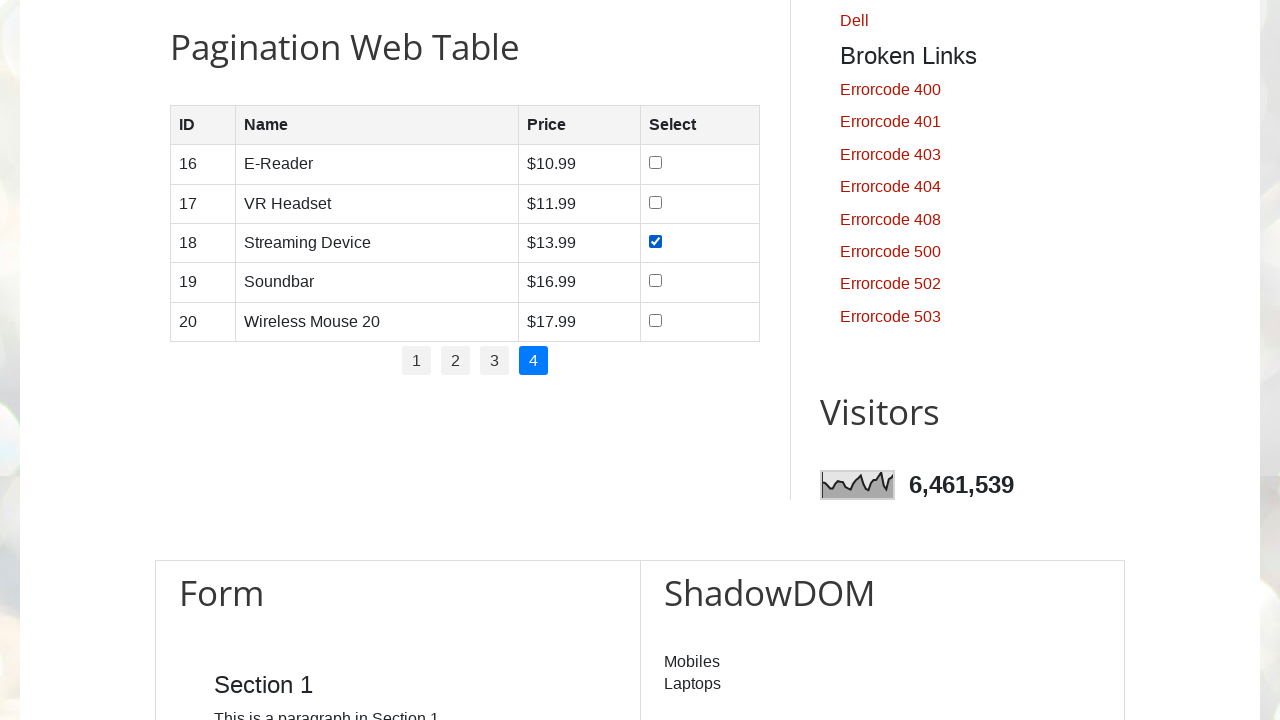

Clicked checkbox to deselect product 'Streaming Device' at (656, 241) on //table[@id='productTable']//tr[3]//td[4]//input
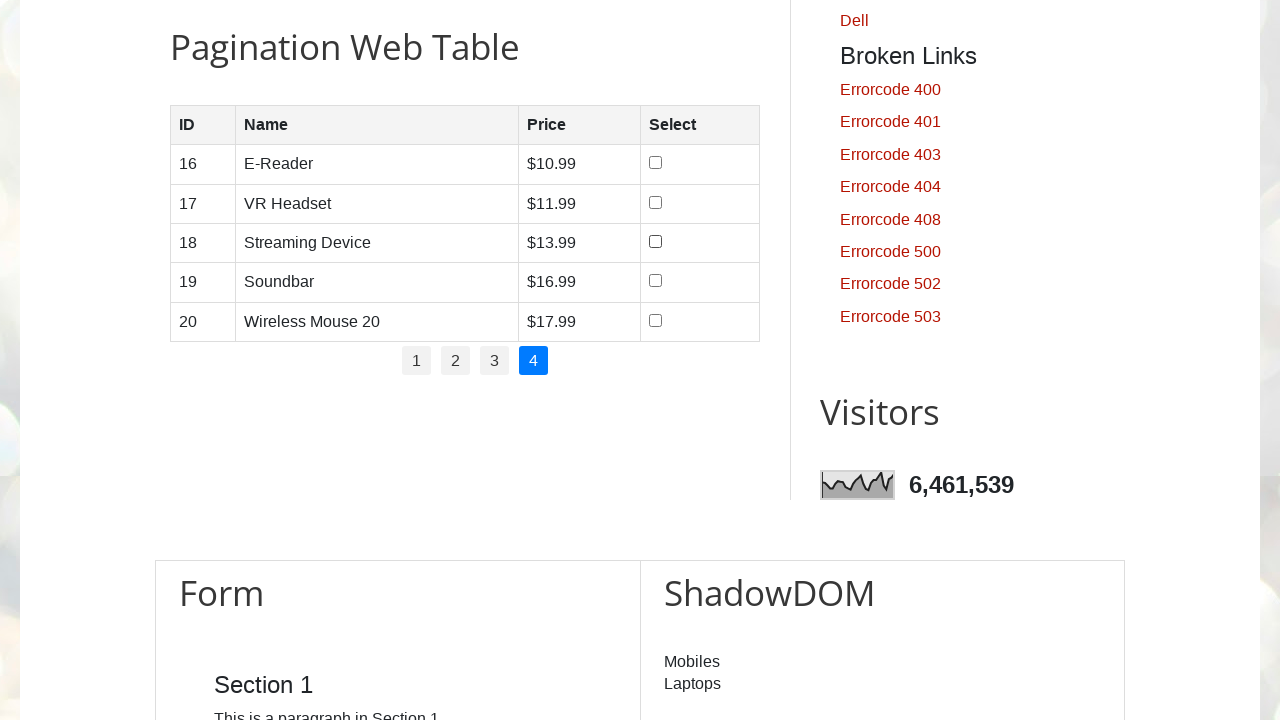

Waited 1 second after deselecting checkbox
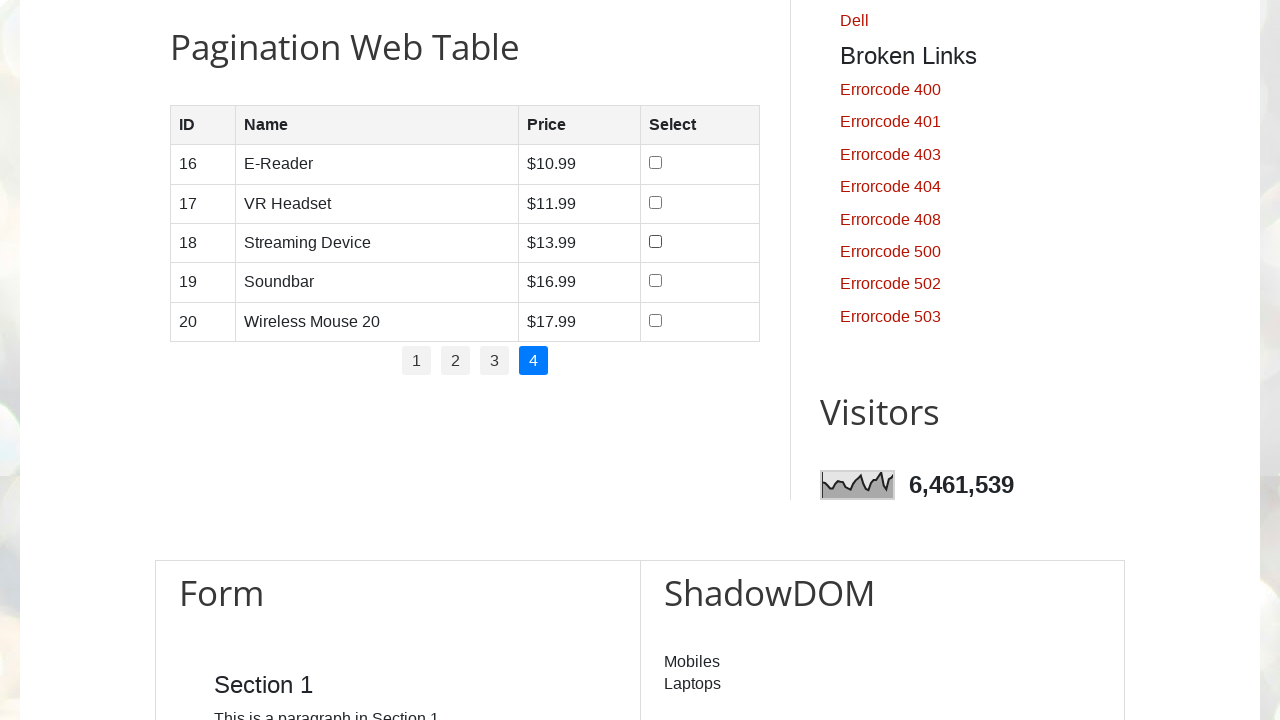

Located product name element in row 4
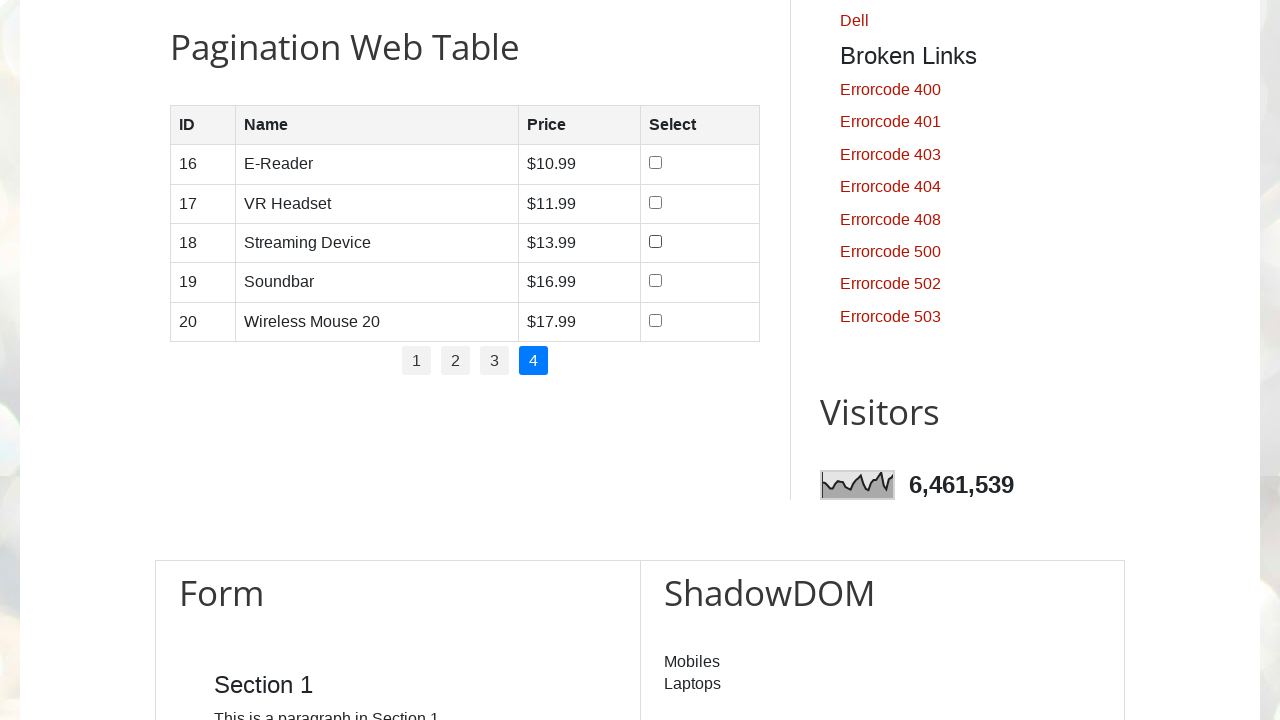

Retrieved product name: 'Soundbar'
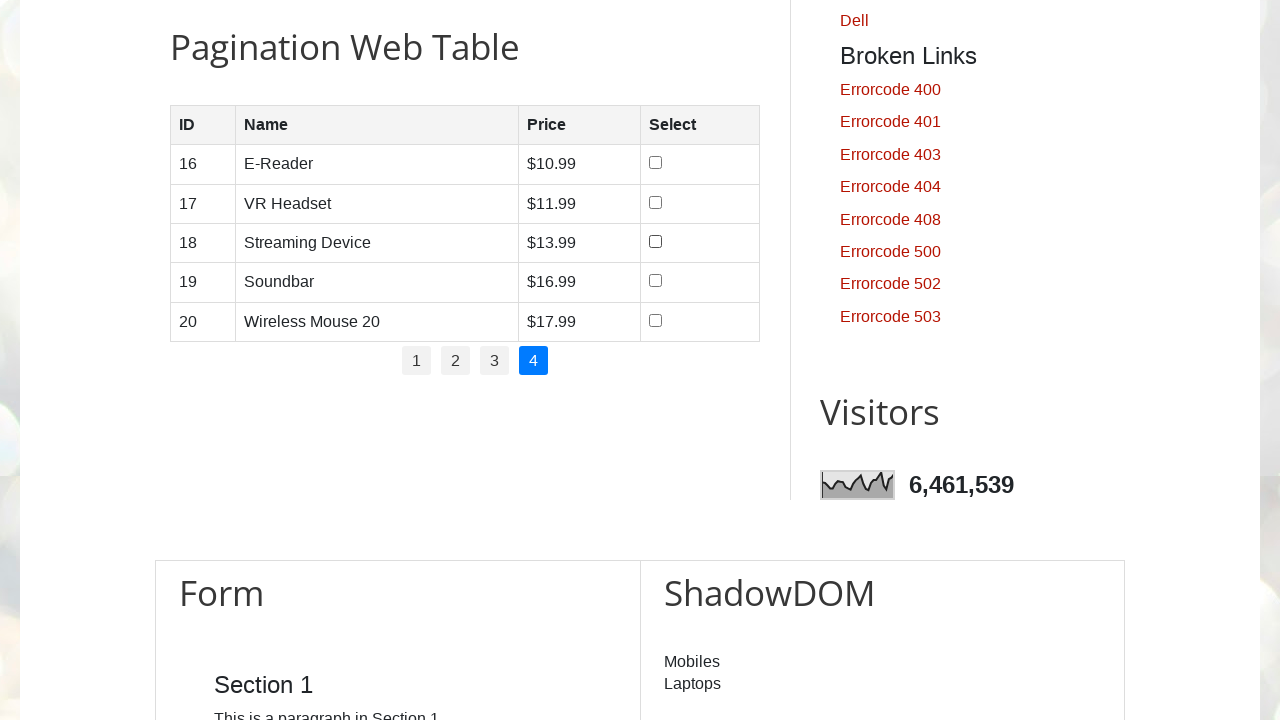

Product 'Soundbar' starts with 's' - processing checkbox
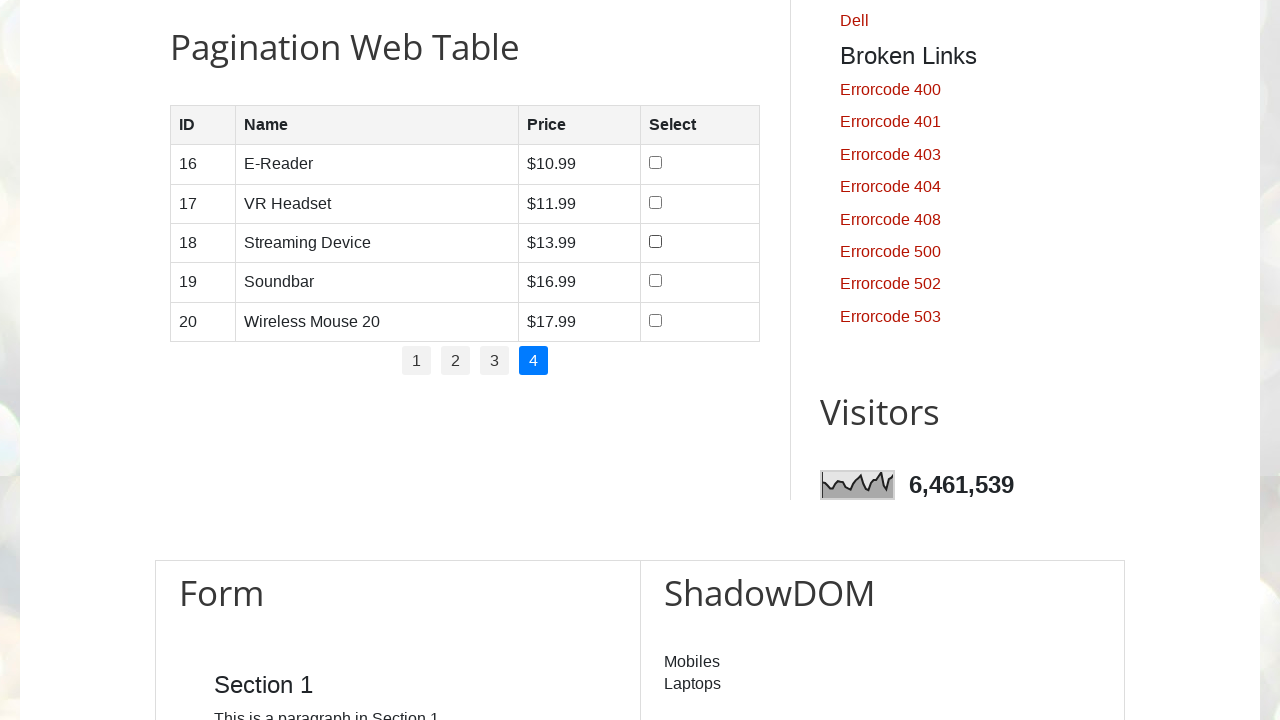

Located checkbox for product 'Soundbar'
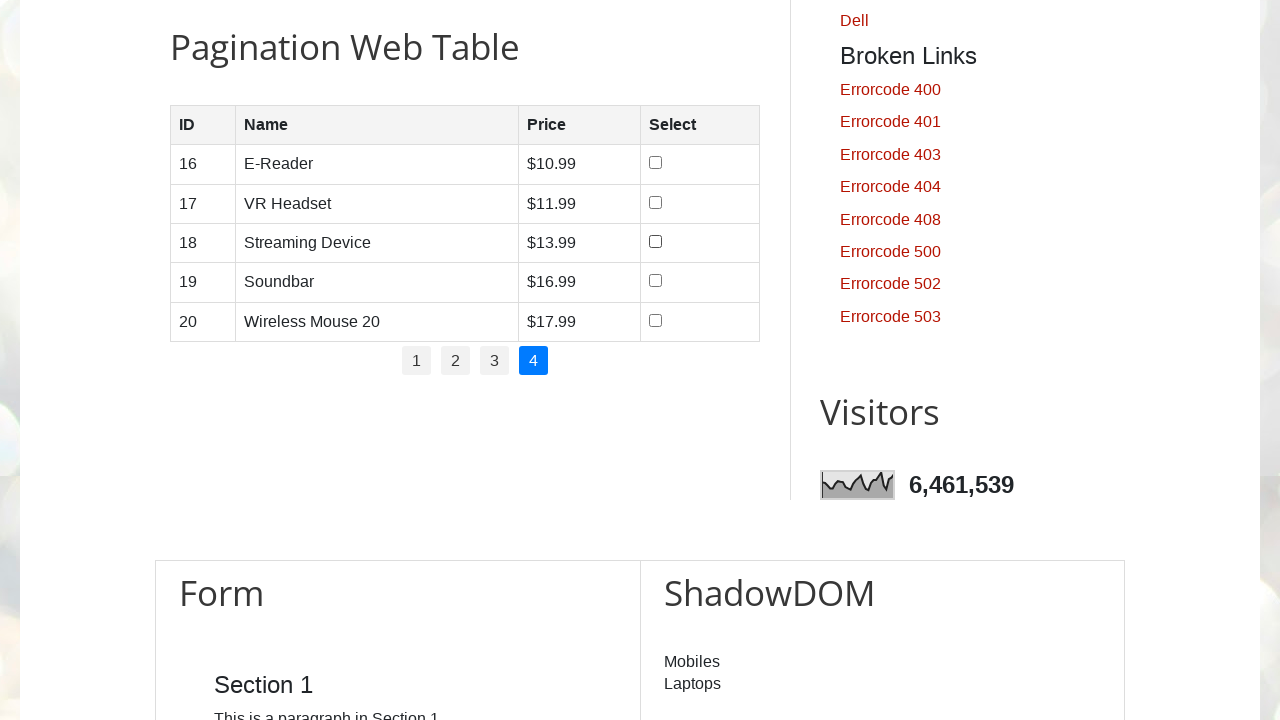

Clicked checkbox to select product 'Soundbar' at (656, 281) on //table[@id='productTable']//tr[4]//td[4]//input
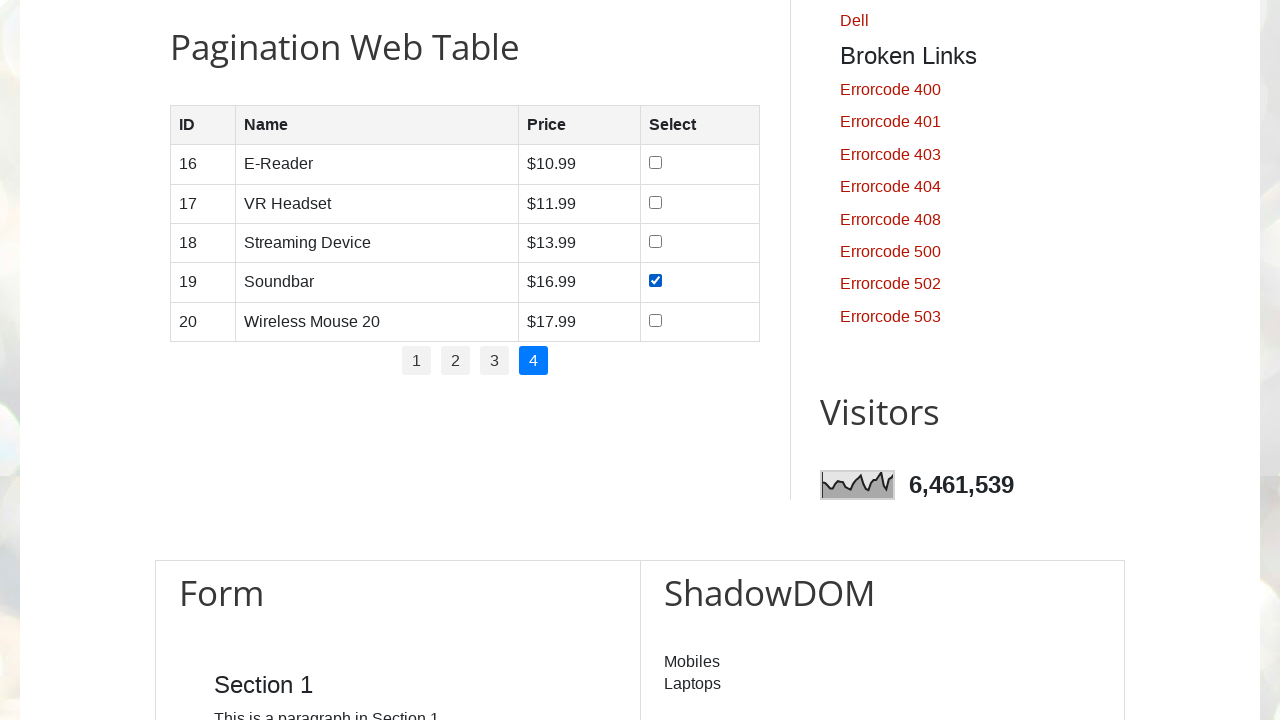

Waited 1 second after selecting checkbox
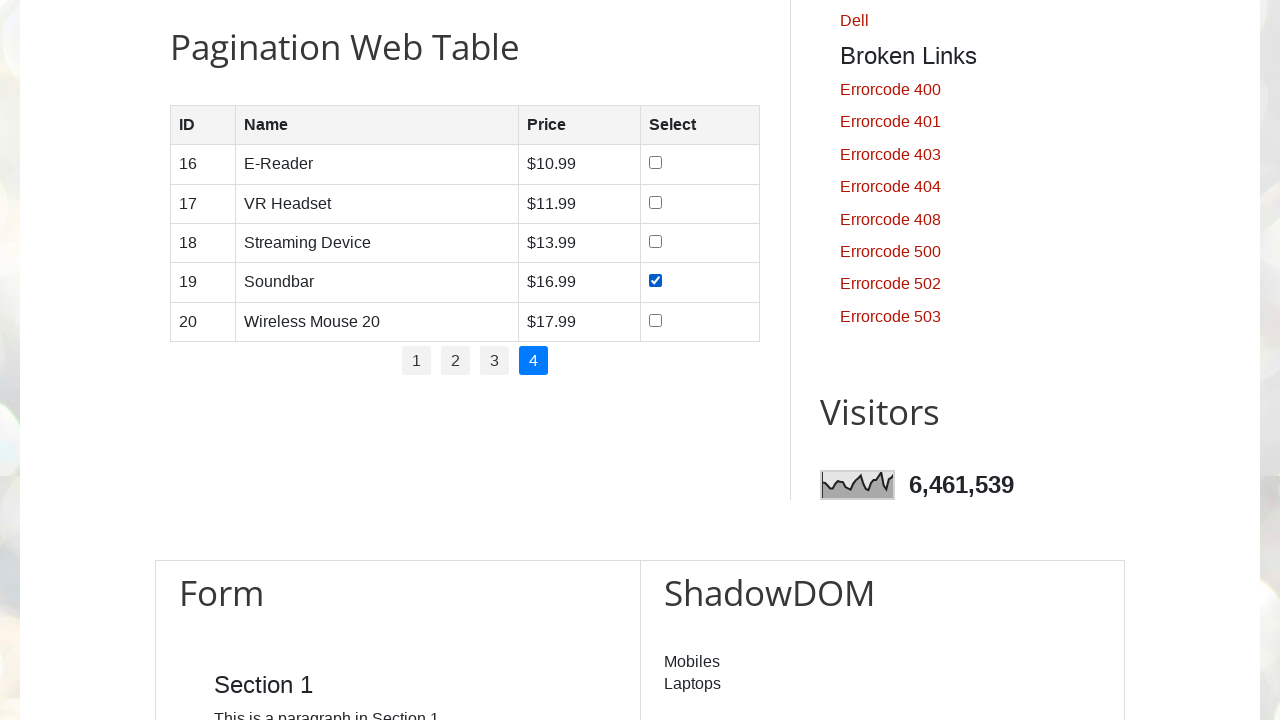

Checkbox for 'Soundbar' is checked
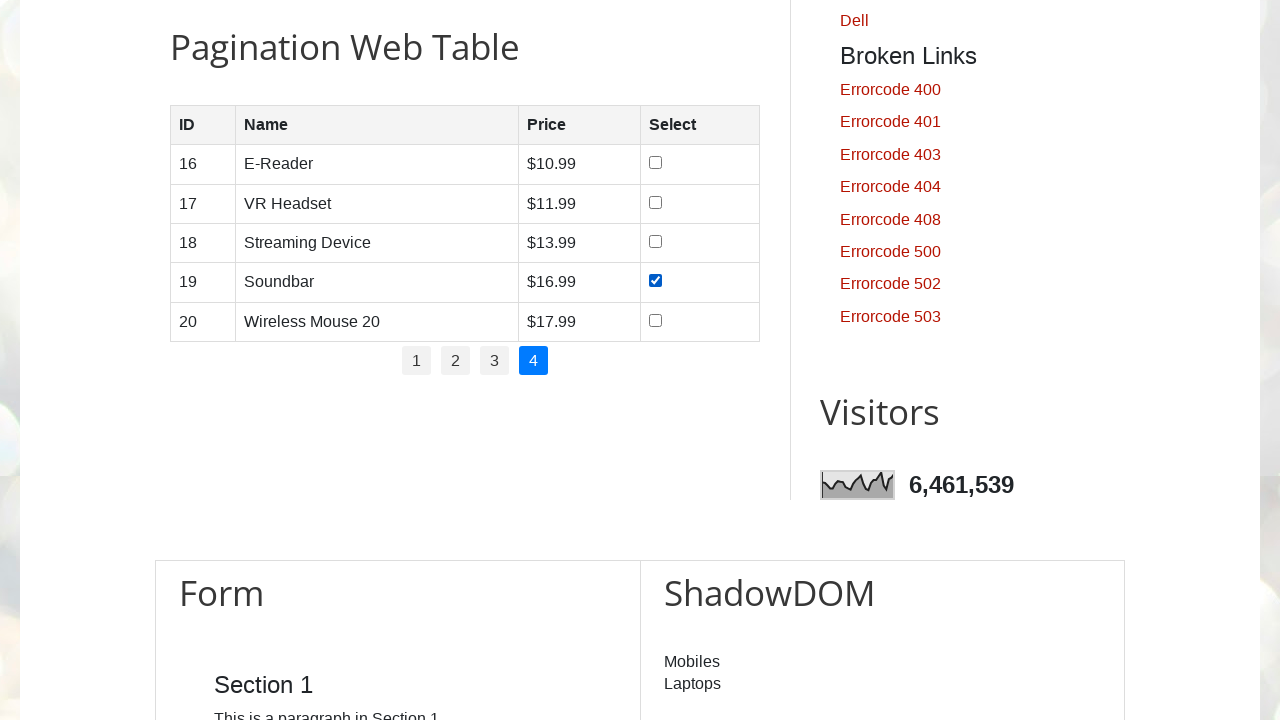

Clicked checkbox to deselect product 'Soundbar' at (656, 281) on //table[@id='productTable']//tr[4]//td[4]//input
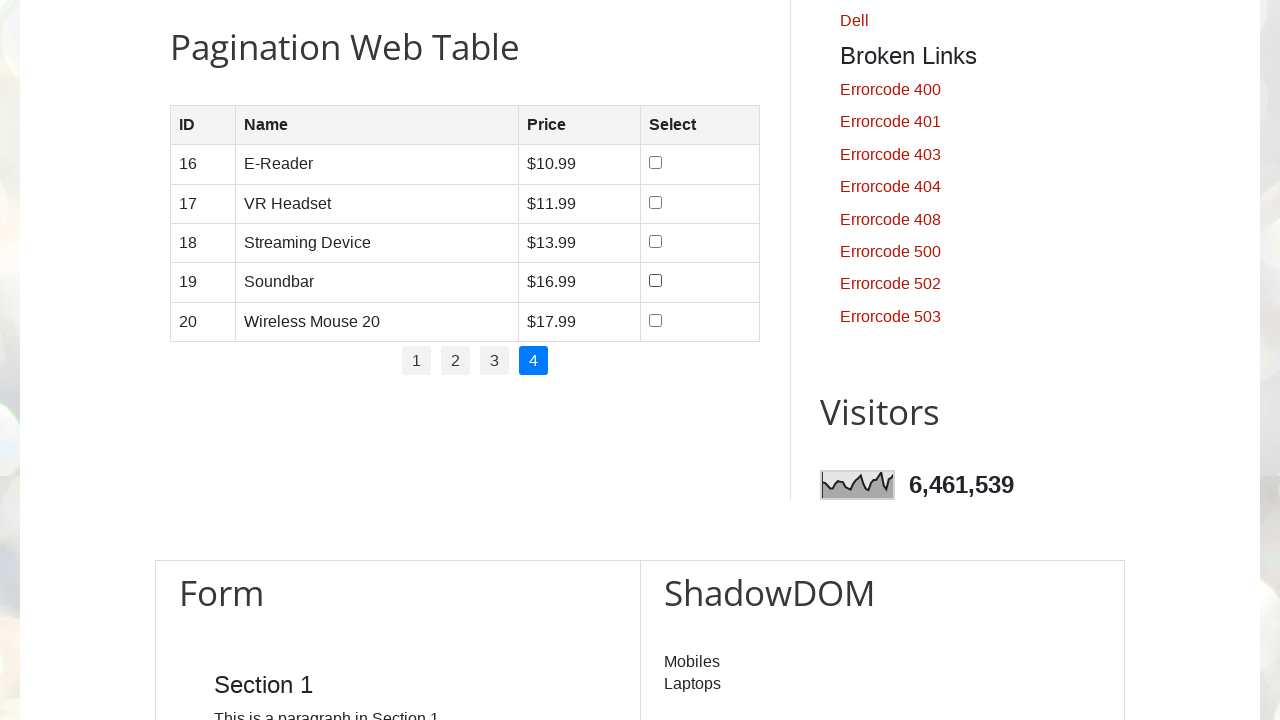

Waited 1 second after deselecting checkbox
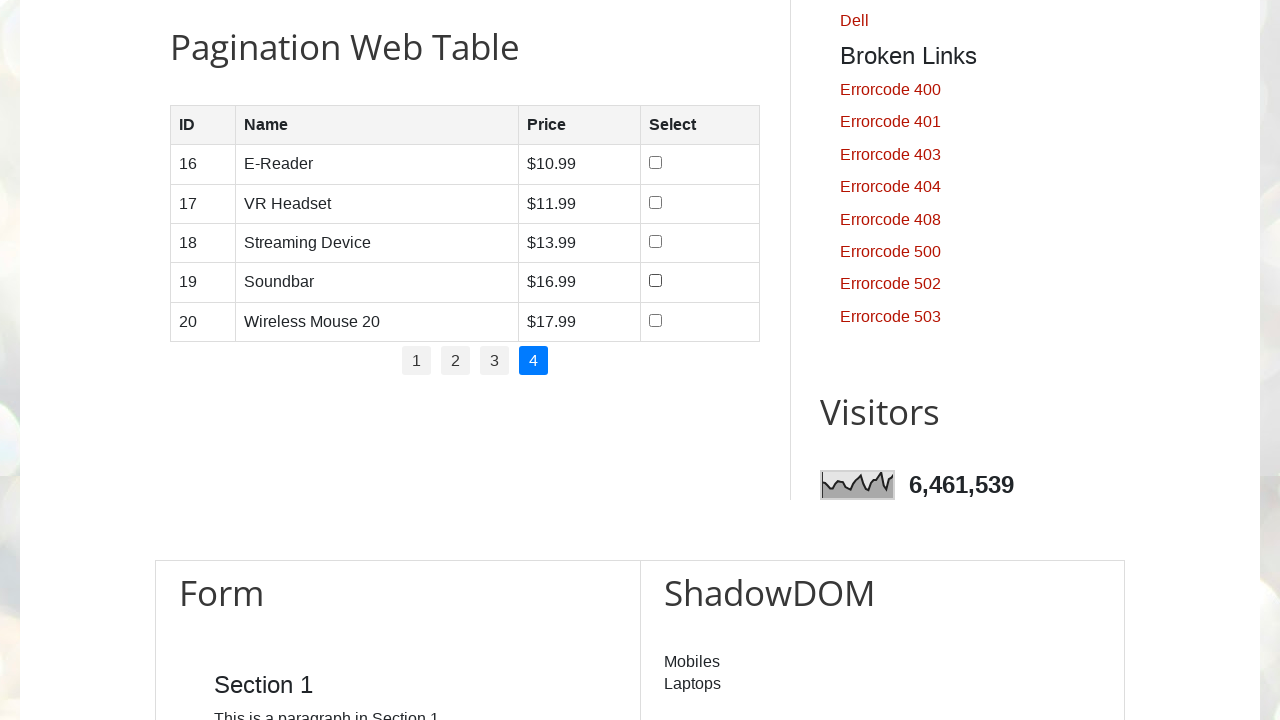

Located product name element in row 5
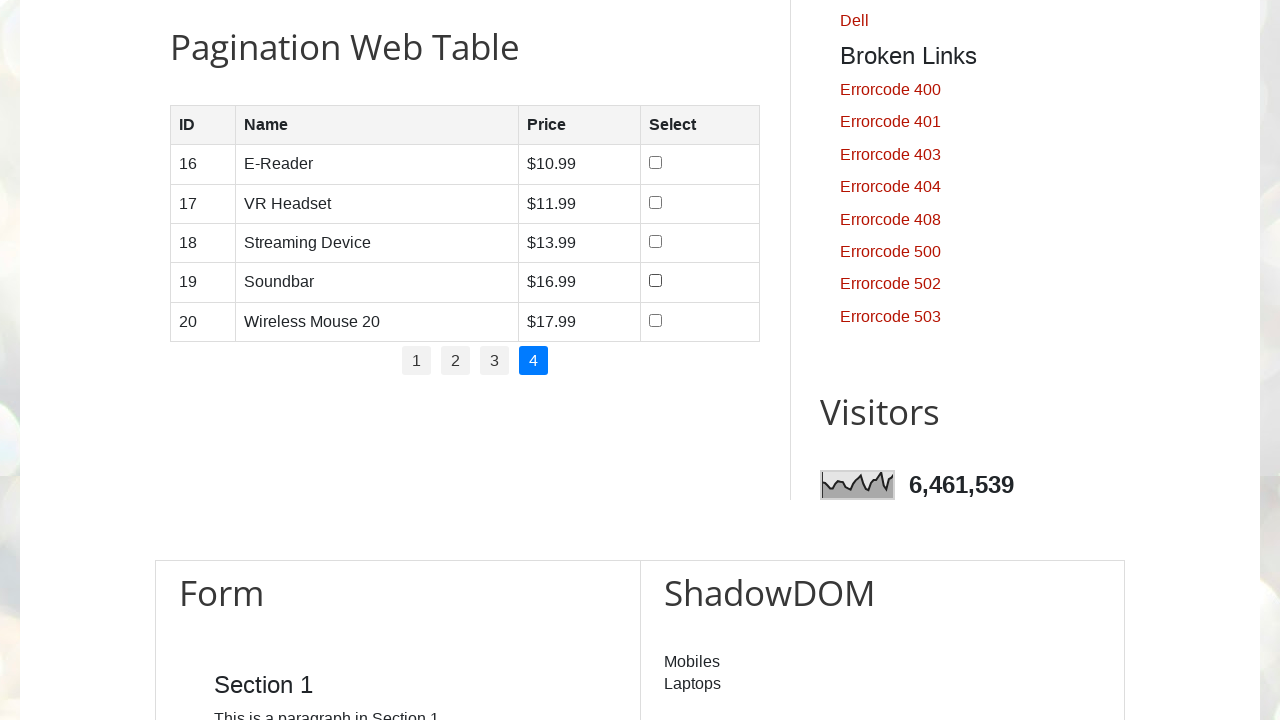

Retrieved product name: 'Wireless Mouse 20'
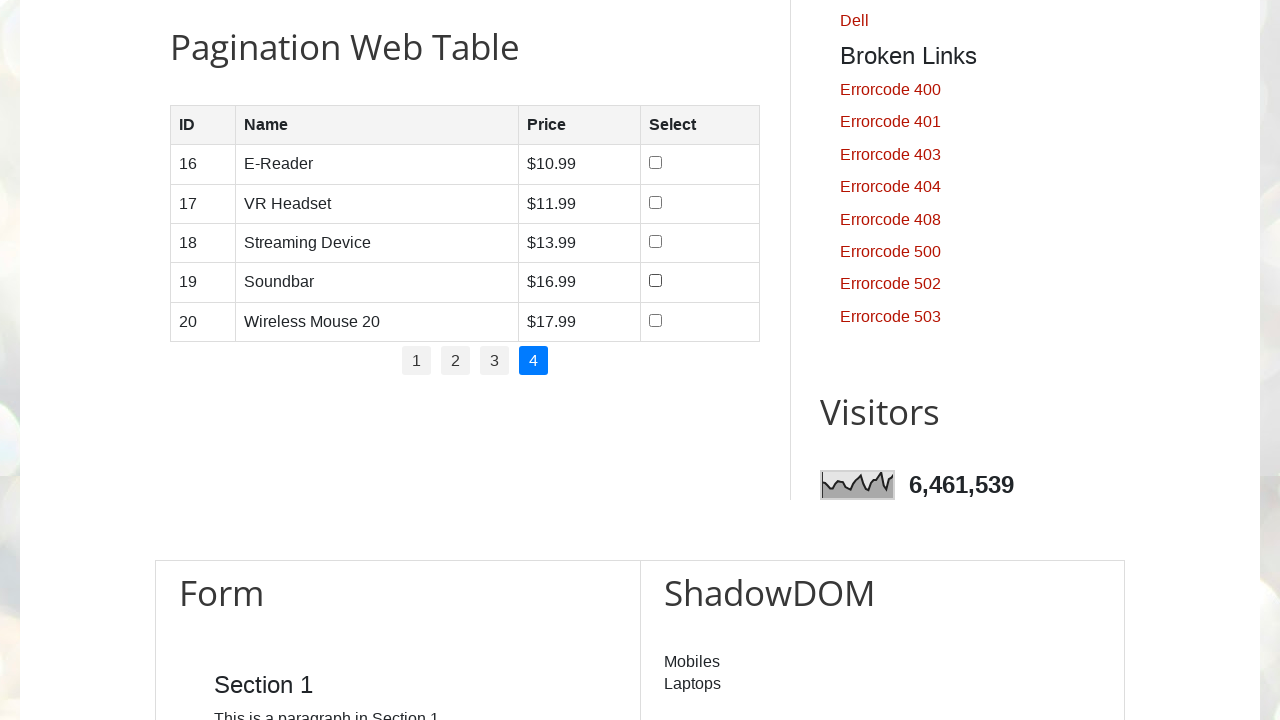

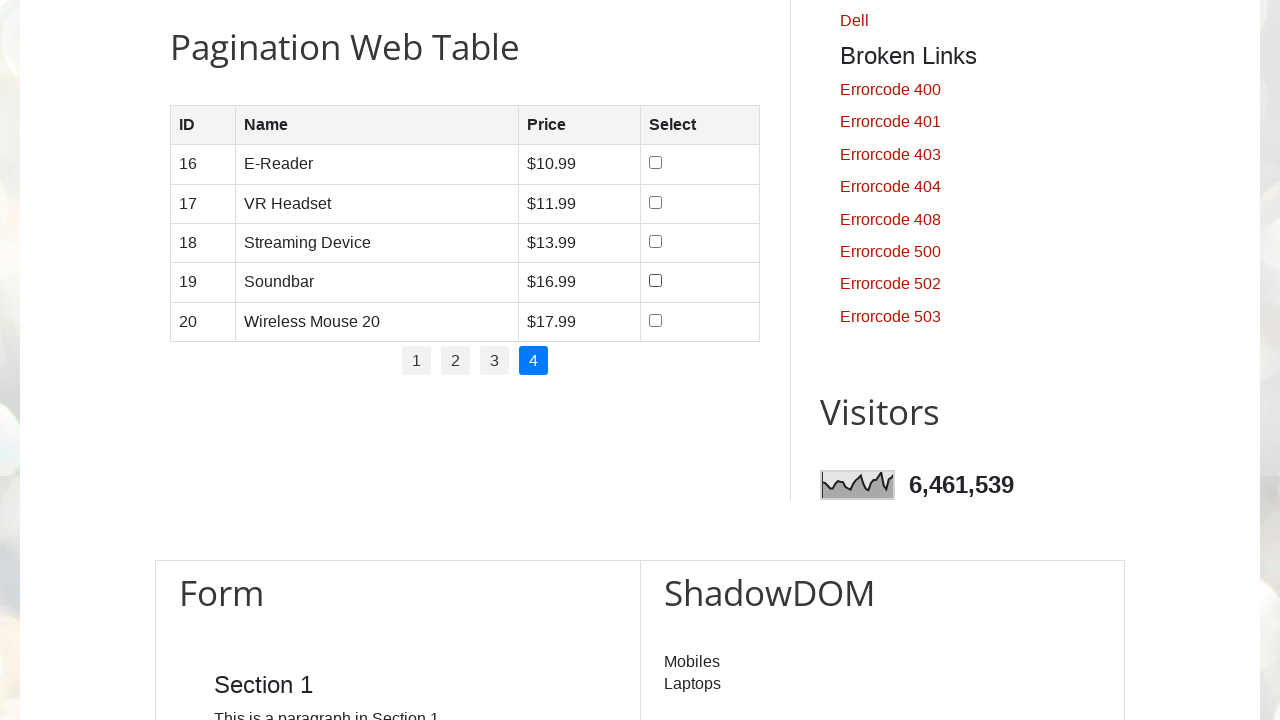